Tests a large form by filling all text input fields with "Hello" and submitting, then verifies a success alert appears

Starting URL: https://suninjuly.github.io/huge_form.html

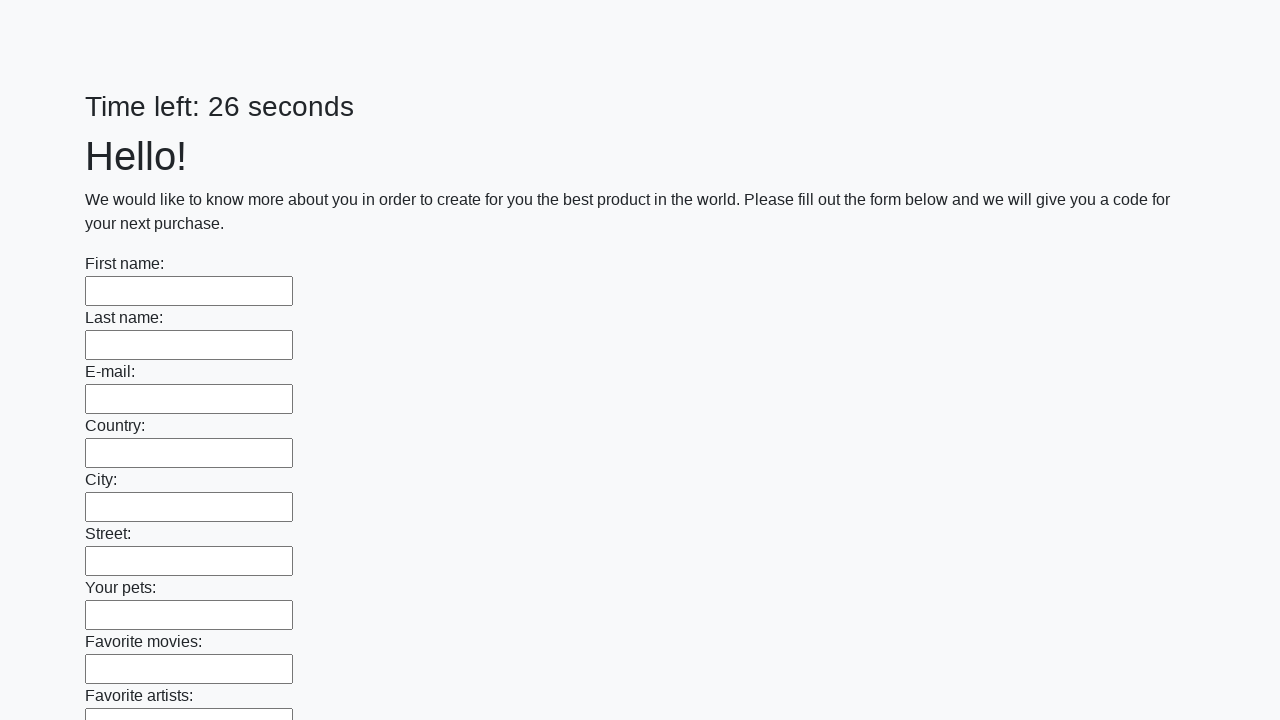

Navigated to huge form page
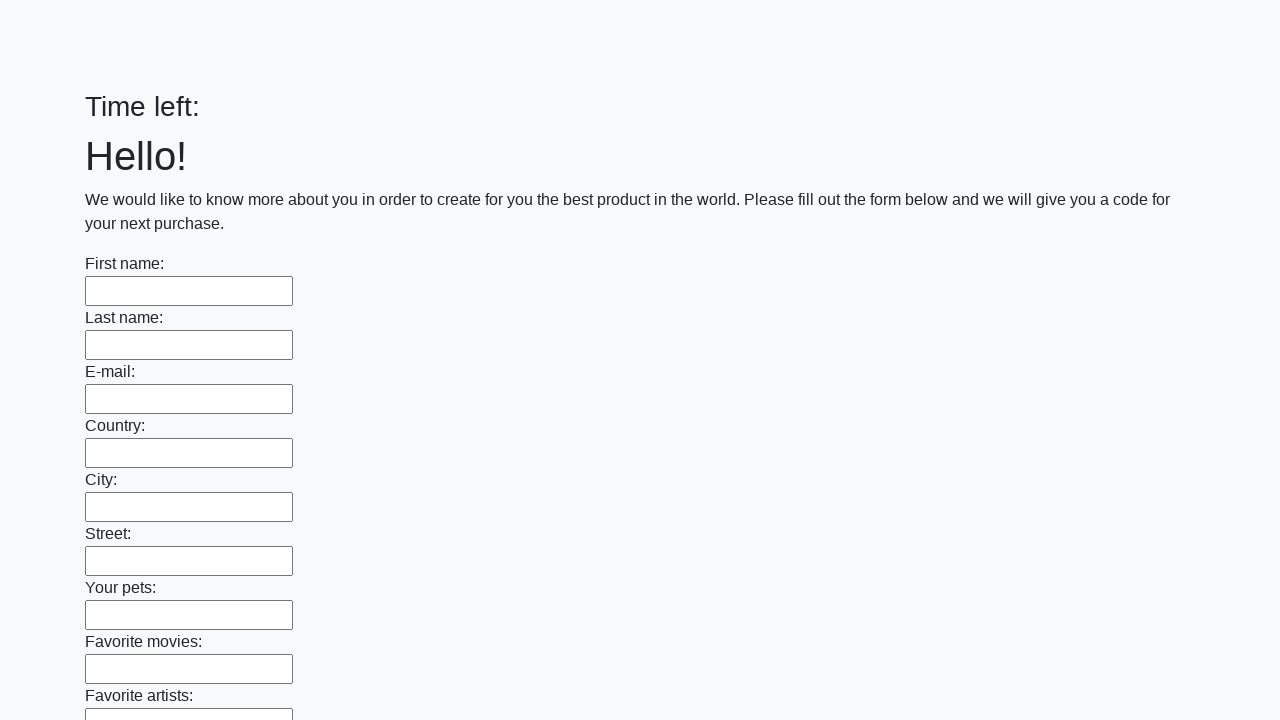

Located all text input fields
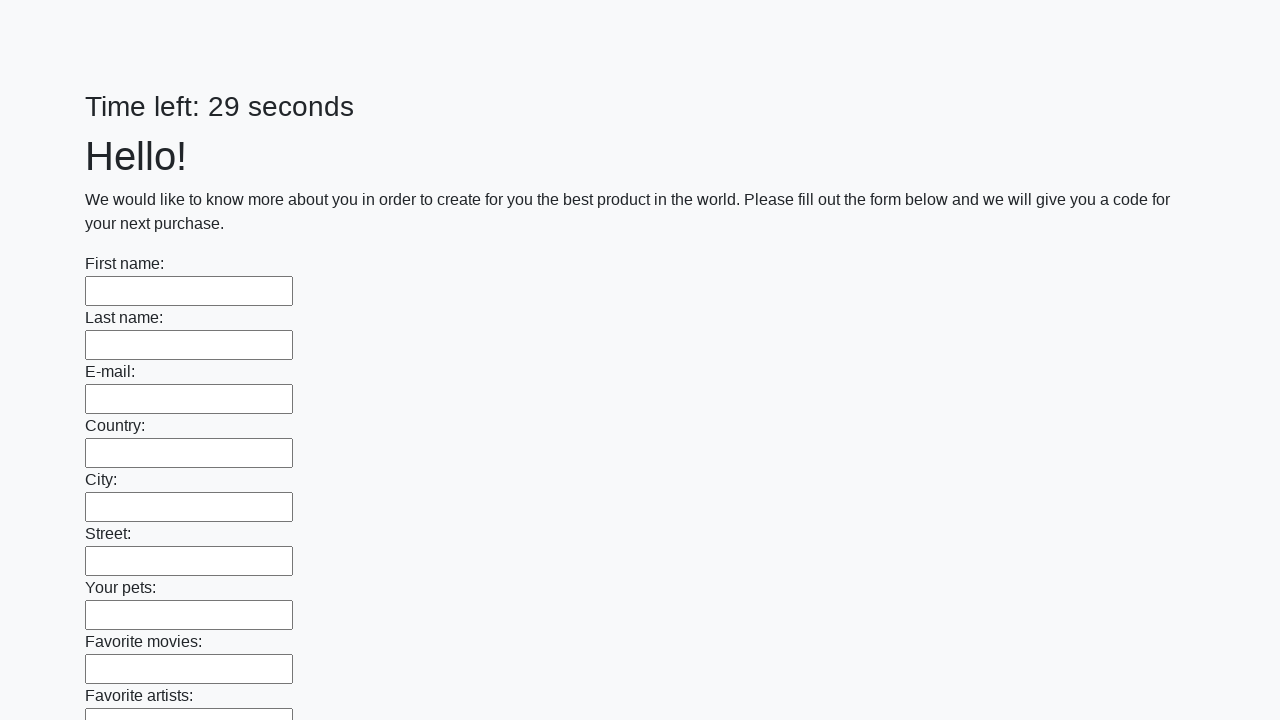

Found 100 text input fields on the form
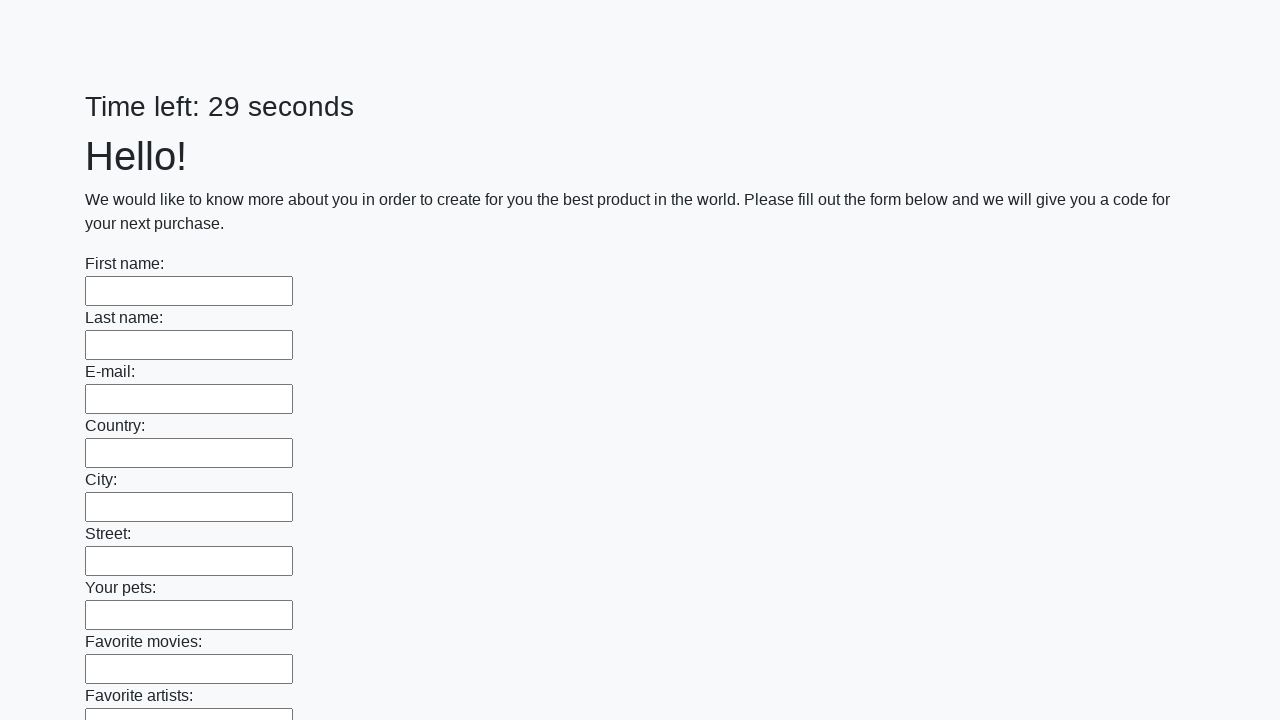

Filled text input field 1 of 100 with 'Hello' on [type='text'] >> nth=0
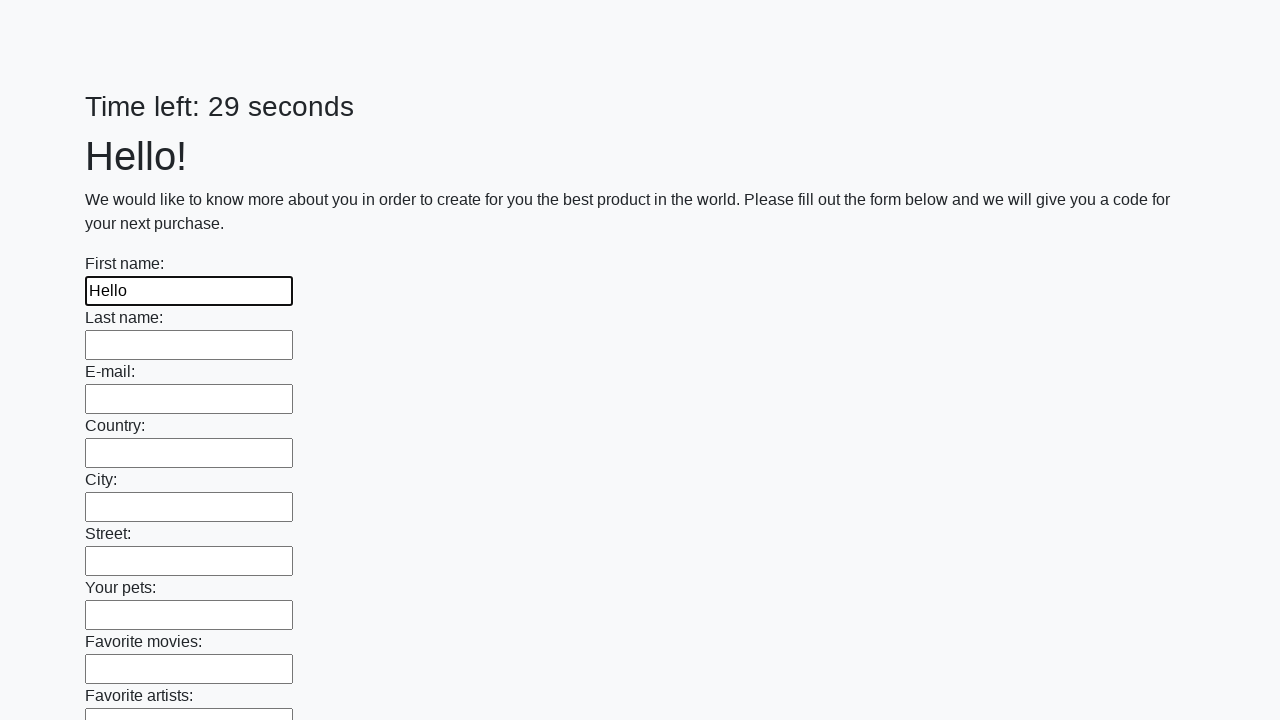

Filled text input field 2 of 100 with 'Hello' on [type='text'] >> nth=1
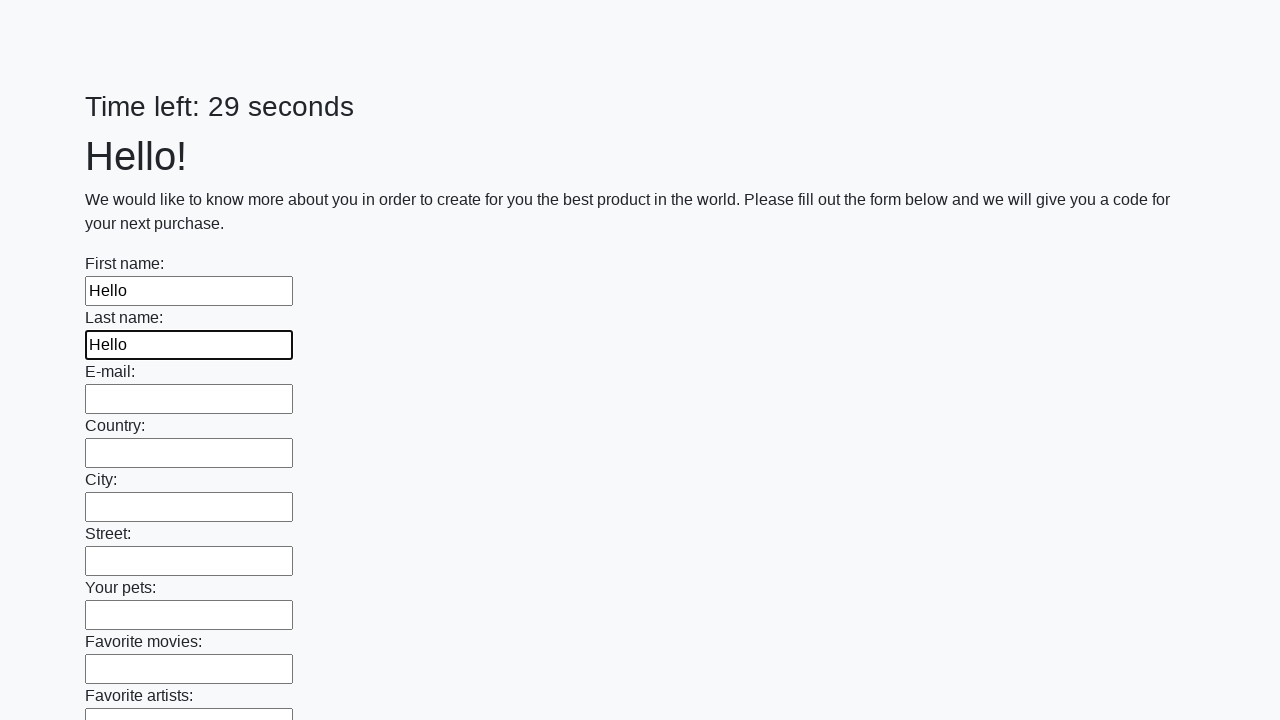

Filled text input field 3 of 100 with 'Hello' on [type='text'] >> nth=2
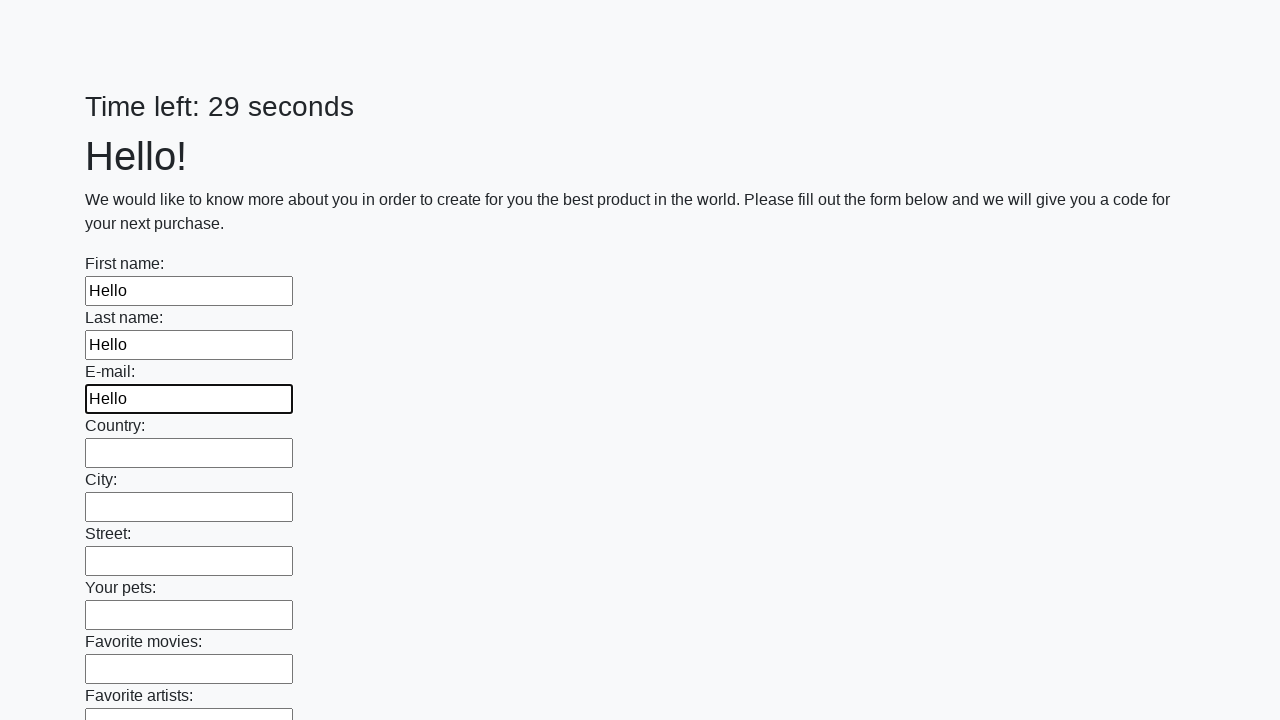

Filled text input field 4 of 100 with 'Hello' on [type='text'] >> nth=3
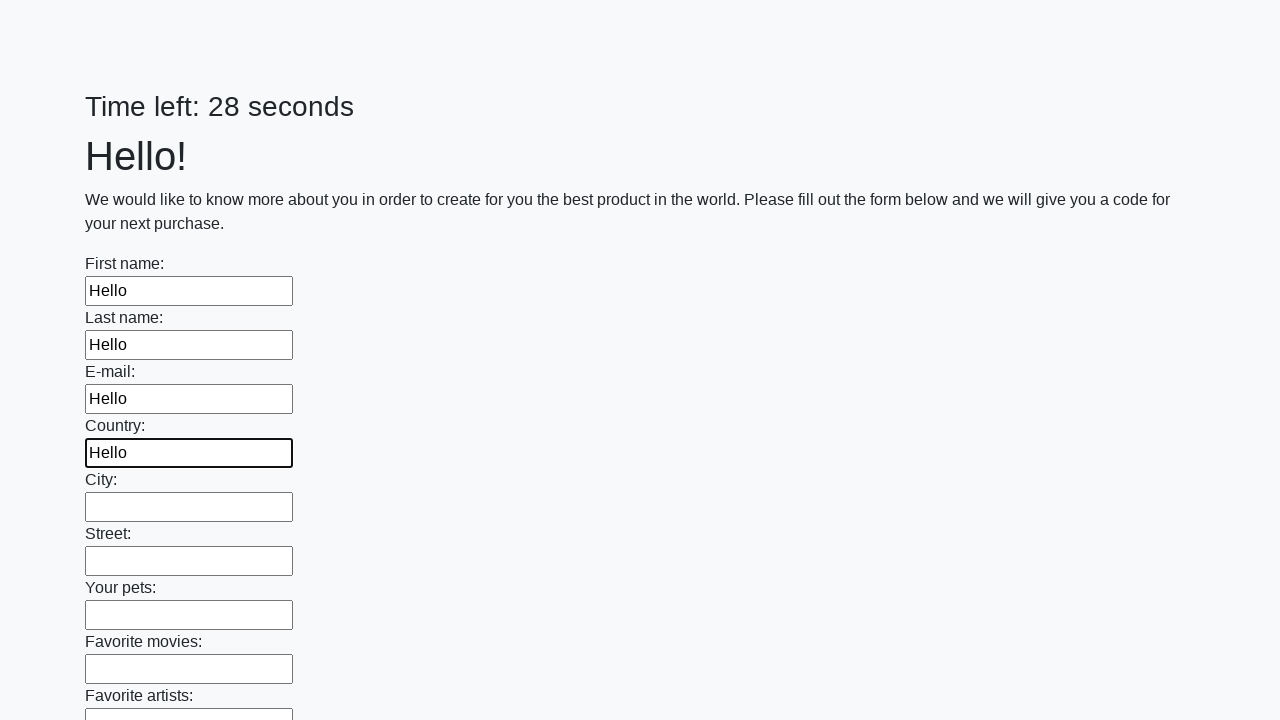

Filled text input field 5 of 100 with 'Hello' on [type='text'] >> nth=4
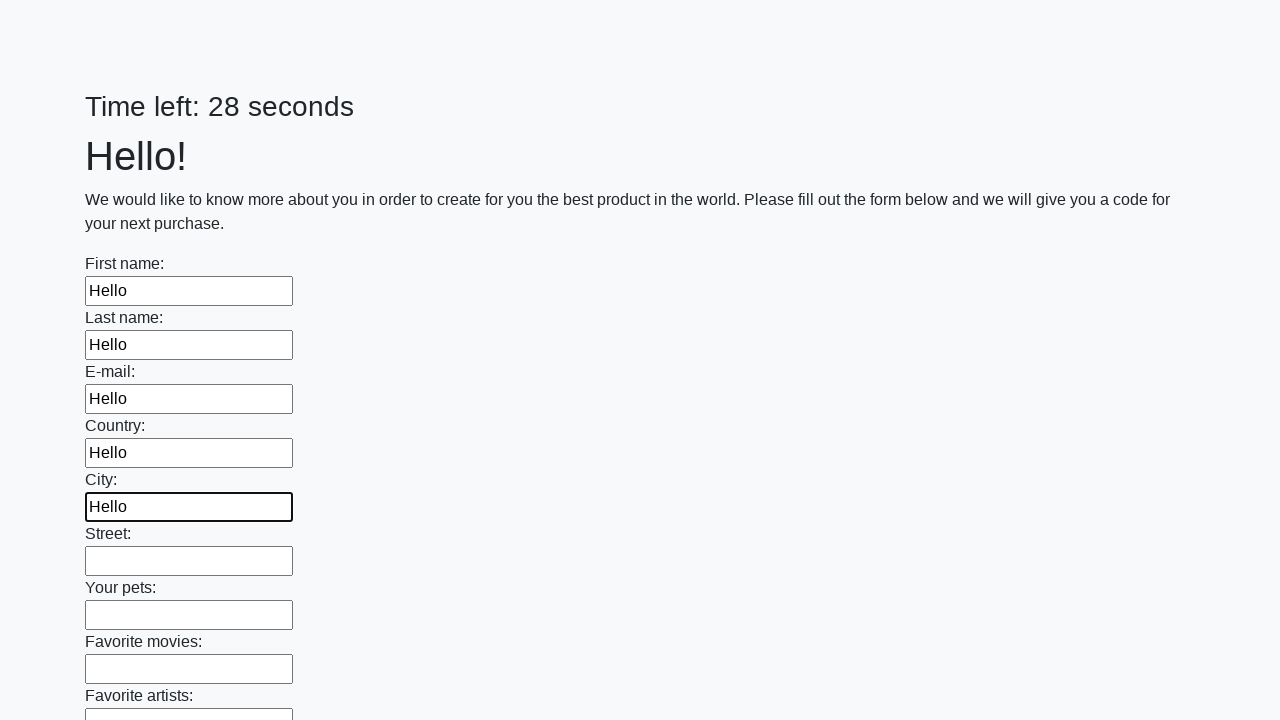

Filled text input field 6 of 100 with 'Hello' on [type='text'] >> nth=5
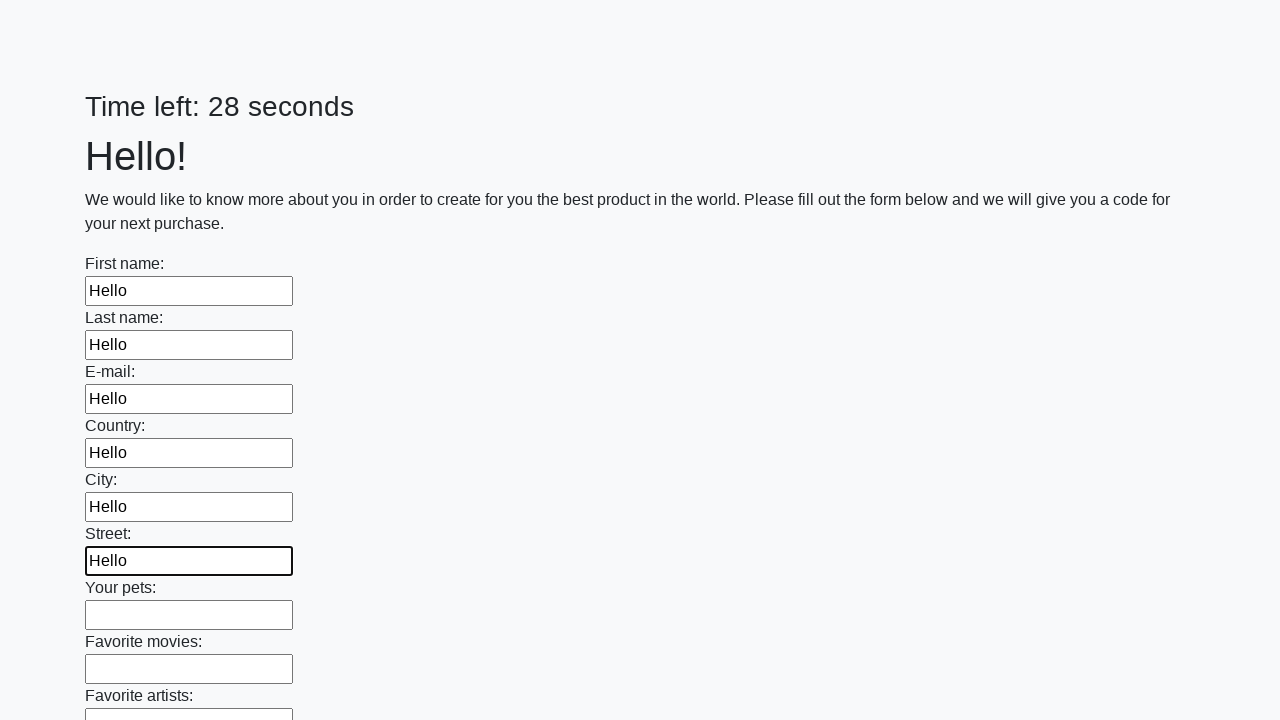

Filled text input field 7 of 100 with 'Hello' on [type='text'] >> nth=6
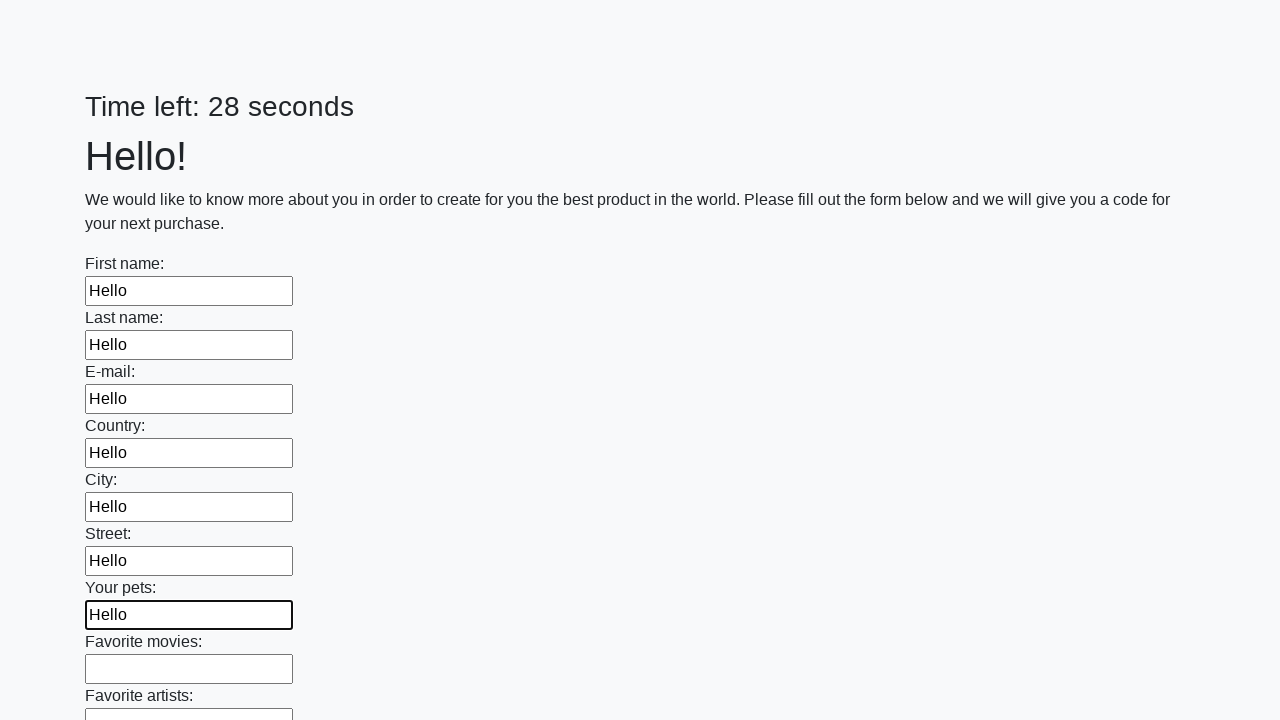

Filled text input field 8 of 100 with 'Hello' on [type='text'] >> nth=7
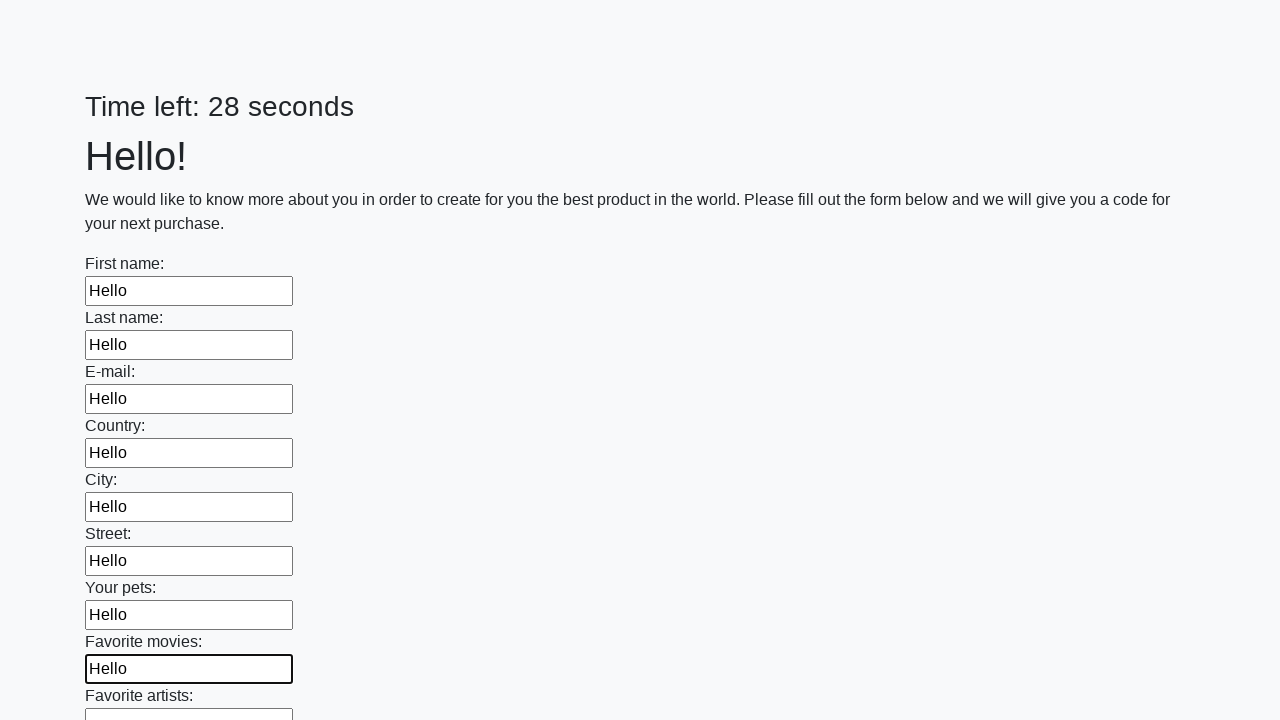

Filled text input field 9 of 100 with 'Hello' on [type='text'] >> nth=8
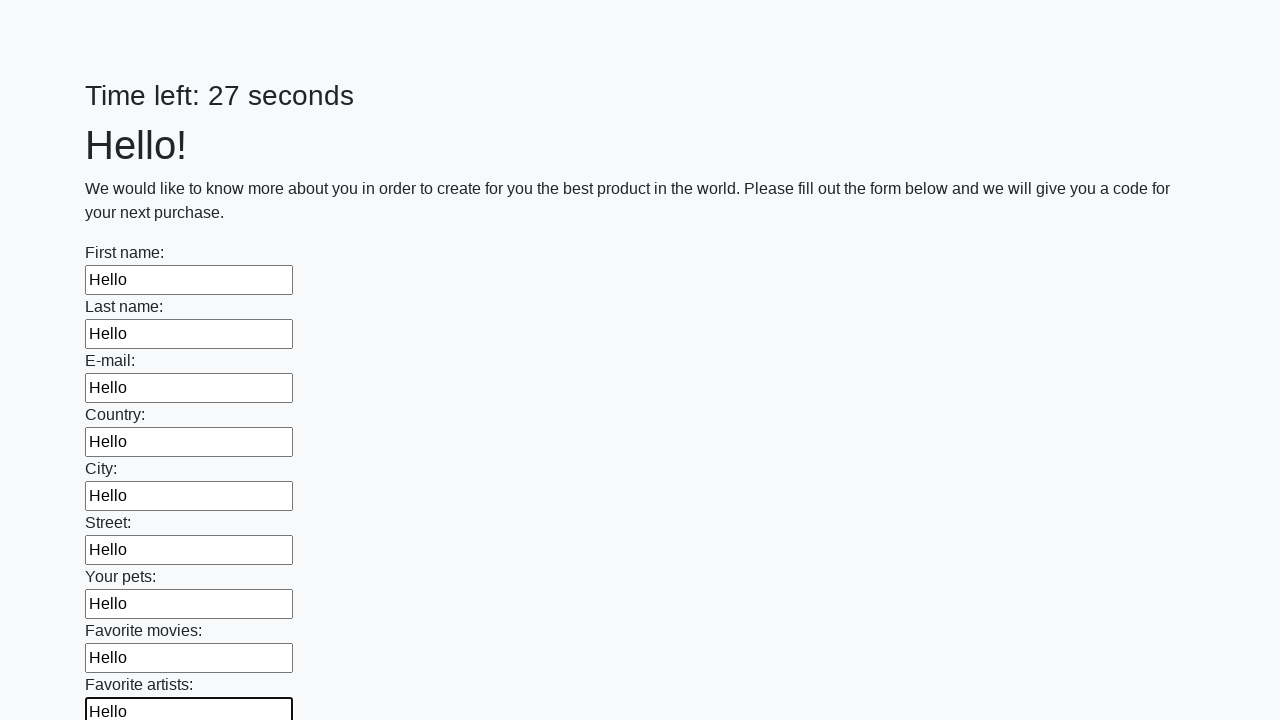

Filled text input field 10 of 100 with 'Hello' on [type='text'] >> nth=9
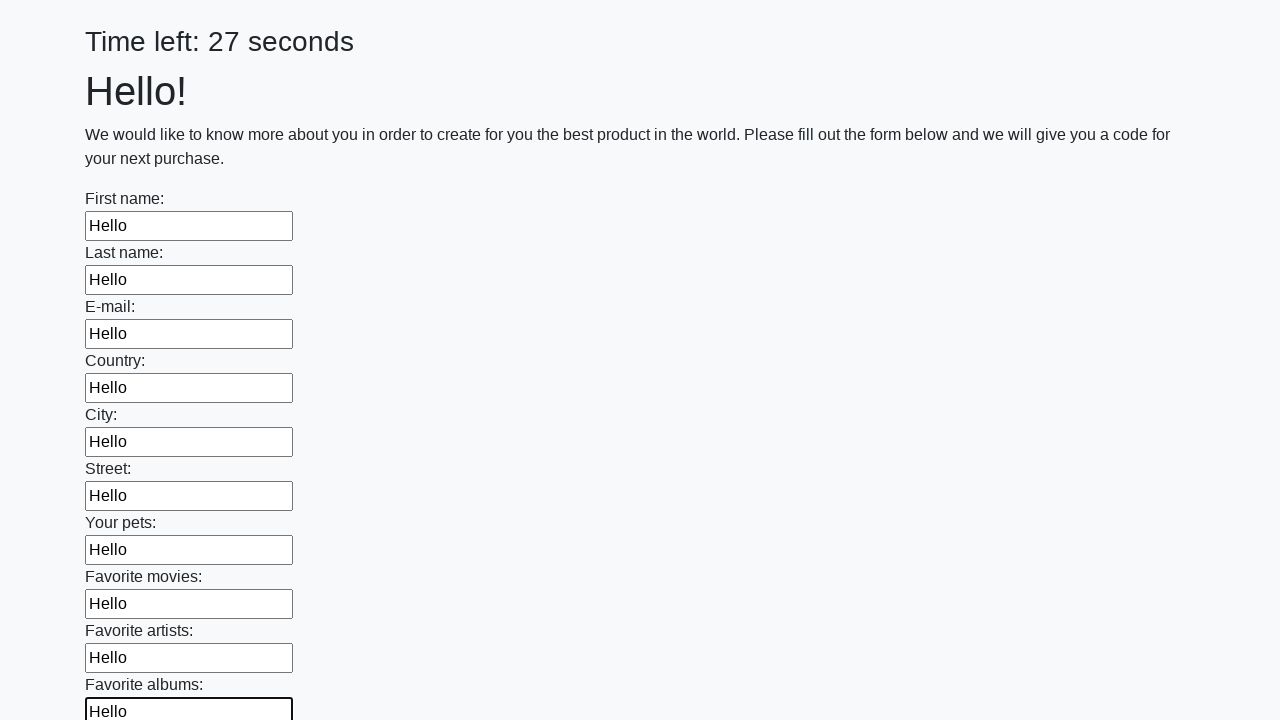

Filled text input field 11 of 100 with 'Hello' on [type='text'] >> nth=10
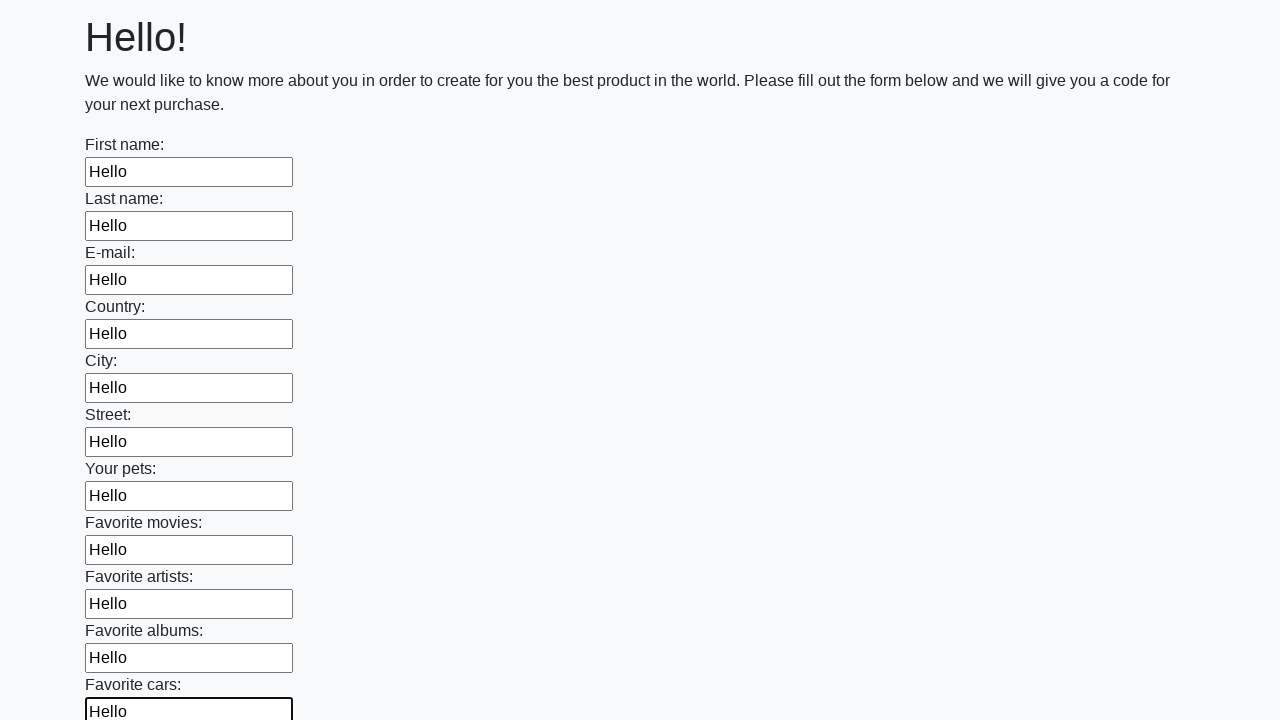

Filled text input field 12 of 100 with 'Hello' on [type='text'] >> nth=11
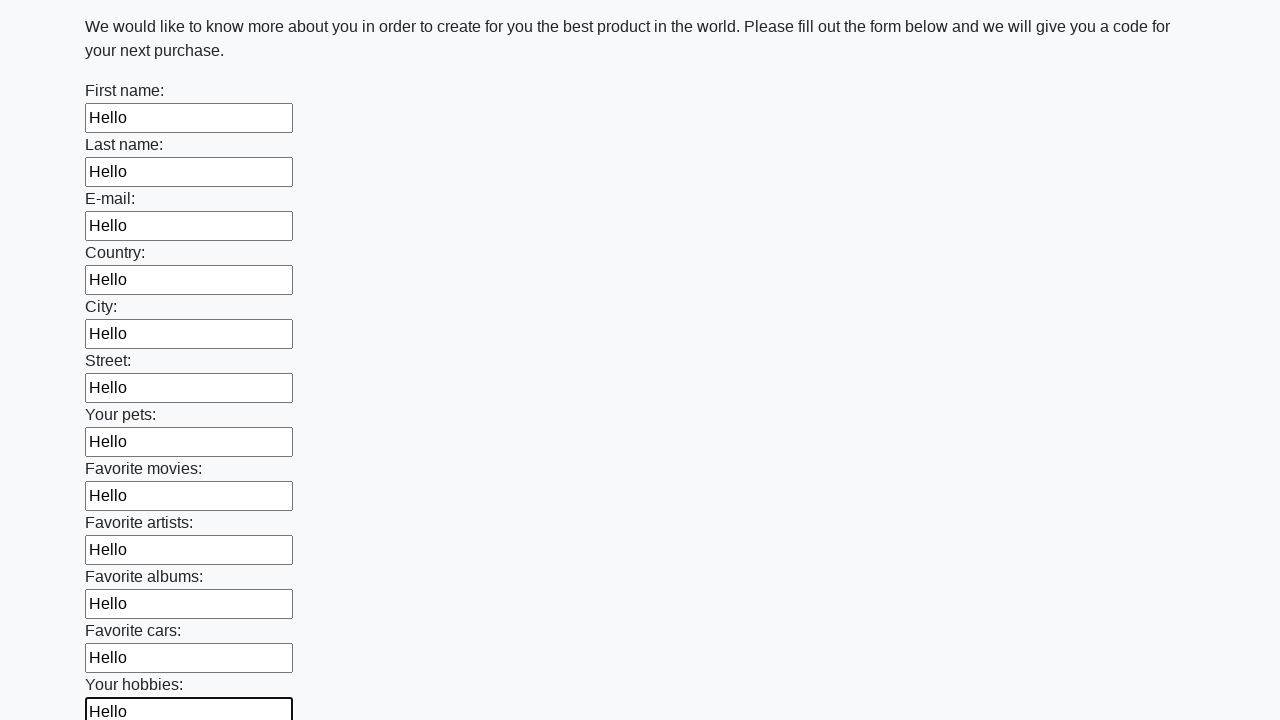

Filled text input field 13 of 100 with 'Hello' on [type='text'] >> nth=12
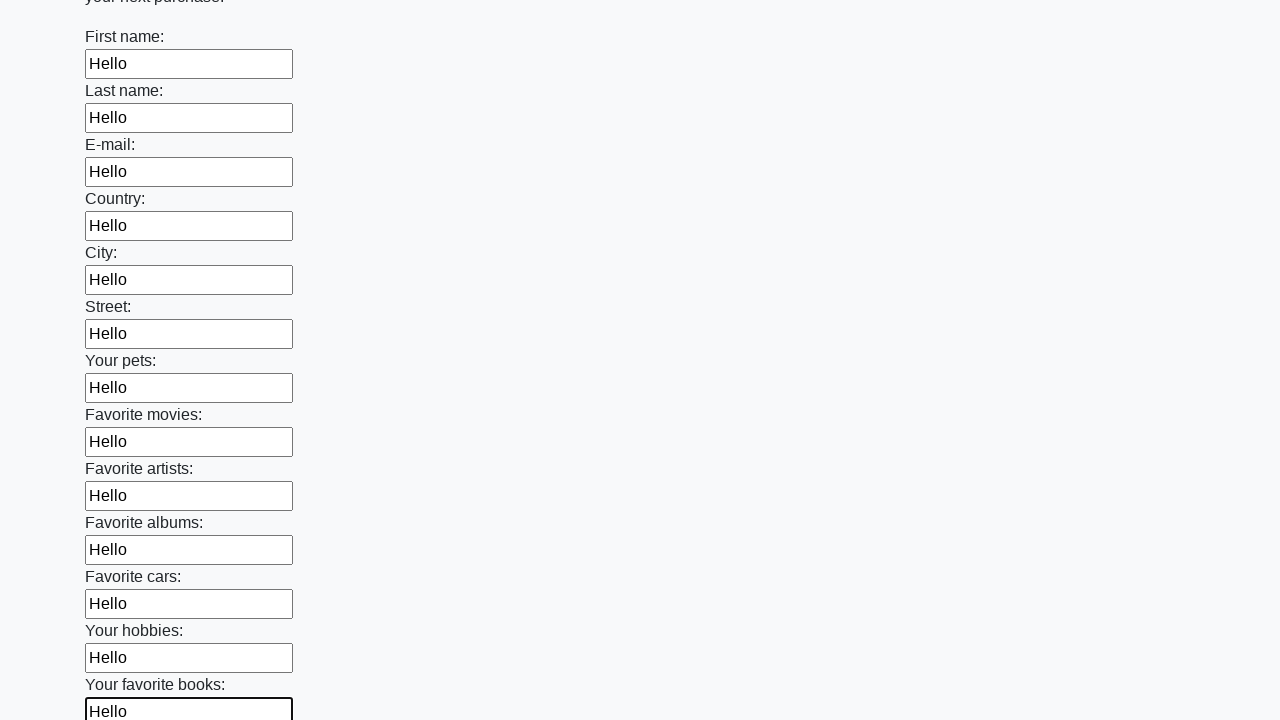

Filled text input field 14 of 100 with 'Hello' on [type='text'] >> nth=13
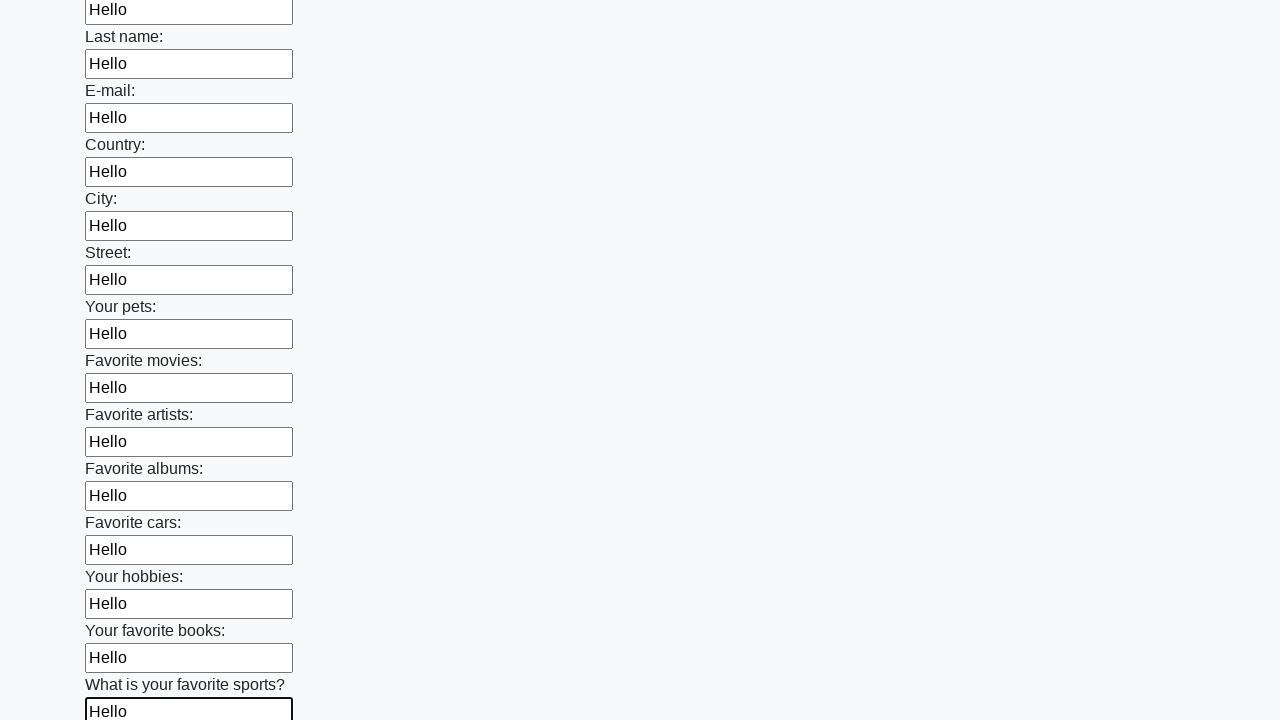

Filled text input field 15 of 100 with 'Hello' on [type='text'] >> nth=14
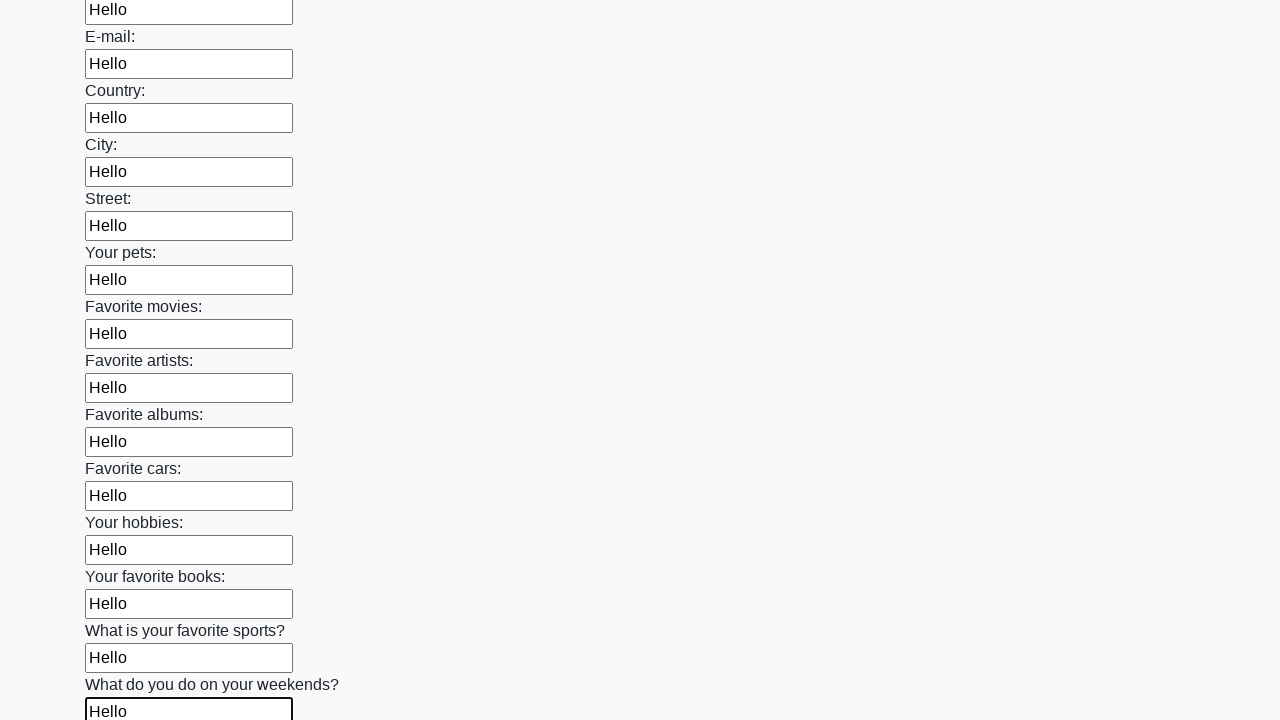

Filled text input field 16 of 100 with 'Hello' on [type='text'] >> nth=15
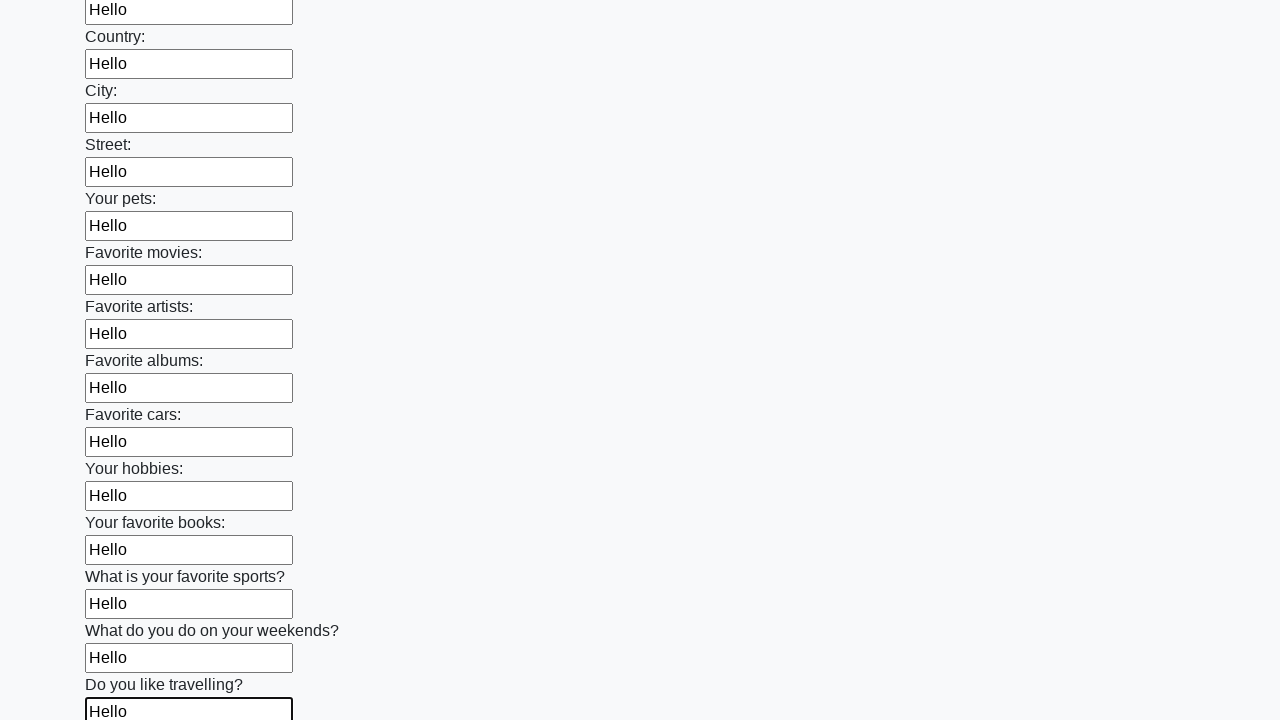

Filled text input field 17 of 100 with 'Hello' on [type='text'] >> nth=16
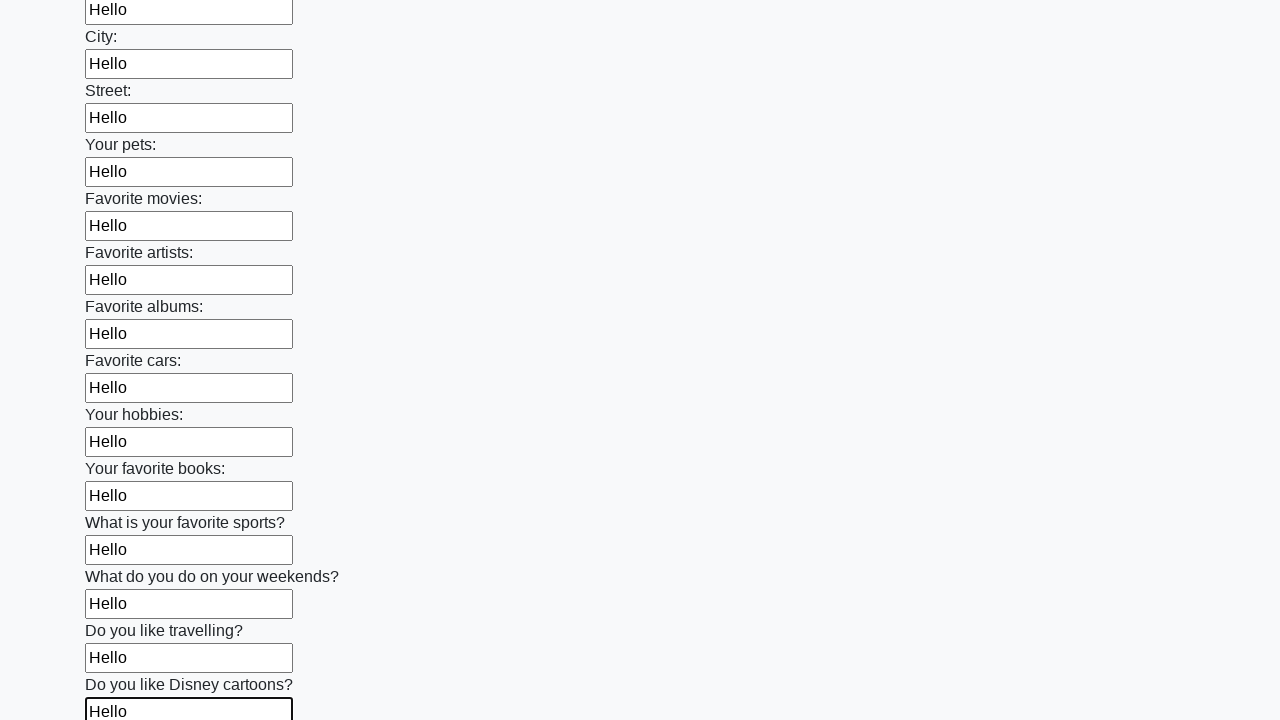

Filled text input field 18 of 100 with 'Hello' on [type='text'] >> nth=17
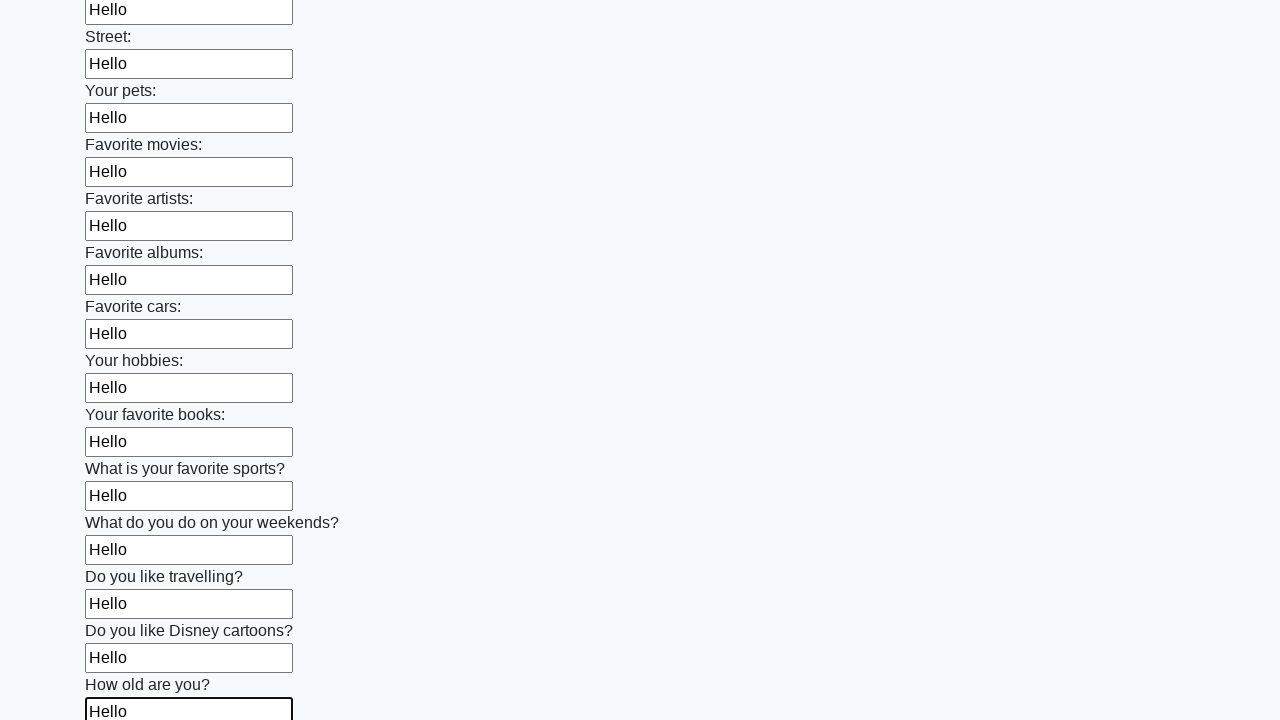

Filled text input field 19 of 100 with 'Hello' on [type='text'] >> nth=18
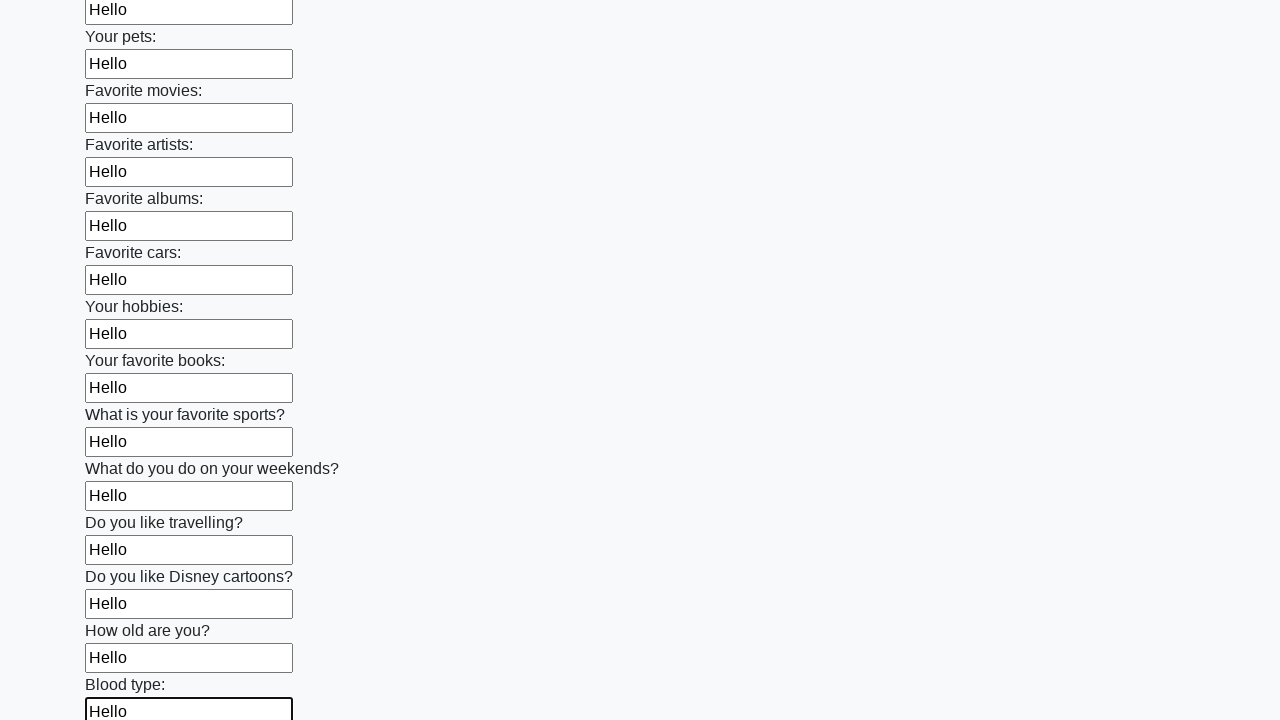

Filled text input field 20 of 100 with 'Hello' on [type='text'] >> nth=19
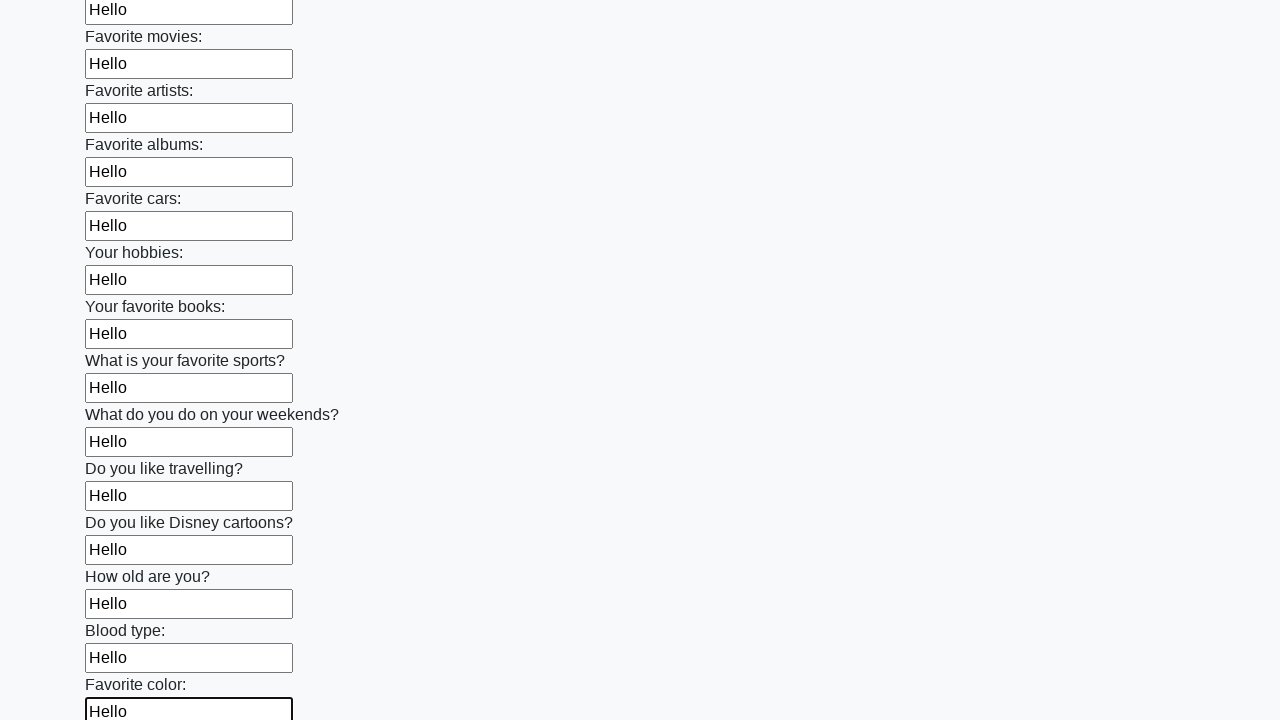

Filled text input field 21 of 100 with 'Hello' on [type='text'] >> nth=20
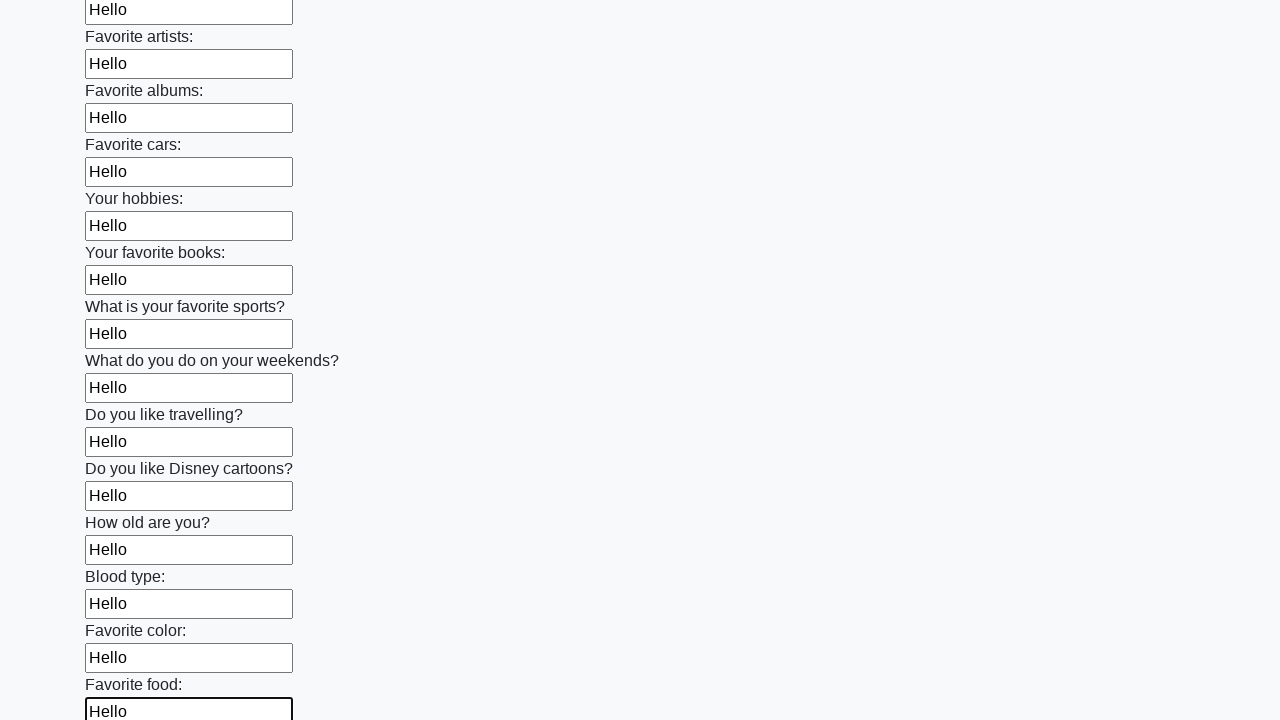

Filled text input field 22 of 100 with 'Hello' on [type='text'] >> nth=21
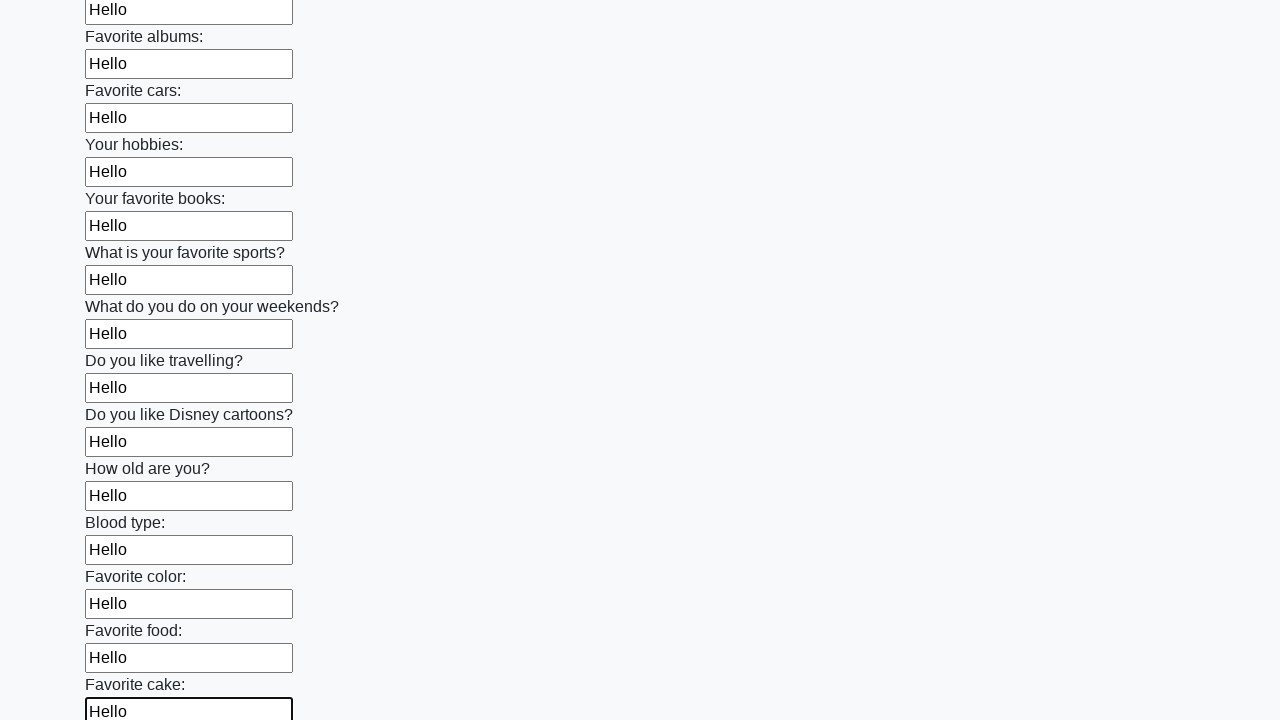

Filled text input field 23 of 100 with 'Hello' on [type='text'] >> nth=22
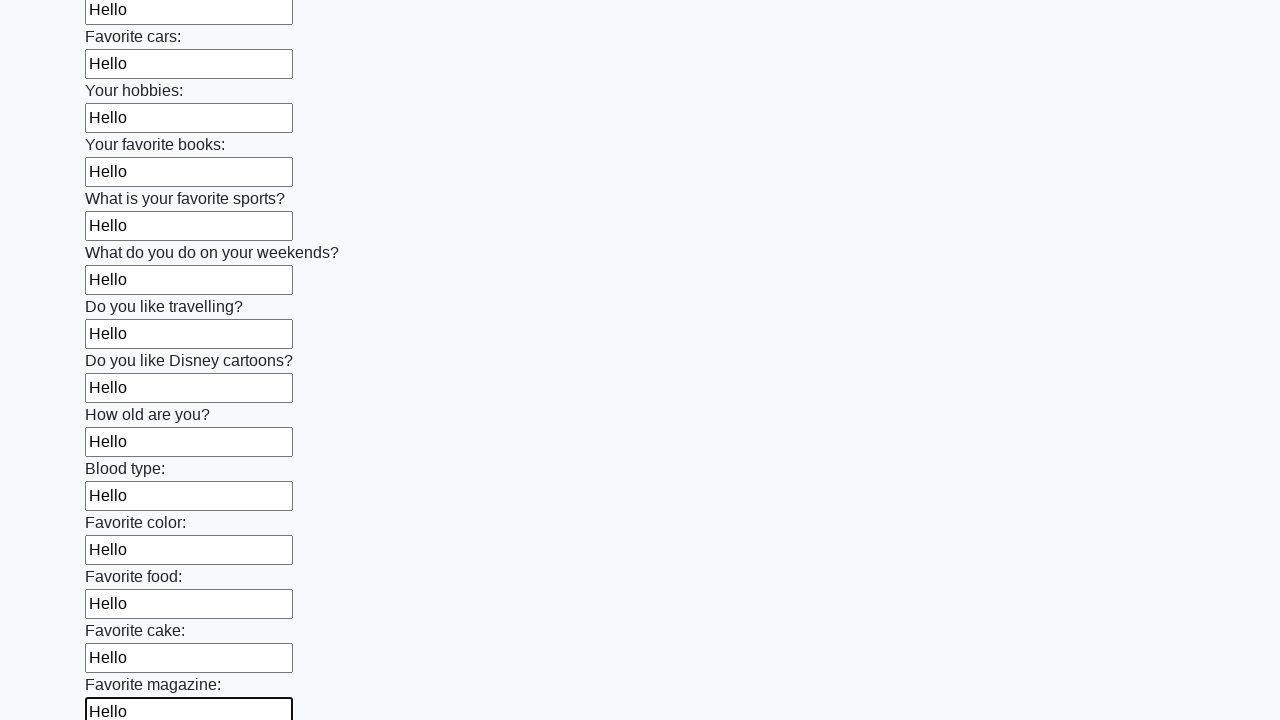

Filled text input field 24 of 100 with 'Hello' on [type='text'] >> nth=23
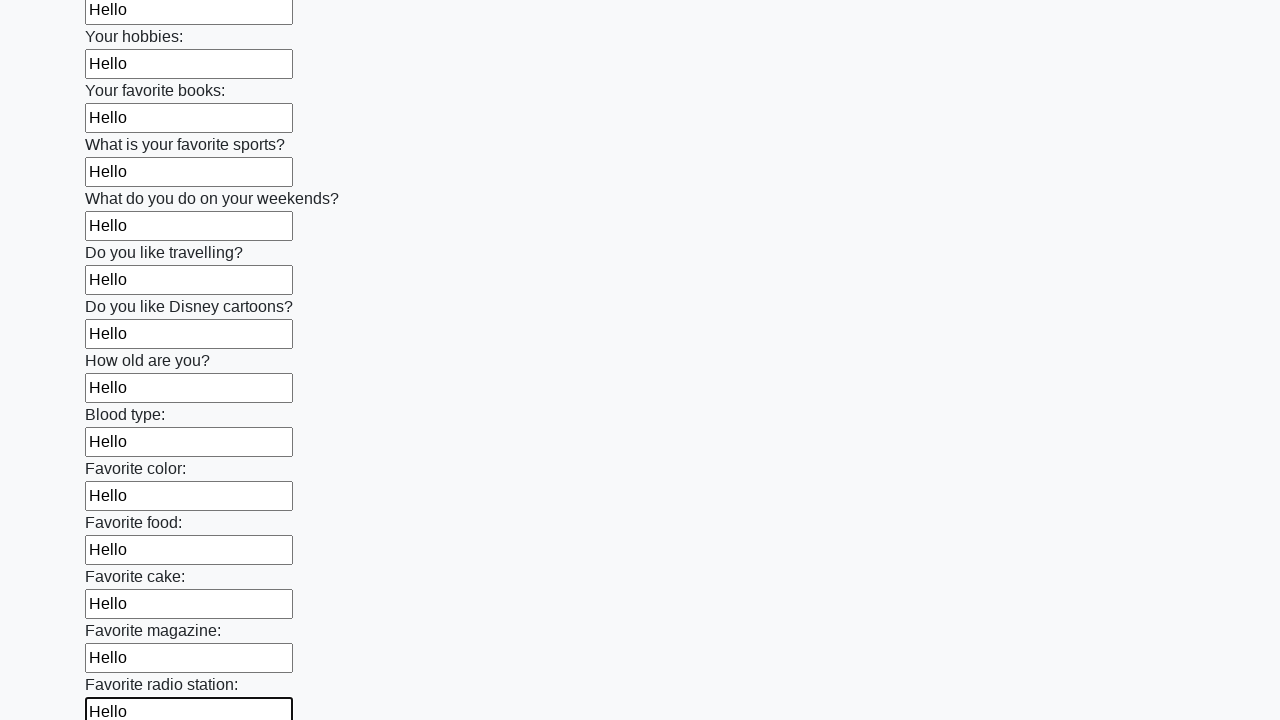

Filled text input field 25 of 100 with 'Hello' on [type='text'] >> nth=24
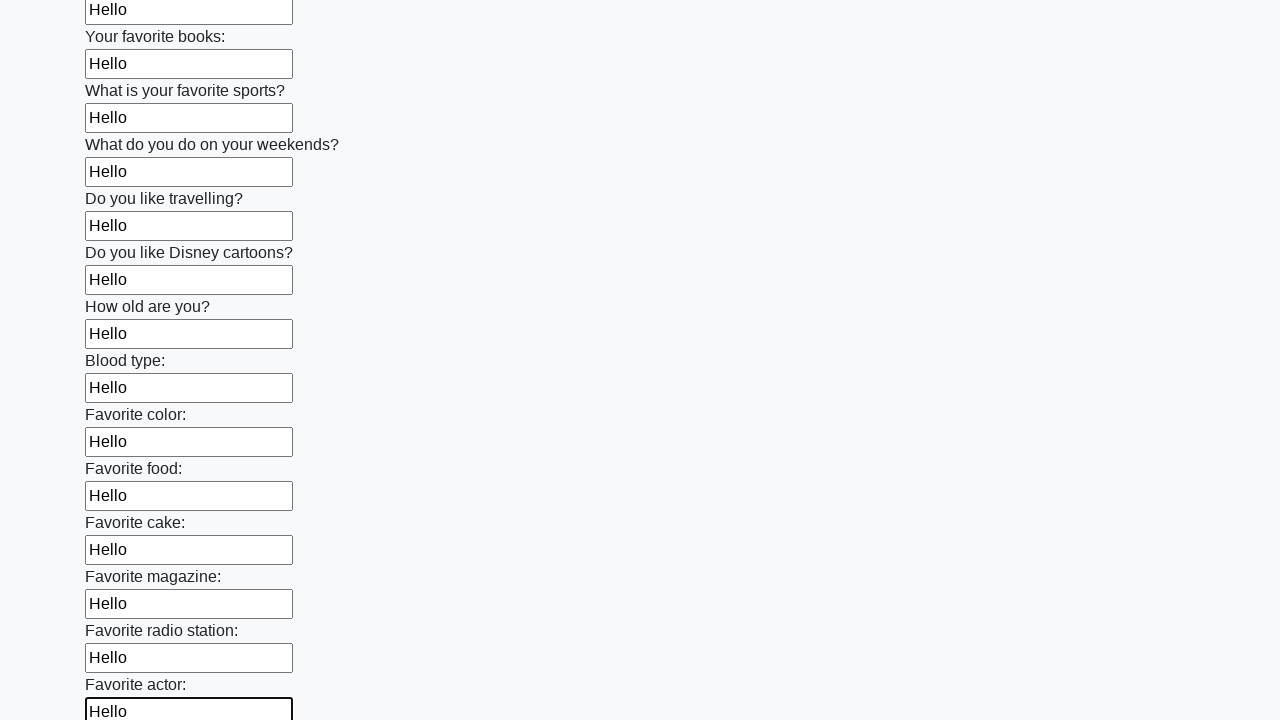

Filled text input field 26 of 100 with 'Hello' on [type='text'] >> nth=25
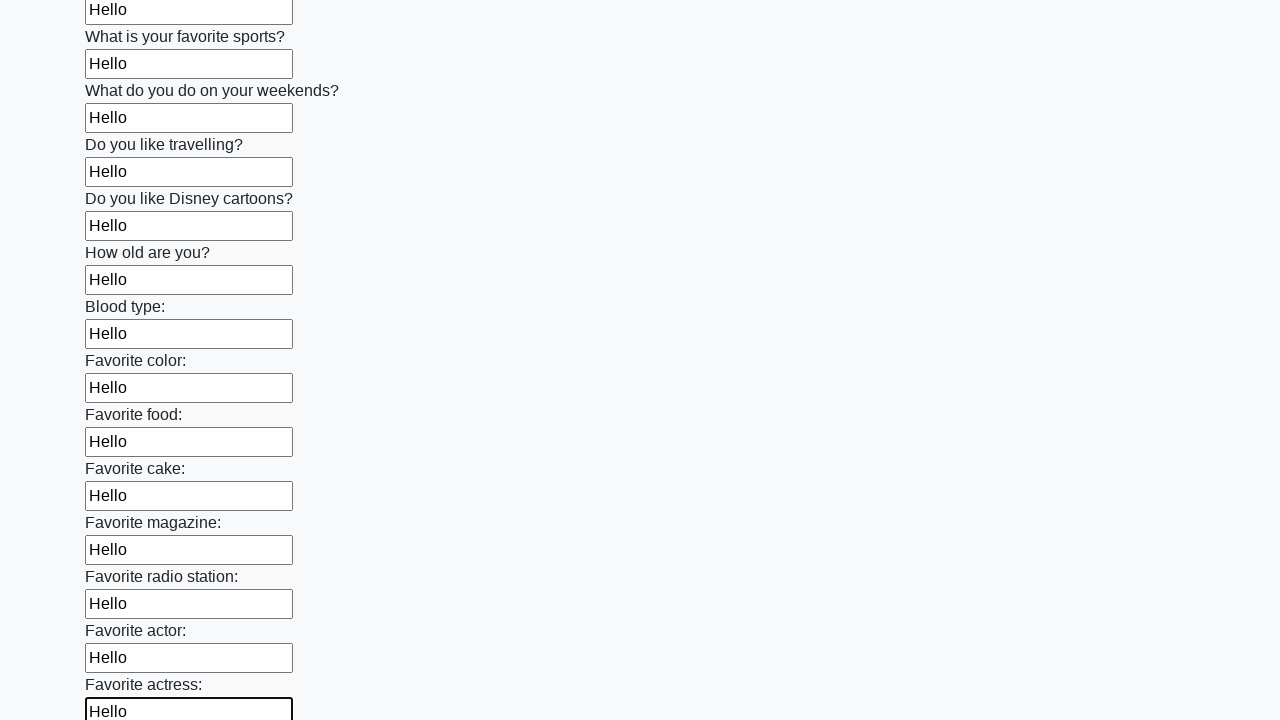

Filled text input field 27 of 100 with 'Hello' on [type='text'] >> nth=26
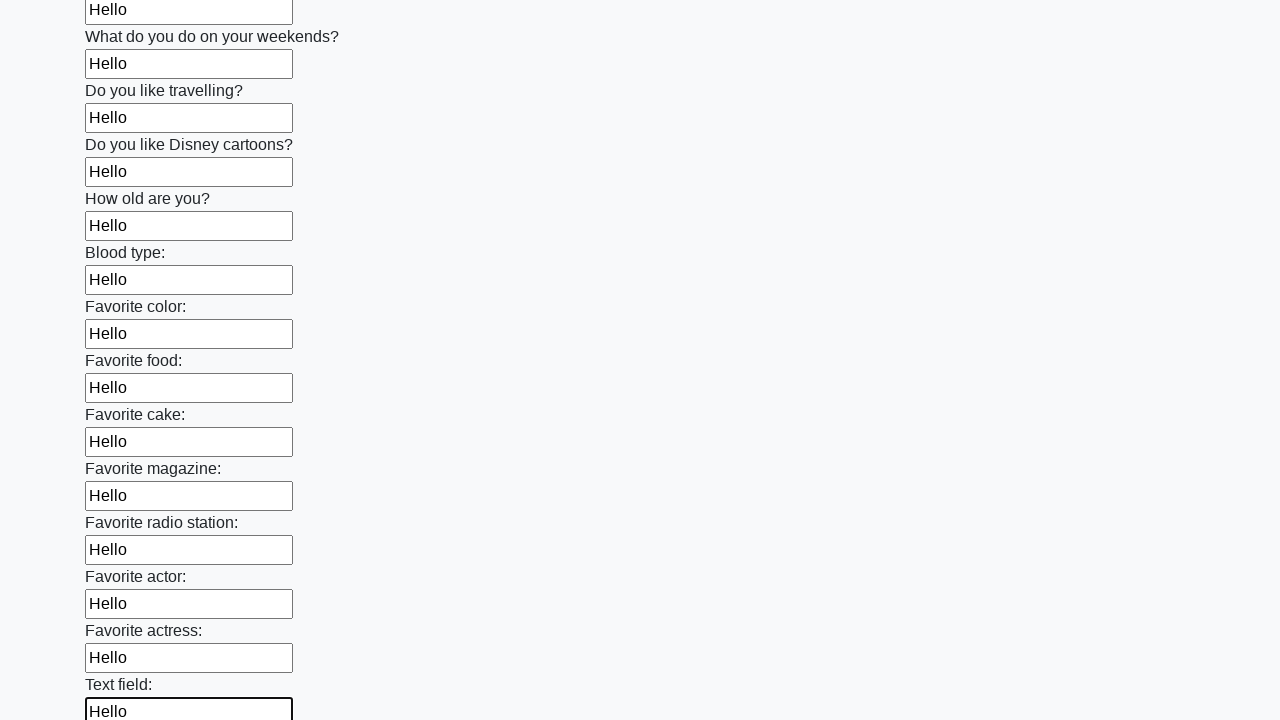

Filled text input field 28 of 100 with 'Hello' on [type='text'] >> nth=27
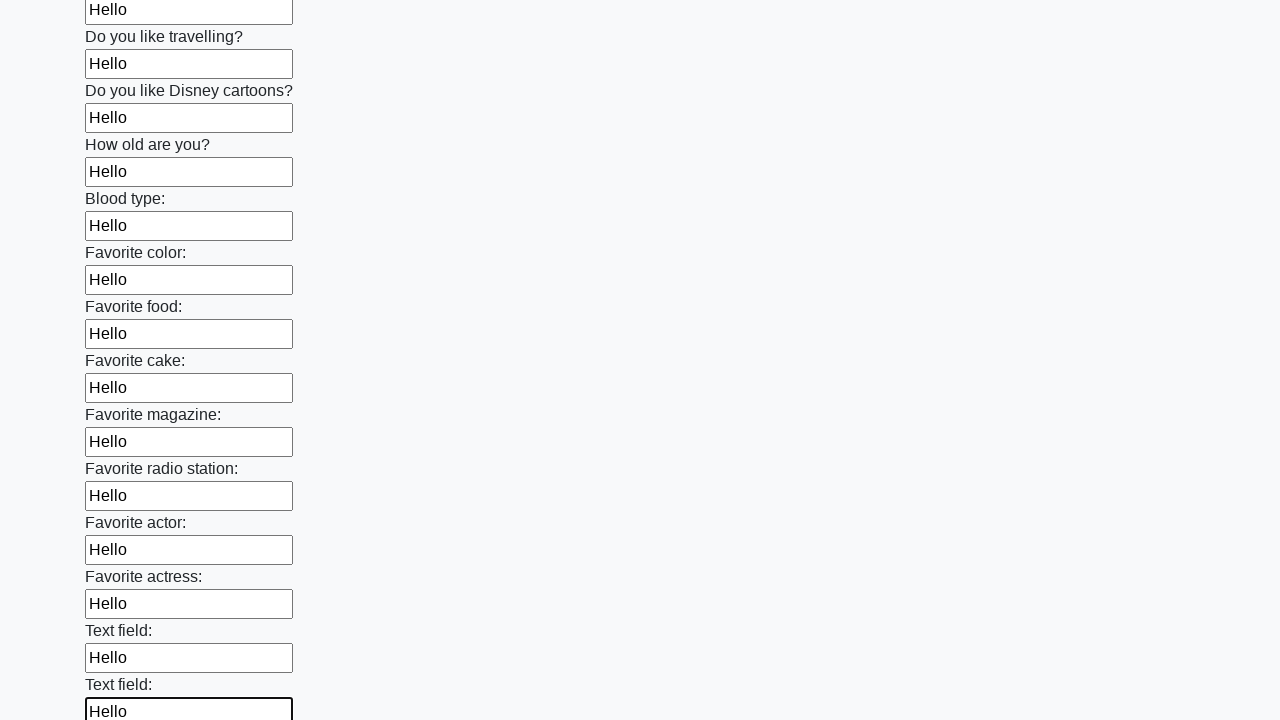

Filled text input field 29 of 100 with 'Hello' on [type='text'] >> nth=28
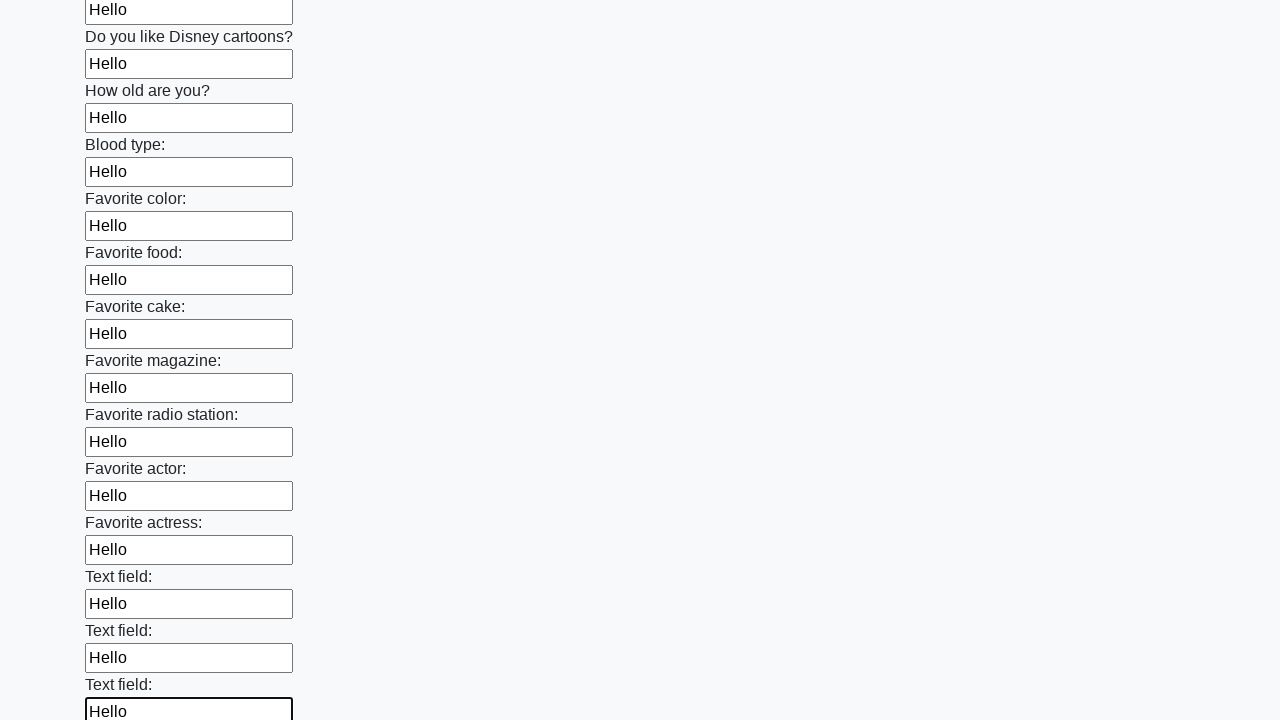

Filled text input field 30 of 100 with 'Hello' on [type='text'] >> nth=29
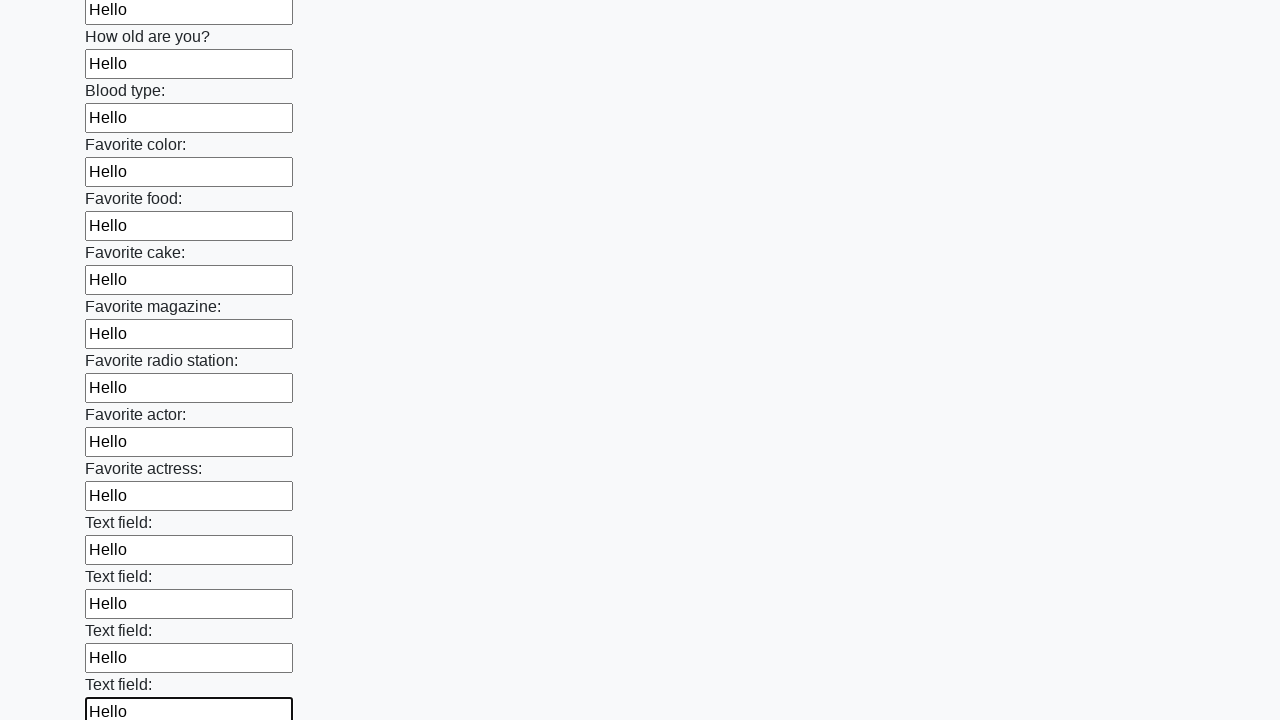

Filled text input field 31 of 100 with 'Hello' on [type='text'] >> nth=30
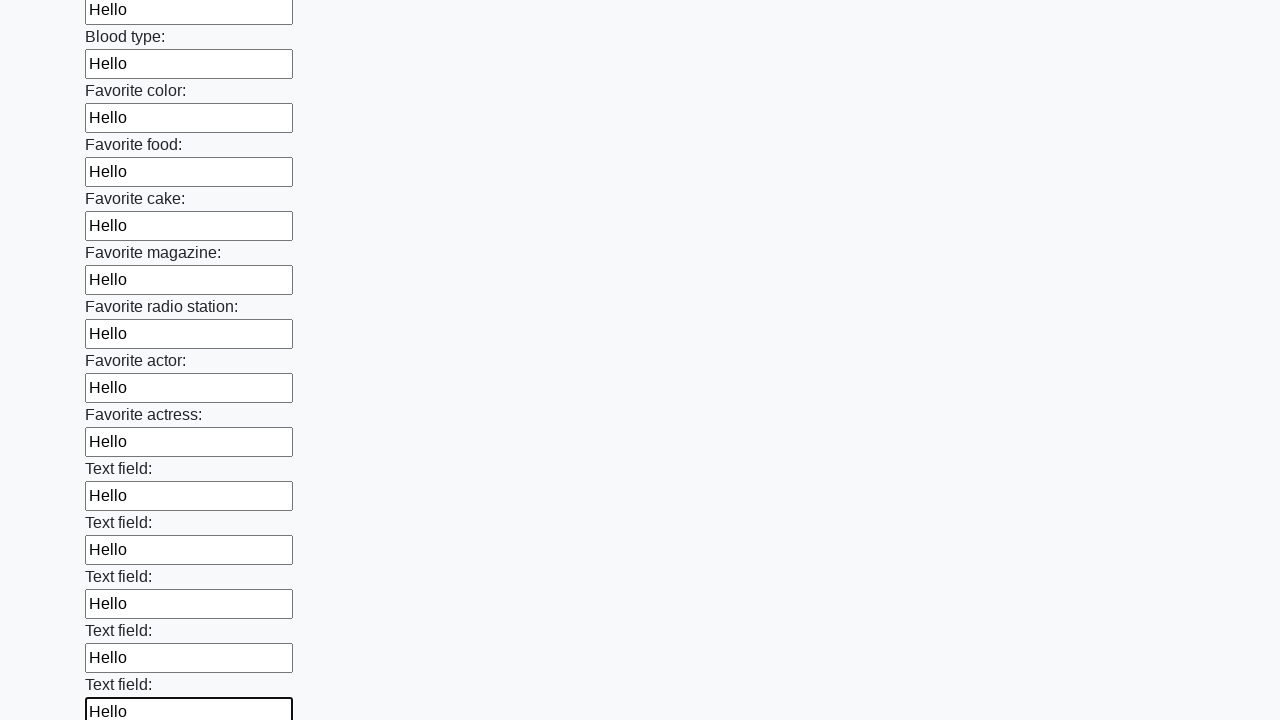

Filled text input field 32 of 100 with 'Hello' on [type='text'] >> nth=31
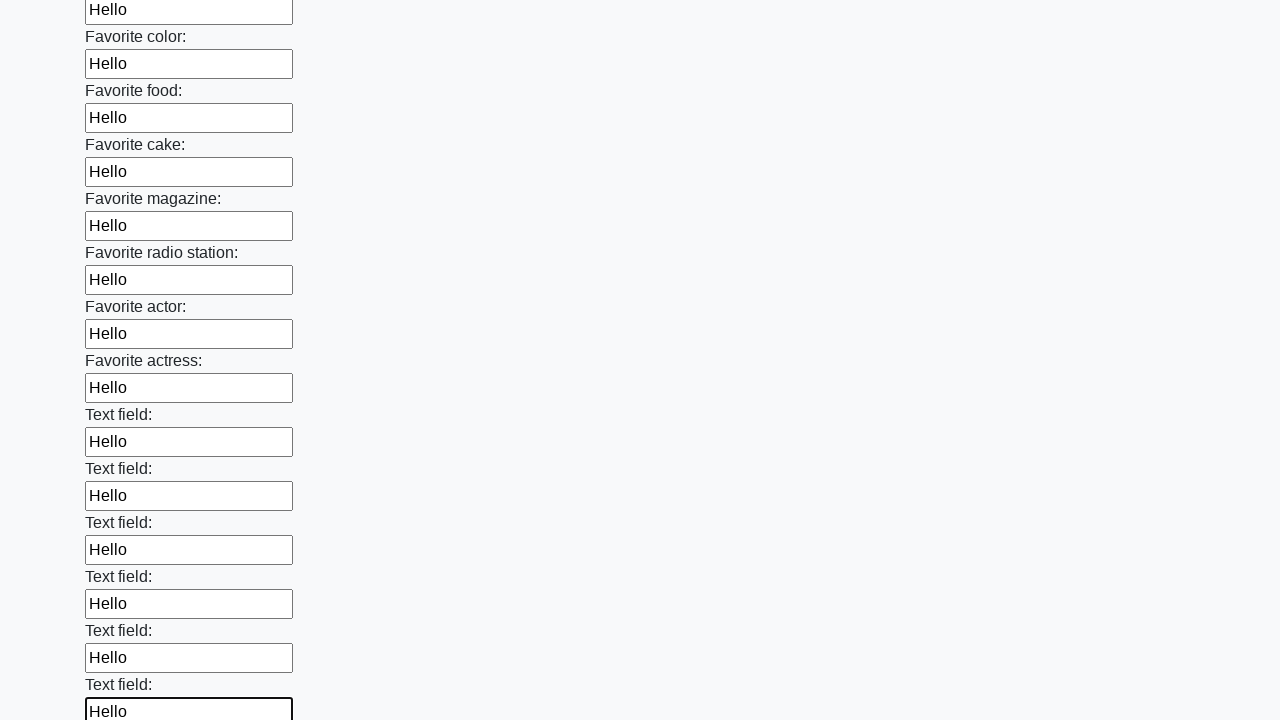

Filled text input field 33 of 100 with 'Hello' on [type='text'] >> nth=32
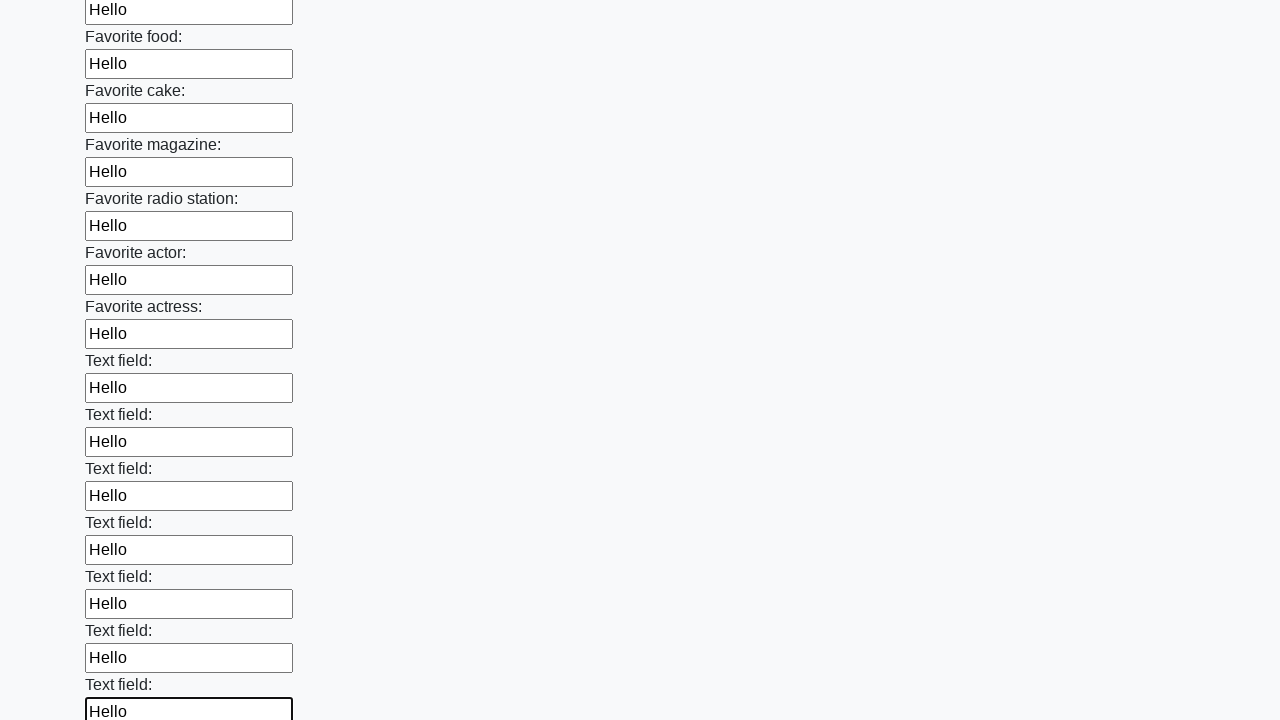

Filled text input field 34 of 100 with 'Hello' on [type='text'] >> nth=33
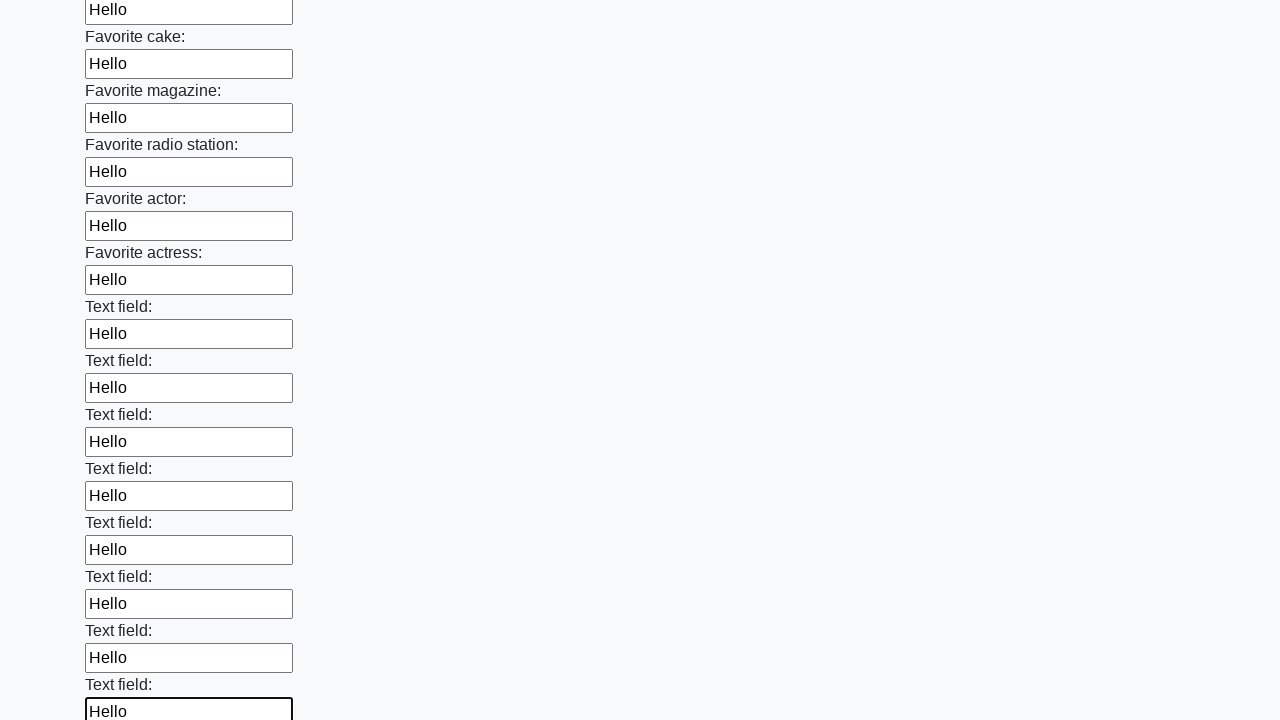

Filled text input field 35 of 100 with 'Hello' on [type='text'] >> nth=34
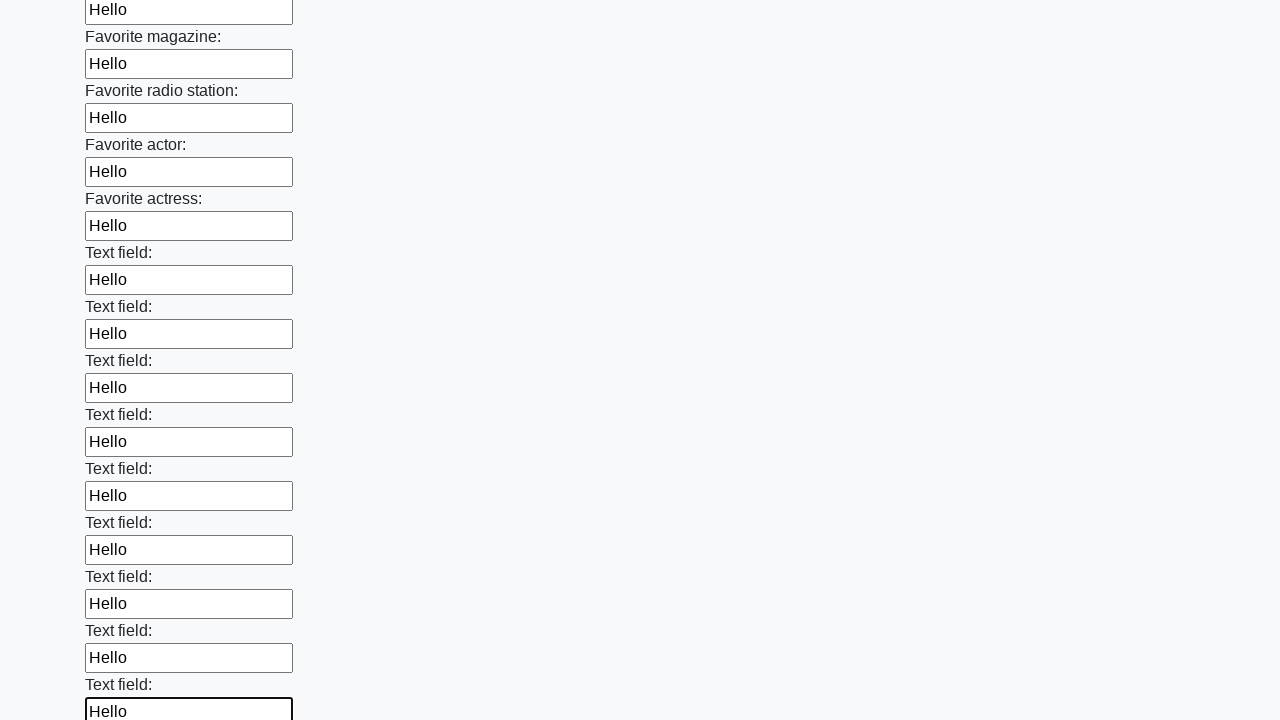

Filled text input field 36 of 100 with 'Hello' on [type='text'] >> nth=35
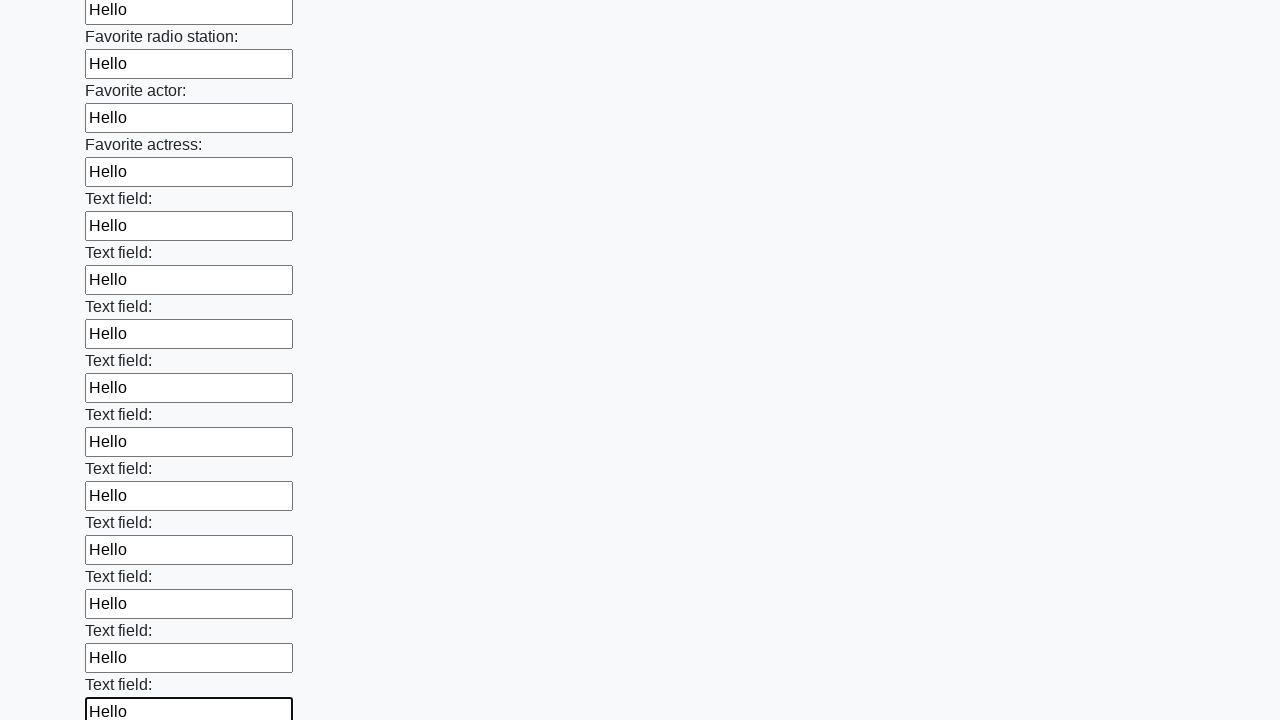

Filled text input field 37 of 100 with 'Hello' on [type='text'] >> nth=36
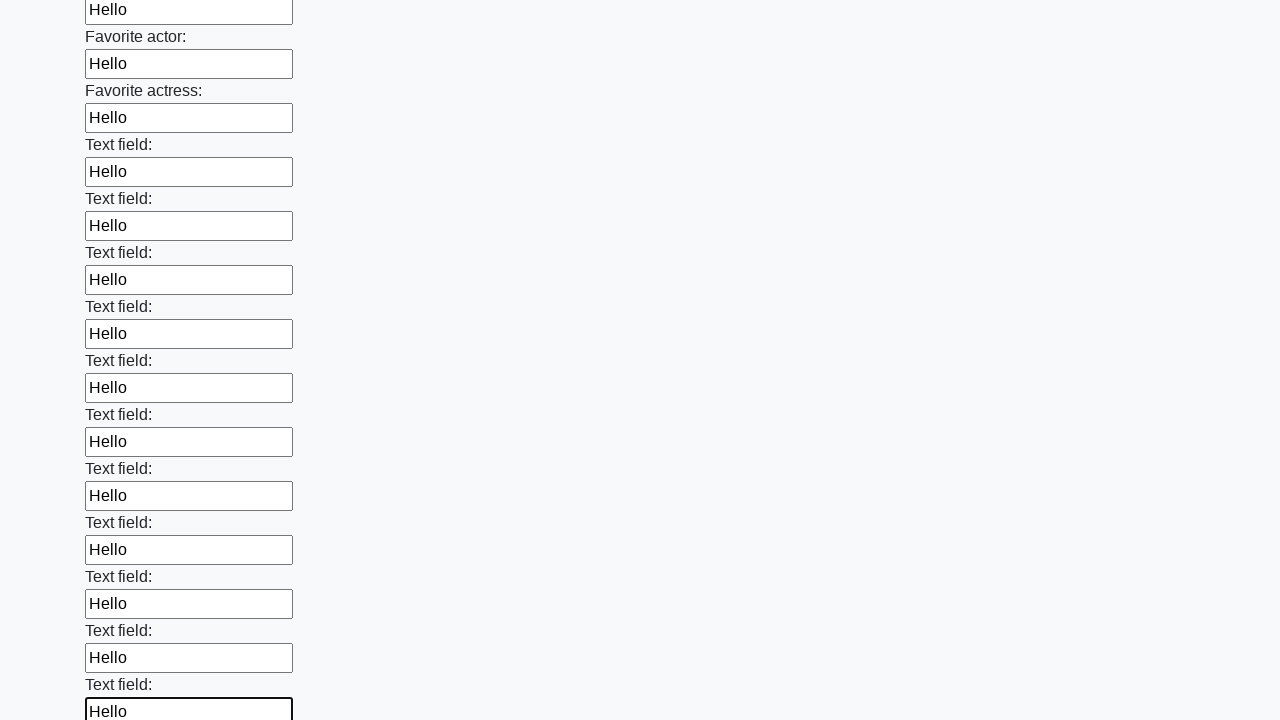

Filled text input field 38 of 100 with 'Hello' on [type='text'] >> nth=37
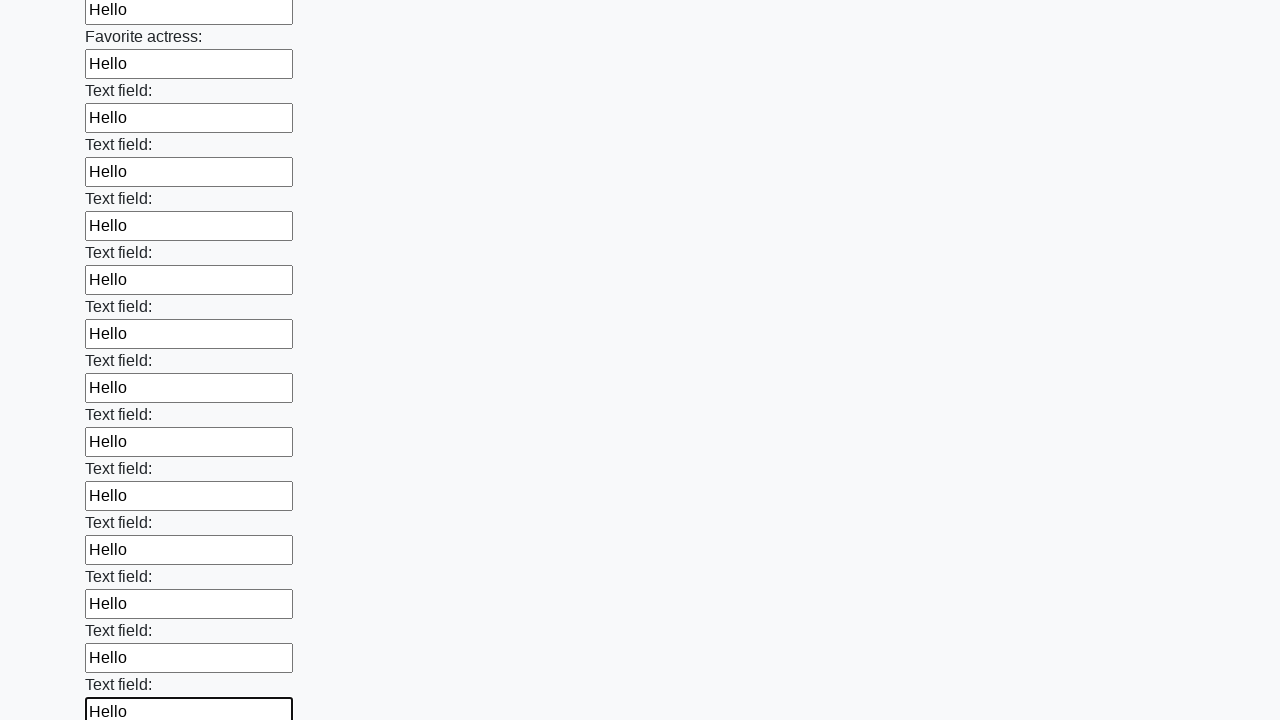

Filled text input field 39 of 100 with 'Hello' on [type='text'] >> nth=38
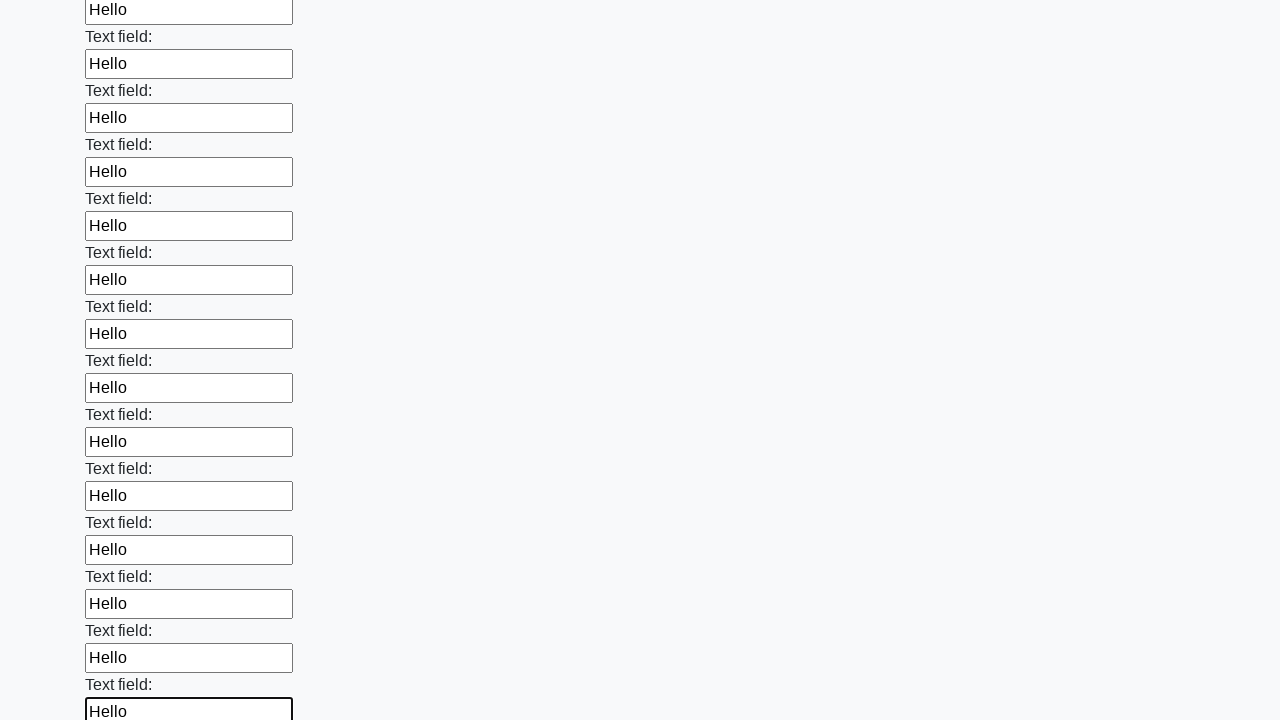

Filled text input field 40 of 100 with 'Hello' on [type='text'] >> nth=39
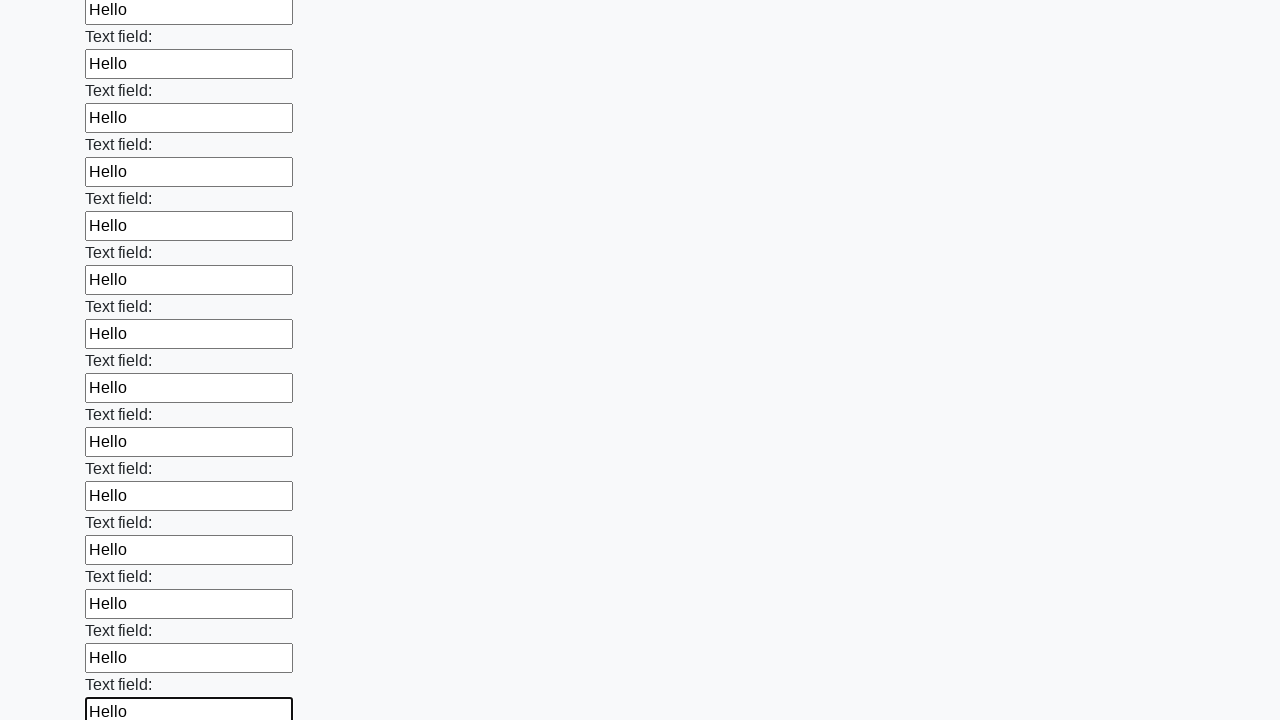

Filled text input field 41 of 100 with 'Hello' on [type='text'] >> nth=40
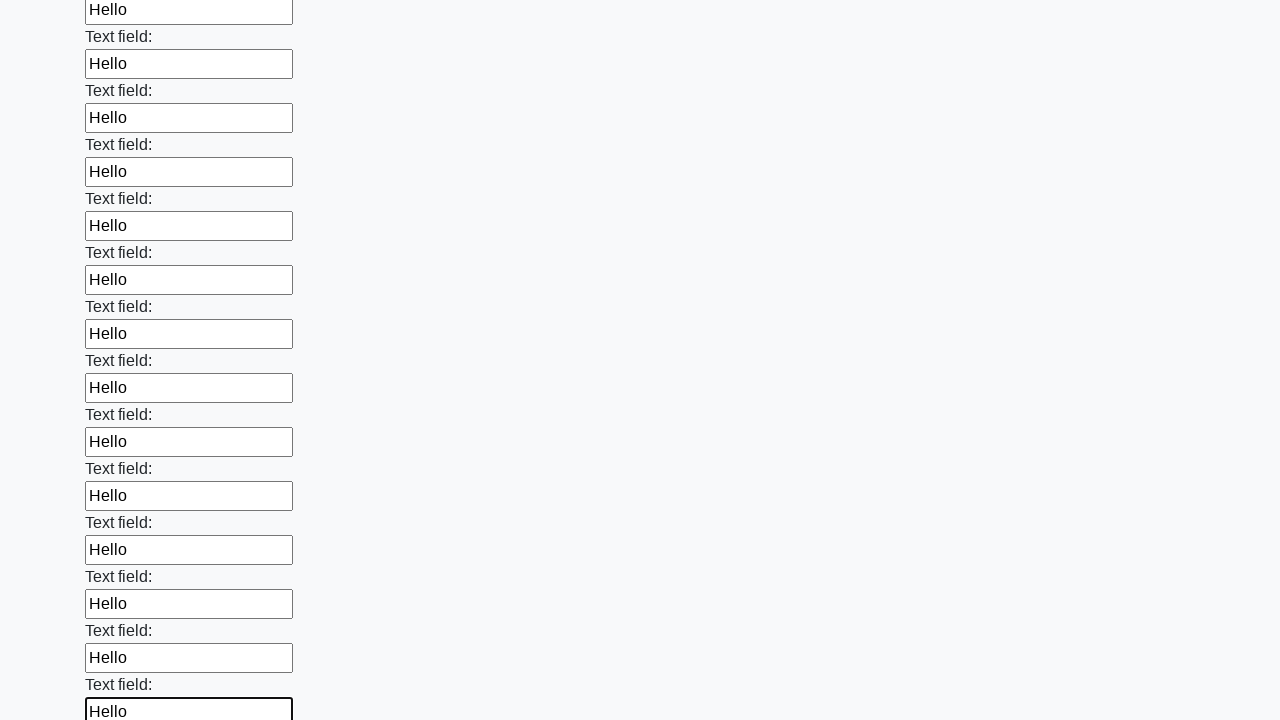

Filled text input field 42 of 100 with 'Hello' on [type='text'] >> nth=41
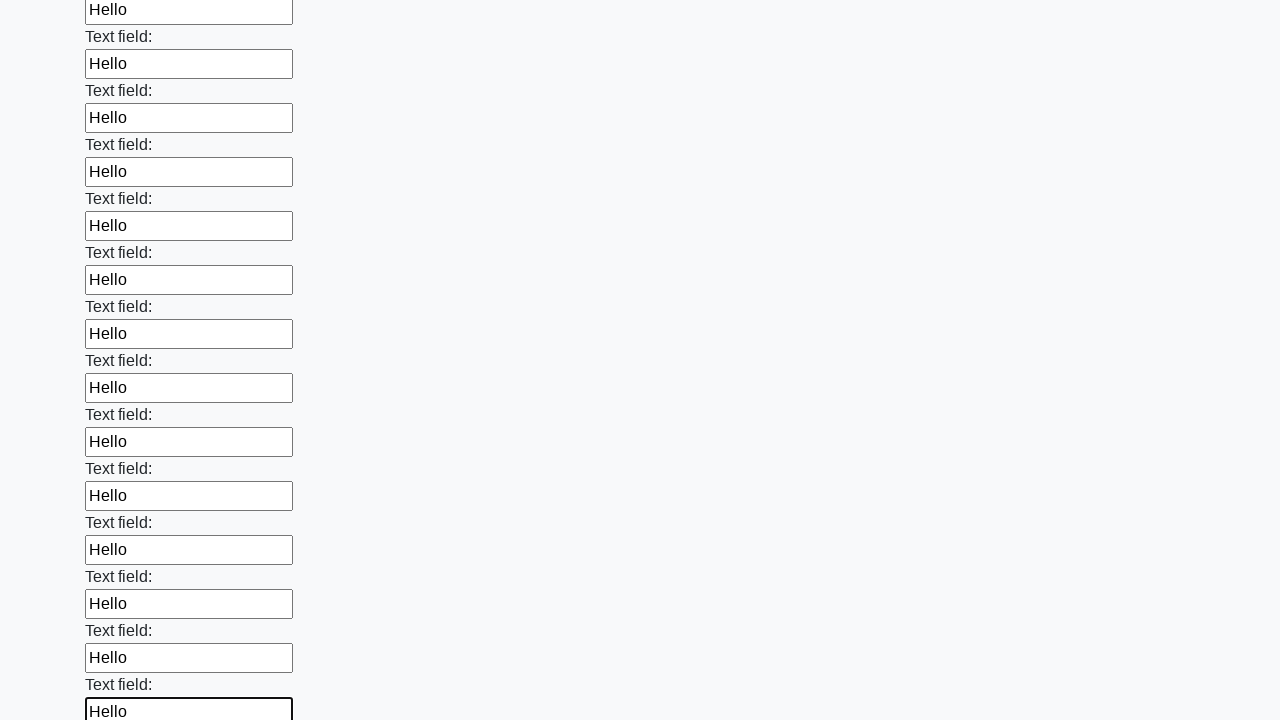

Filled text input field 43 of 100 with 'Hello' on [type='text'] >> nth=42
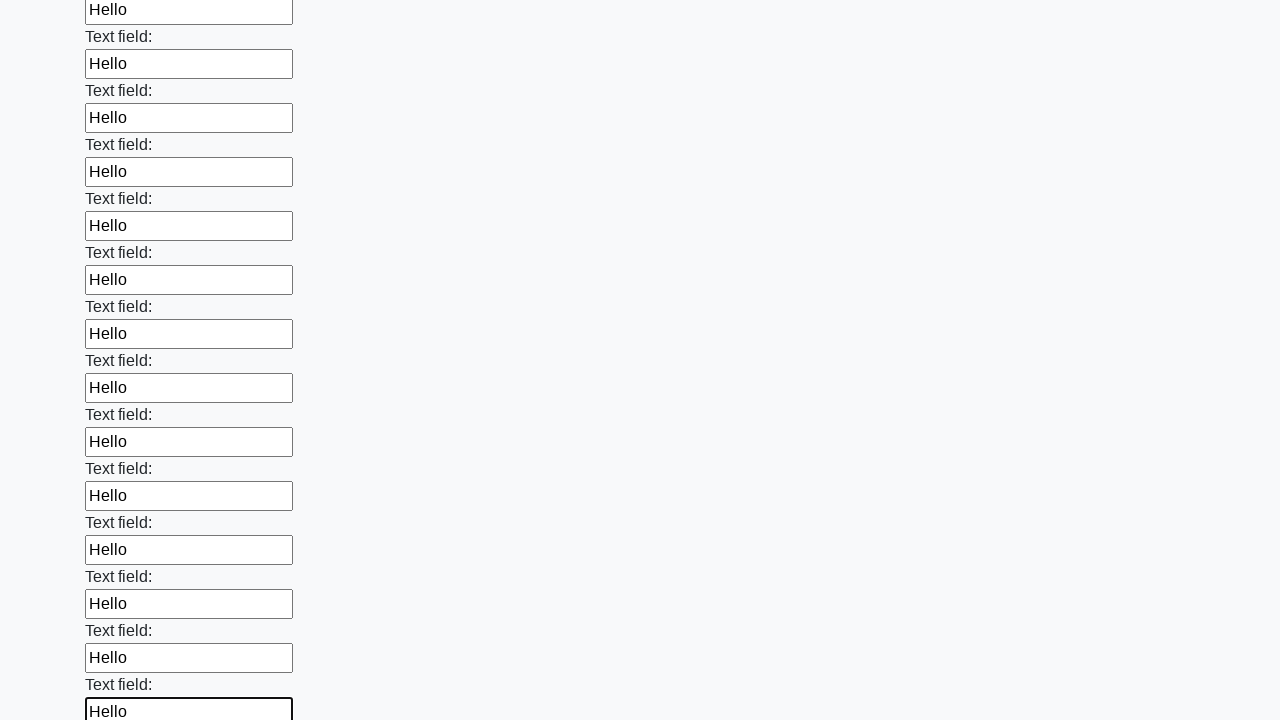

Filled text input field 44 of 100 with 'Hello' on [type='text'] >> nth=43
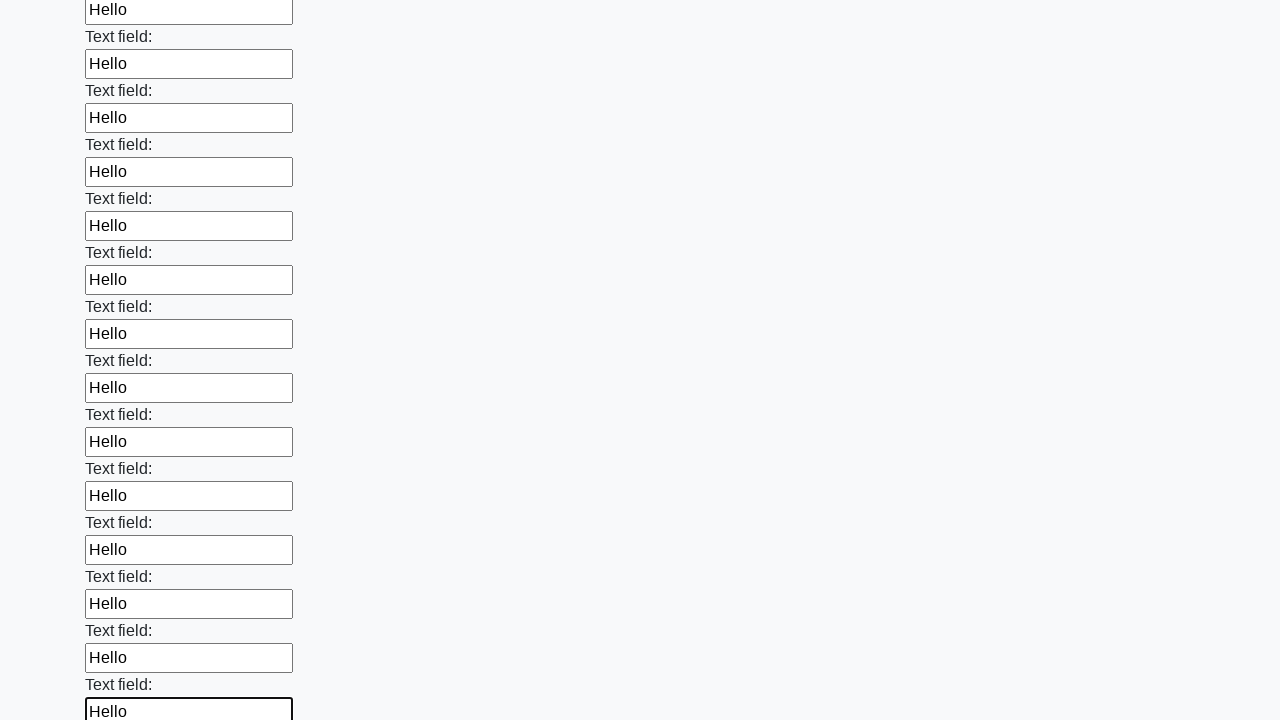

Filled text input field 45 of 100 with 'Hello' on [type='text'] >> nth=44
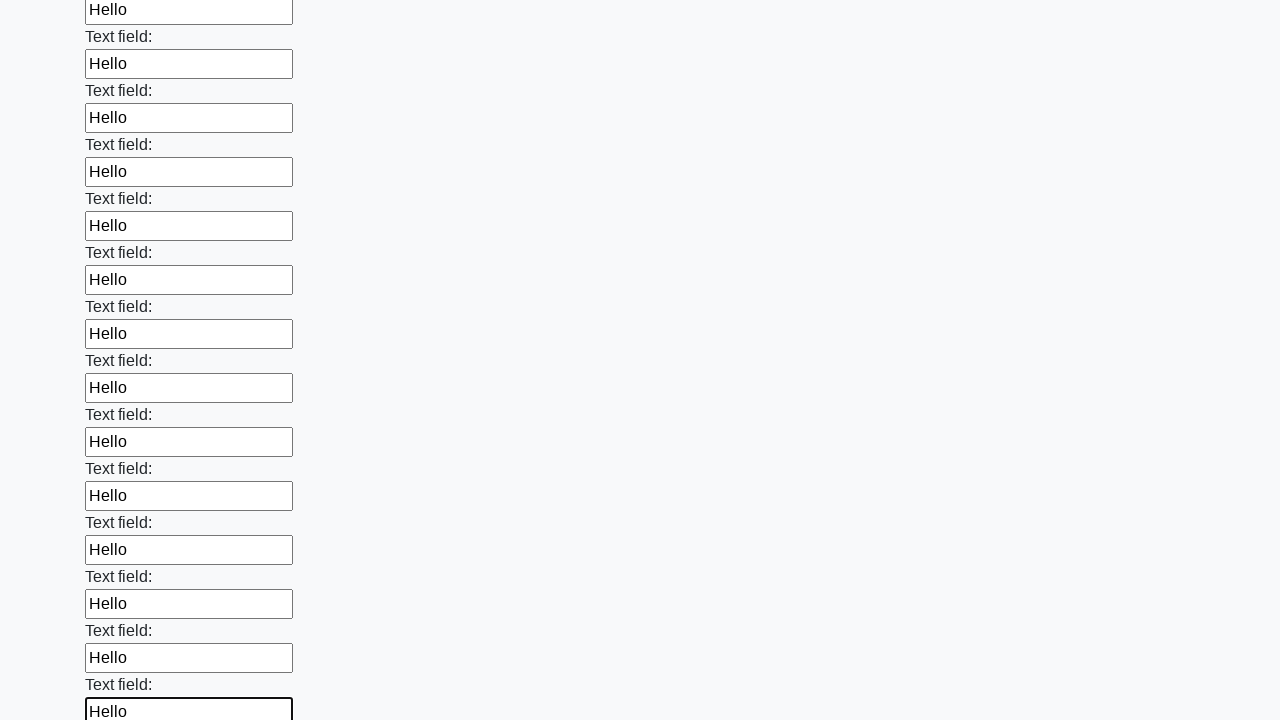

Filled text input field 46 of 100 with 'Hello' on [type='text'] >> nth=45
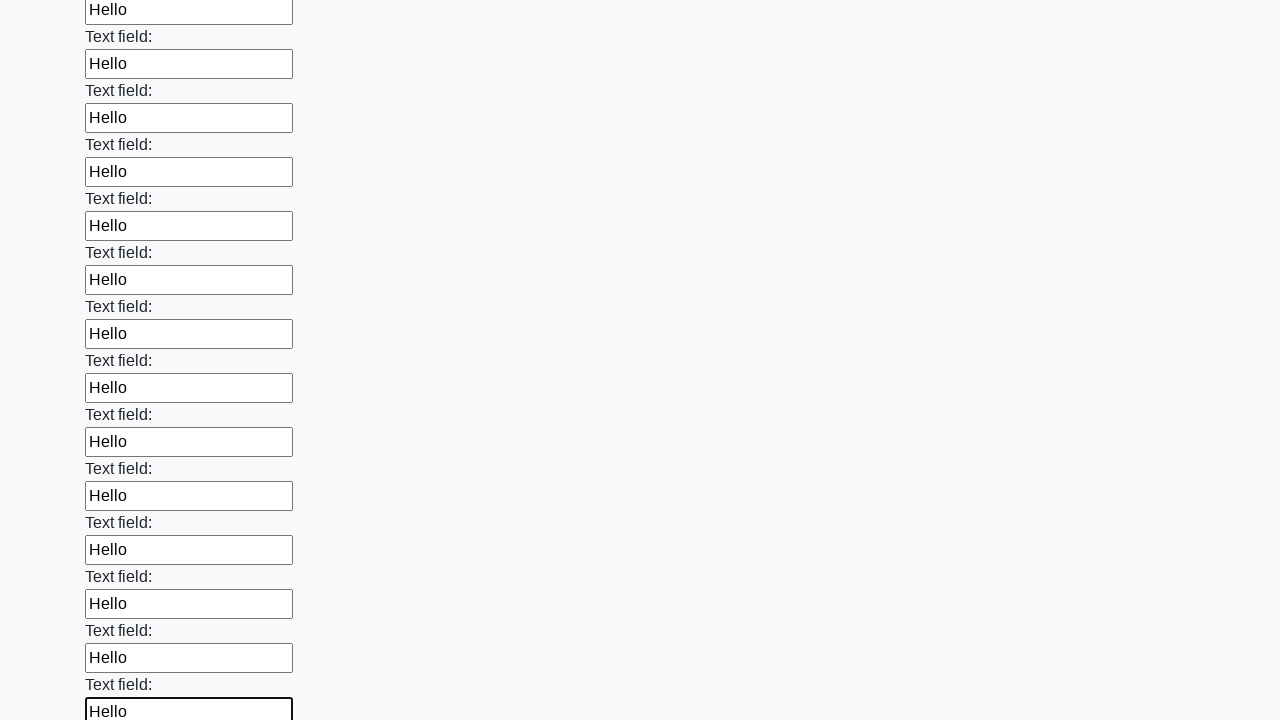

Filled text input field 47 of 100 with 'Hello' on [type='text'] >> nth=46
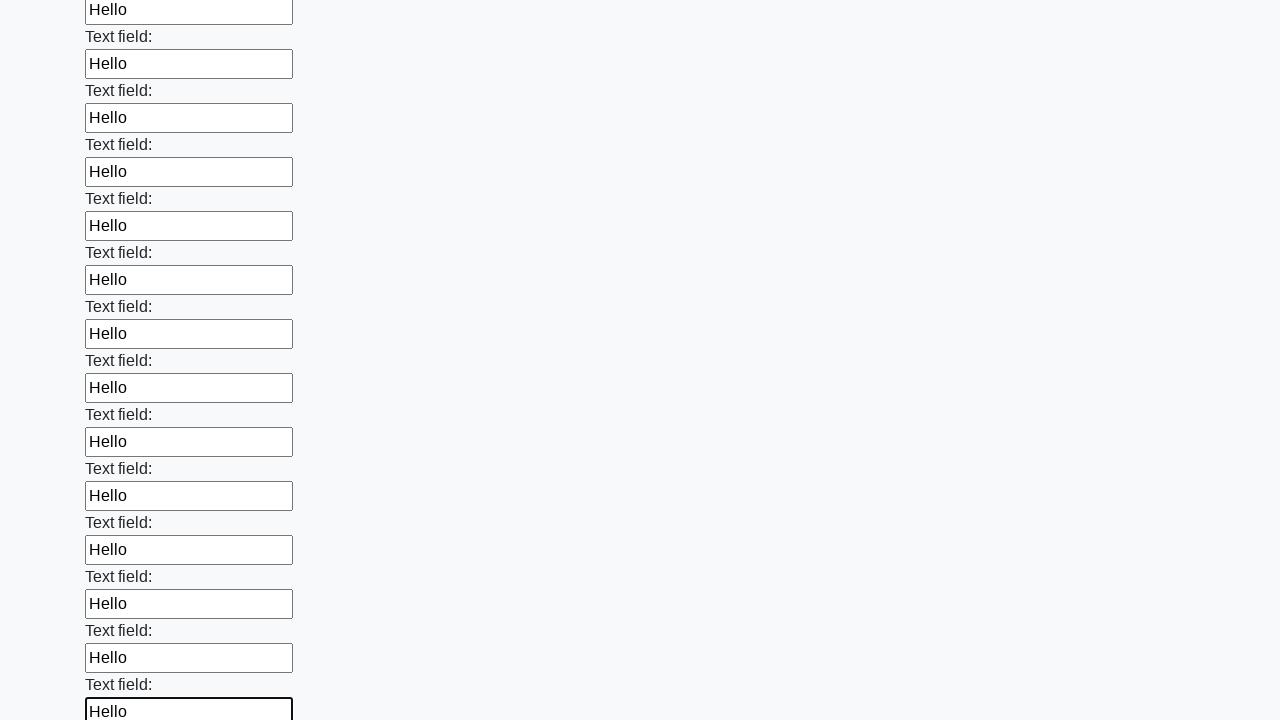

Filled text input field 48 of 100 with 'Hello' on [type='text'] >> nth=47
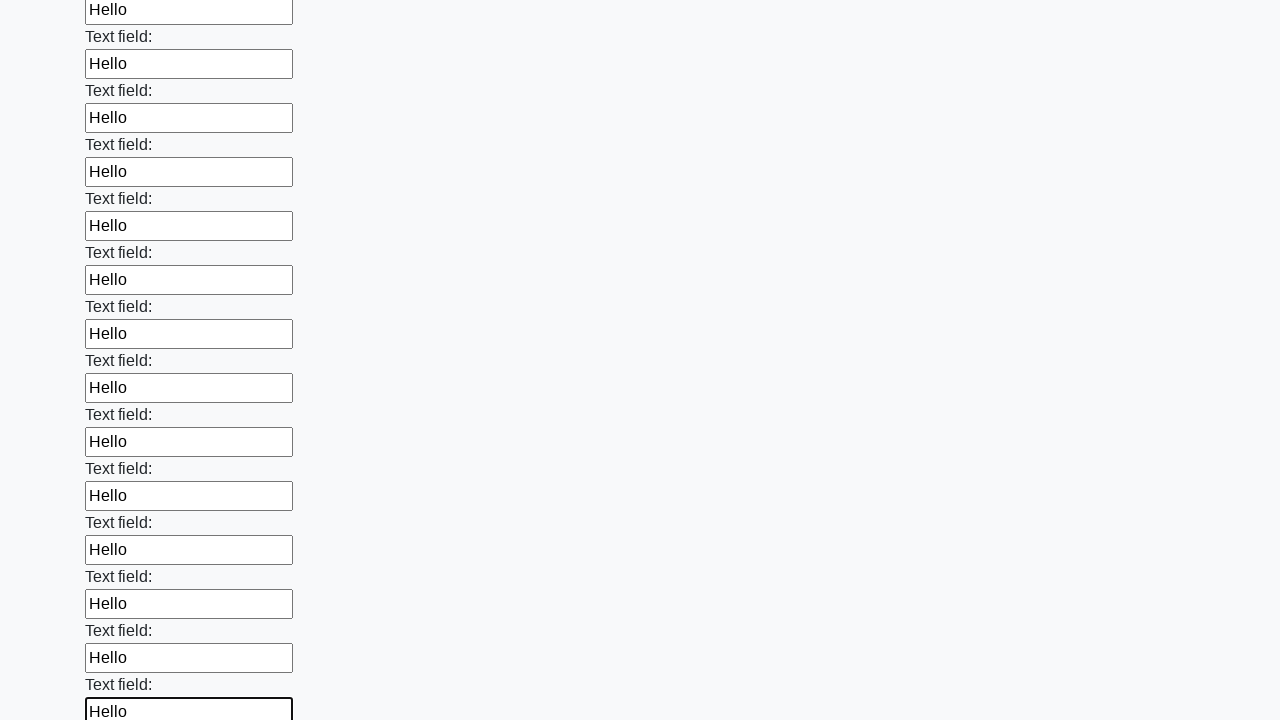

Filled text input field 49 of 100 with 'Hello' on [type='text'] >> nth=48
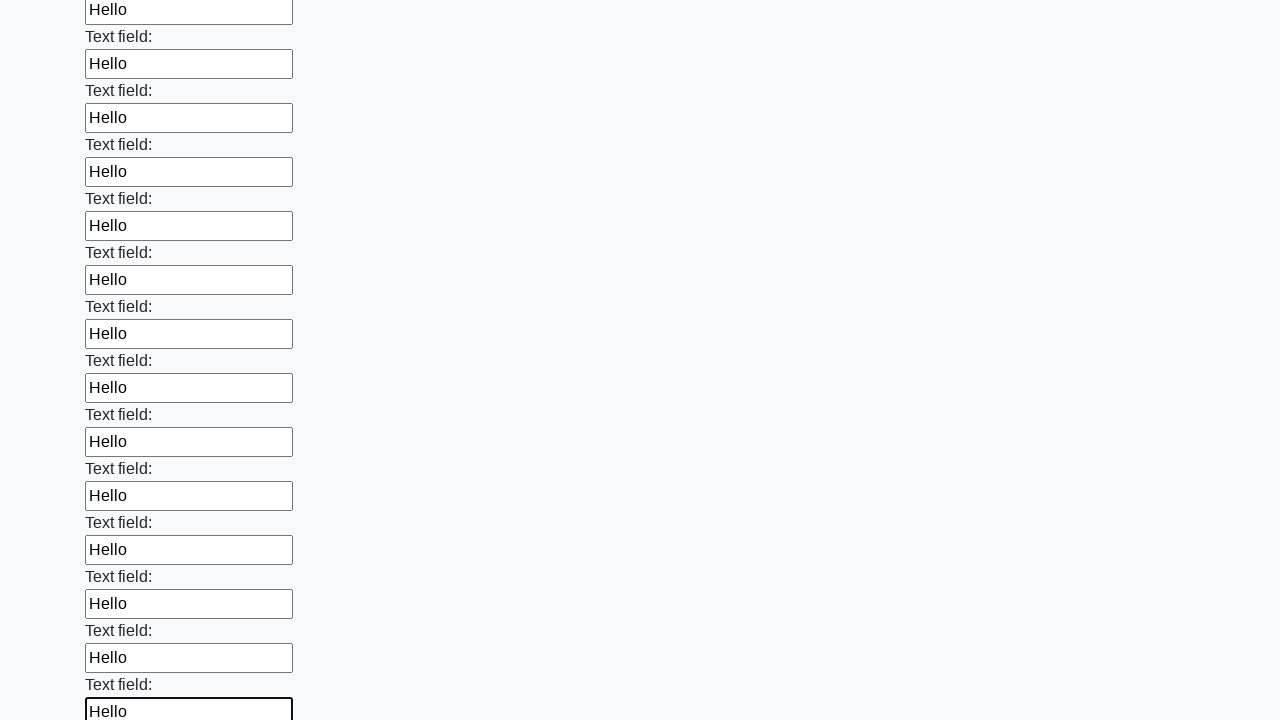

Filled text input field 50 of 100 with 'Hello' on [type='text'] >> nth=49
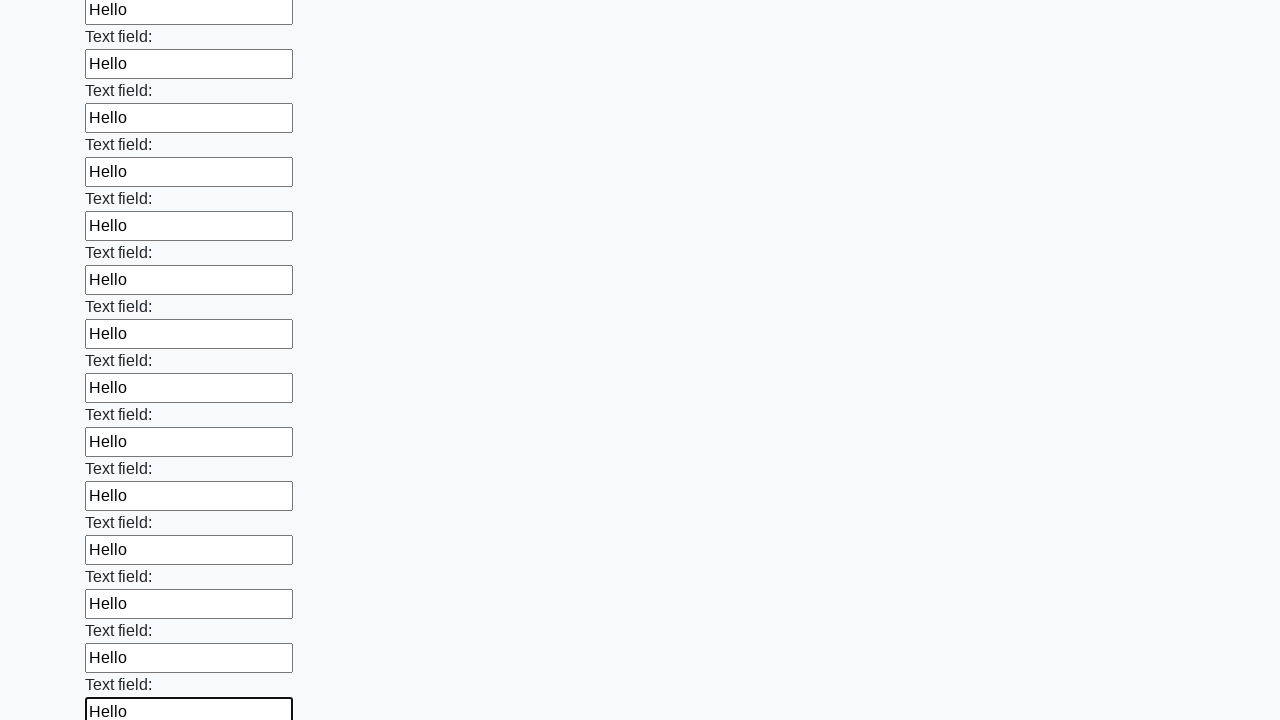

Filled text input field 51 of 100 with 'Hello' on [type='text'] >> nth=50
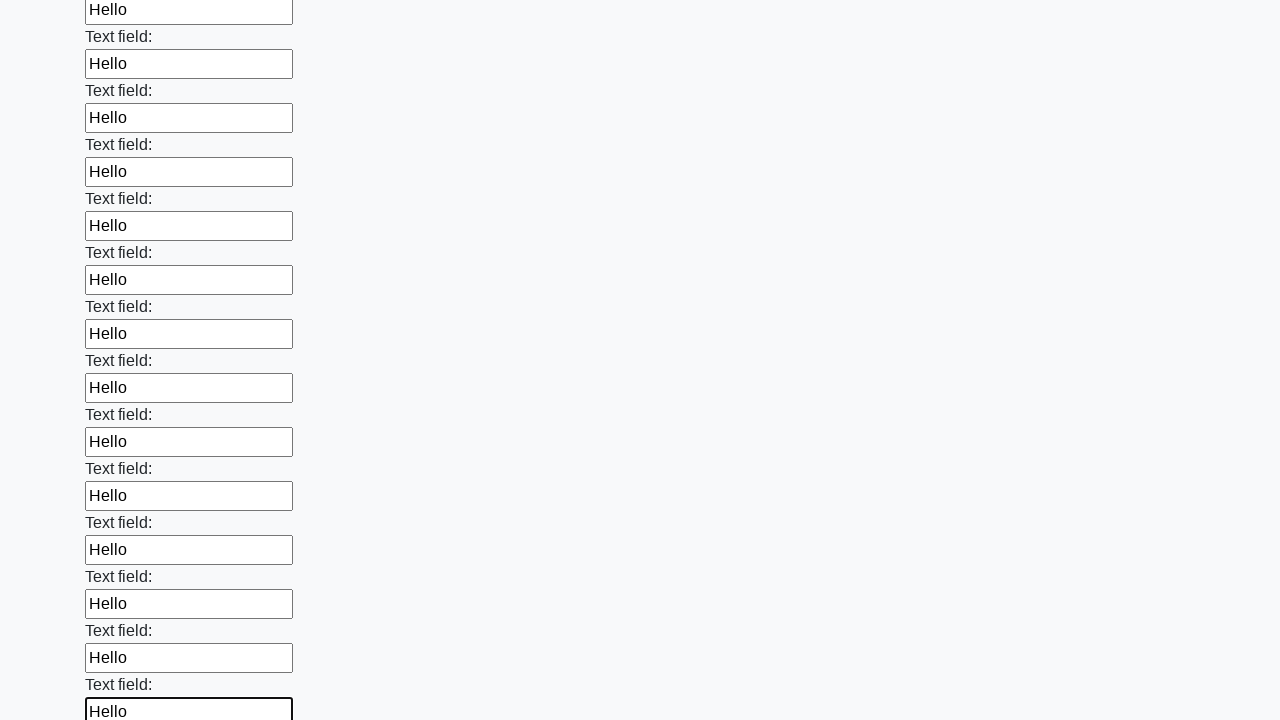

Filled text input field 52 of 100 with 'Hello' on [type='text'] >> nth=51
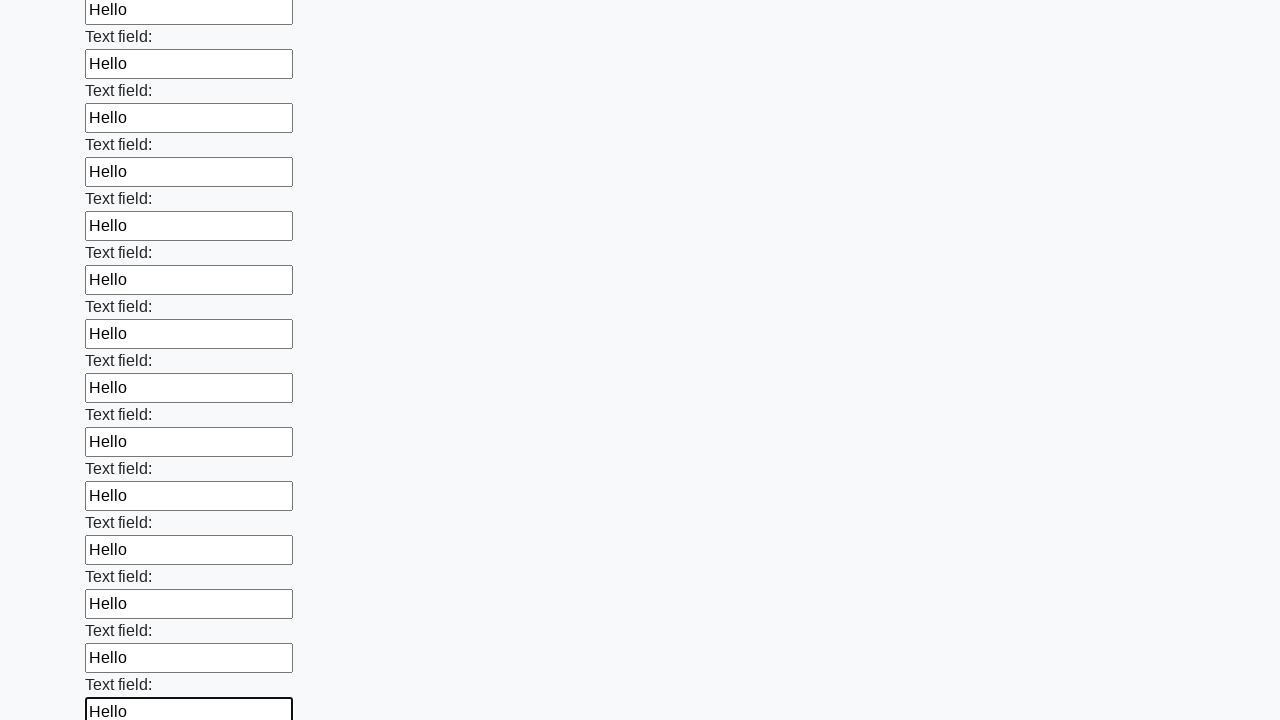

Filled text input field 53 of 100 with 'Hello' on [type='text'] >> nth=52
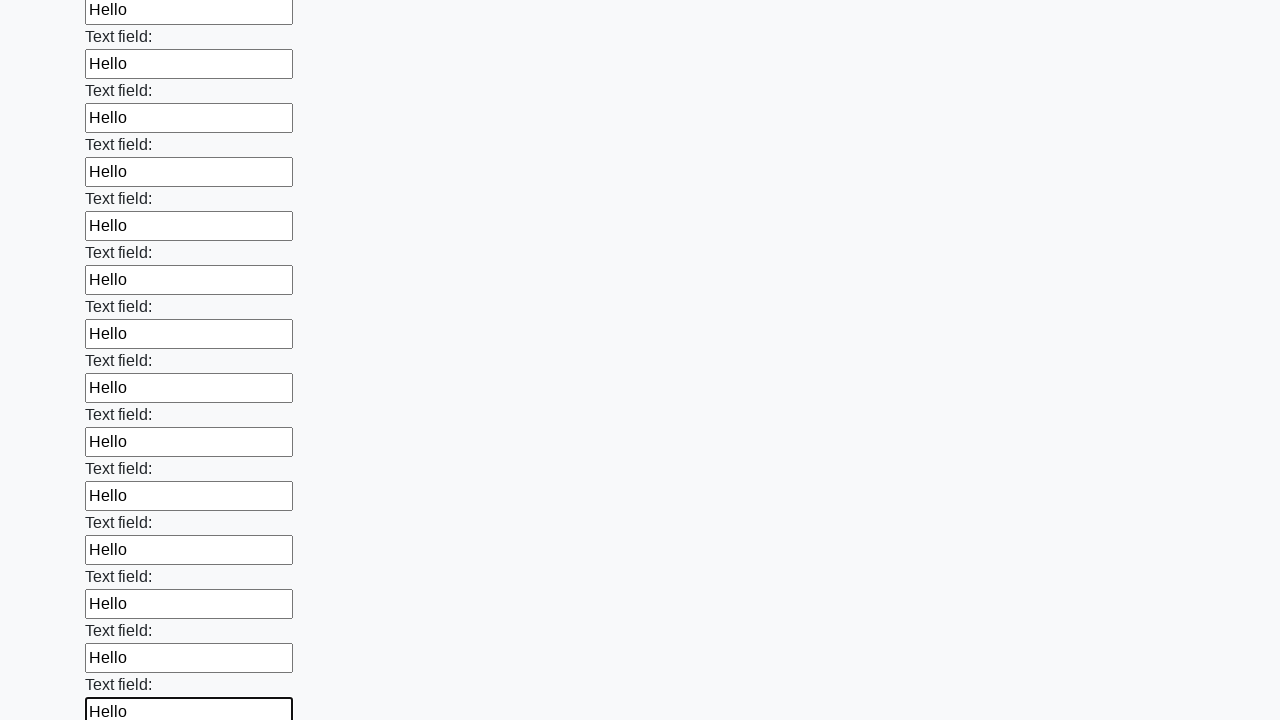

Filled text input field 54 of 100 with 'Hello' on [type='text'] >> nth=53
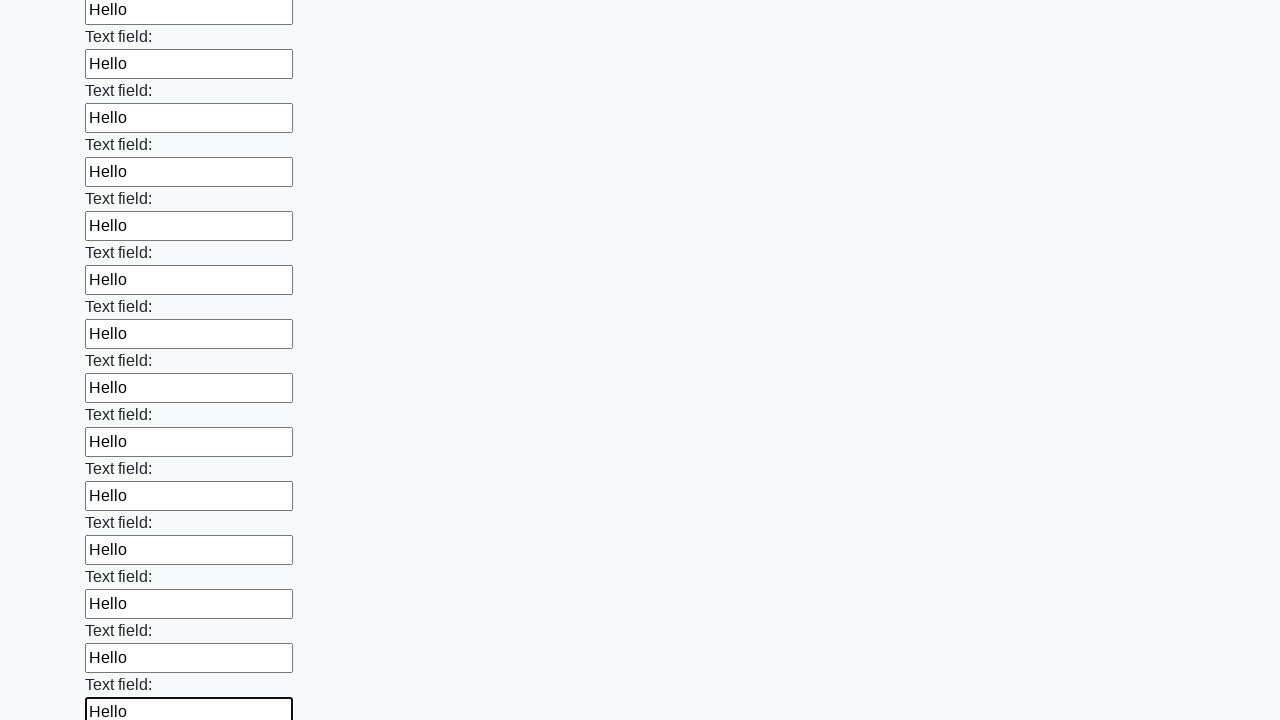

Filled text input field 55 of 100 with 'Hello' on [type='text'] >> nth=54
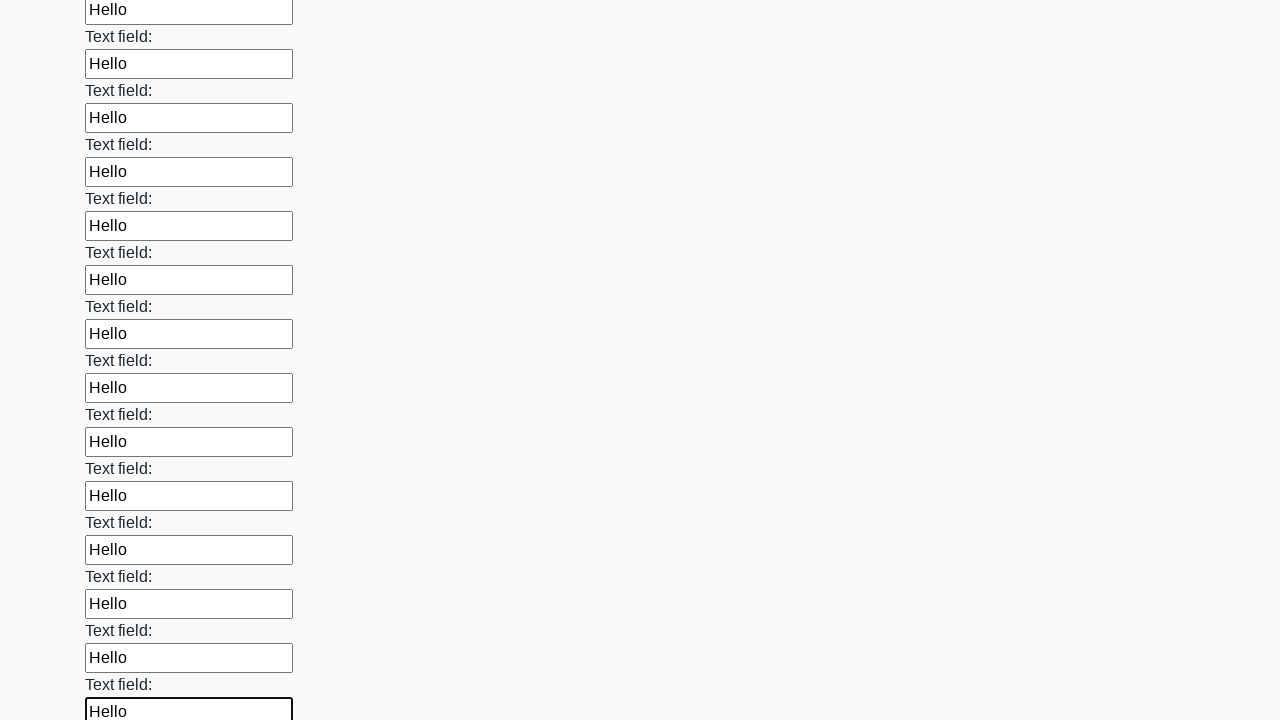

Filled text input field 56 of 100 with 'Hello' on [type='text'] >> nth=55
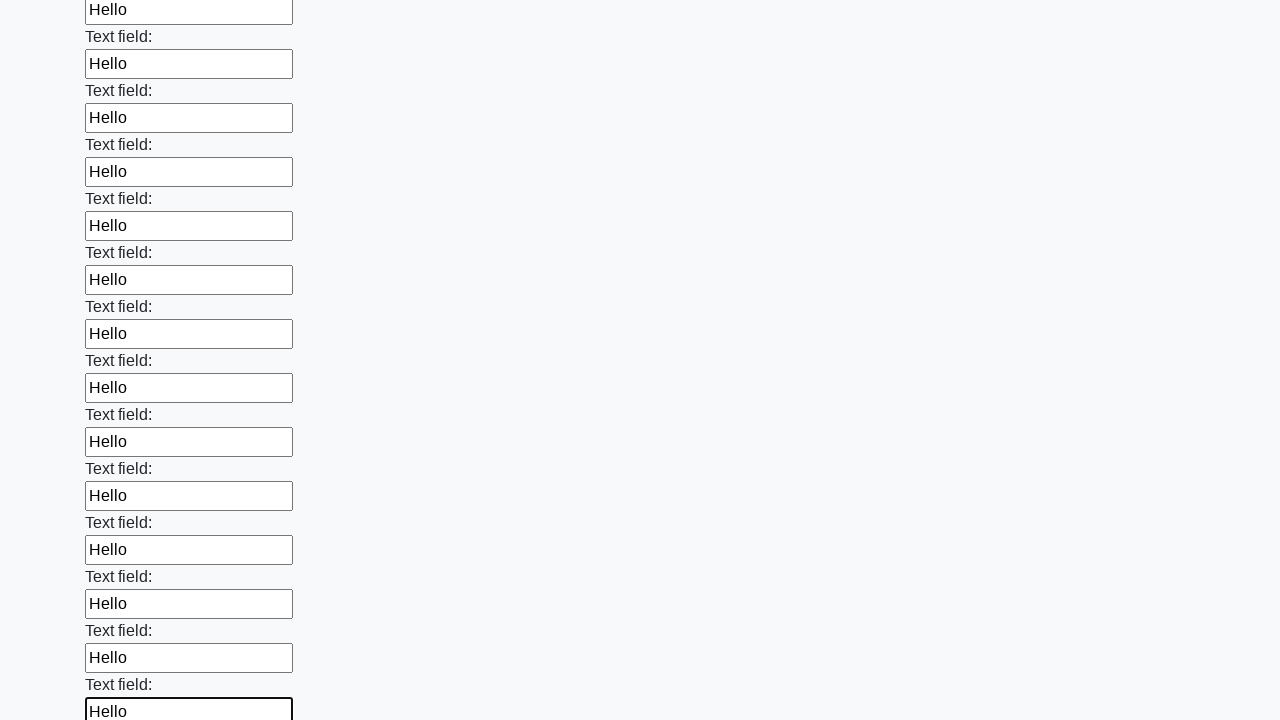

Filled text input field 57 of 100 with 'Hello' on [type='text'] >> nth=56
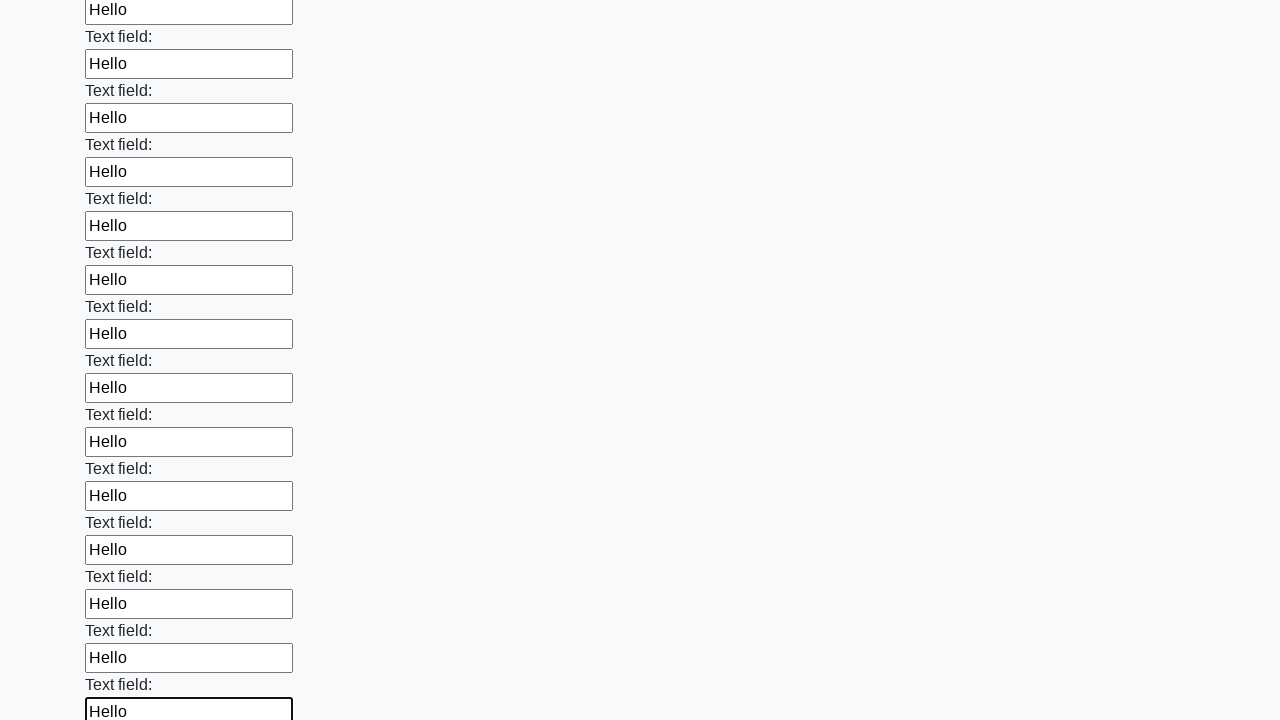

Filled text input field 58 of 100 with 'Hello' on [type='text'] >> nth=57
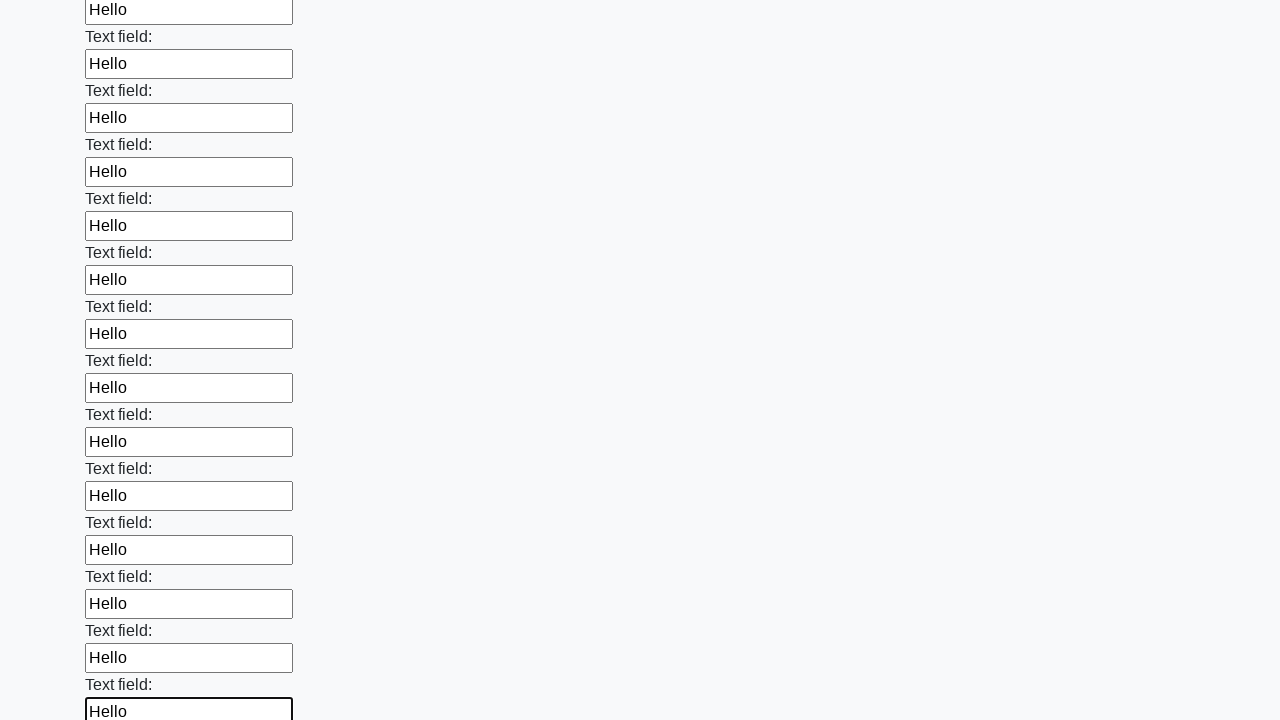

Filled text input field 59 of 100 with 'Hello' on [type='text'] >> nth=58
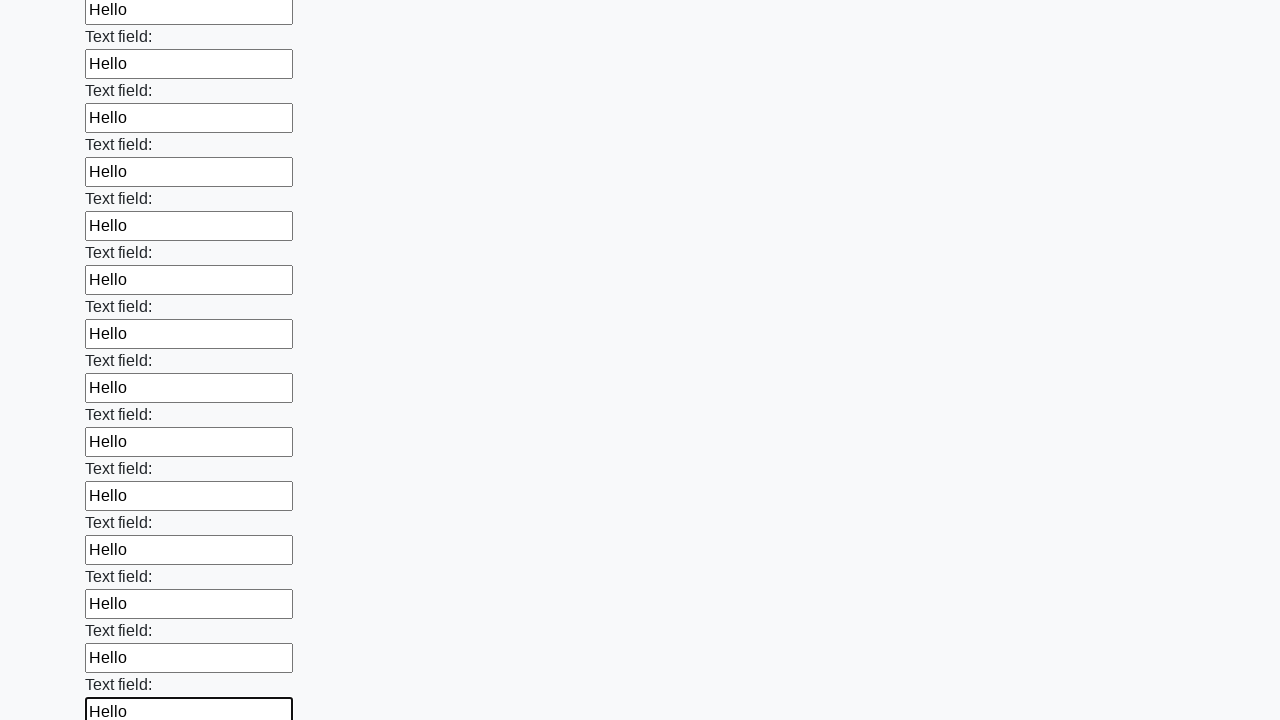

Filled text input field 60 of 100 with 'Hello' on [type='text'] >> nth=59
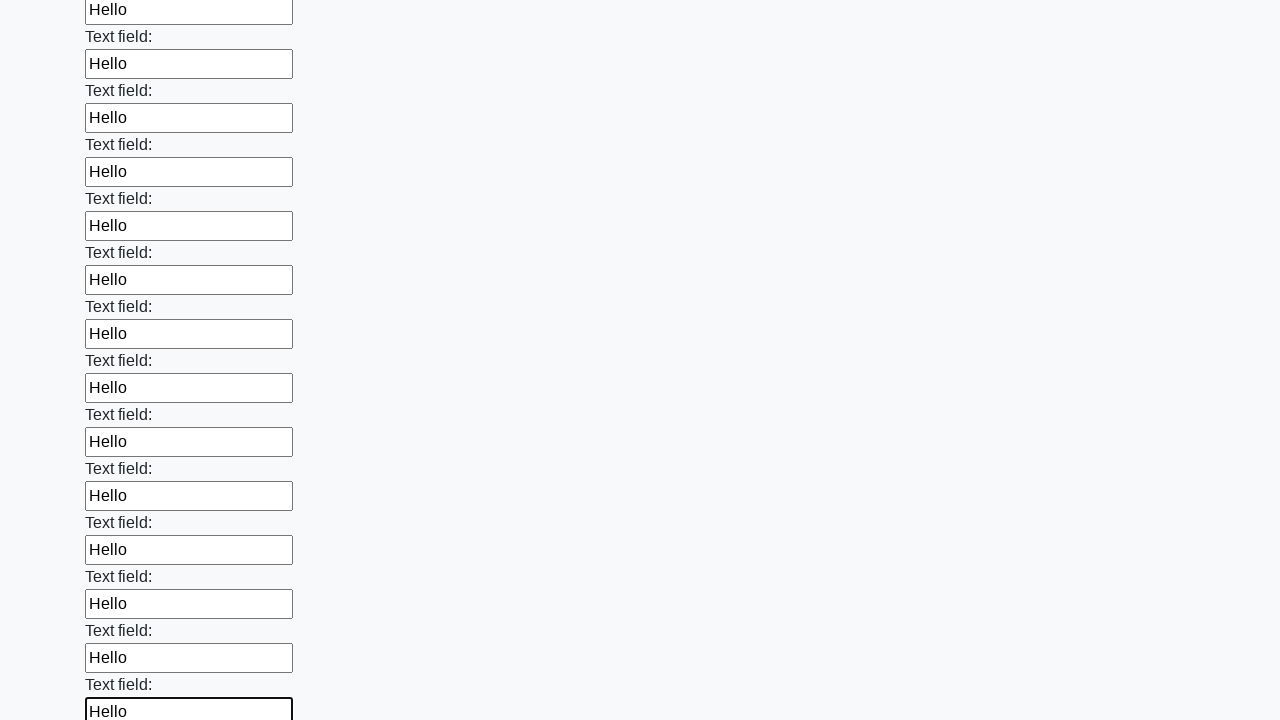

Filled text input field 61 of 100 with 'Hello' on [type='text'] >> nth=60
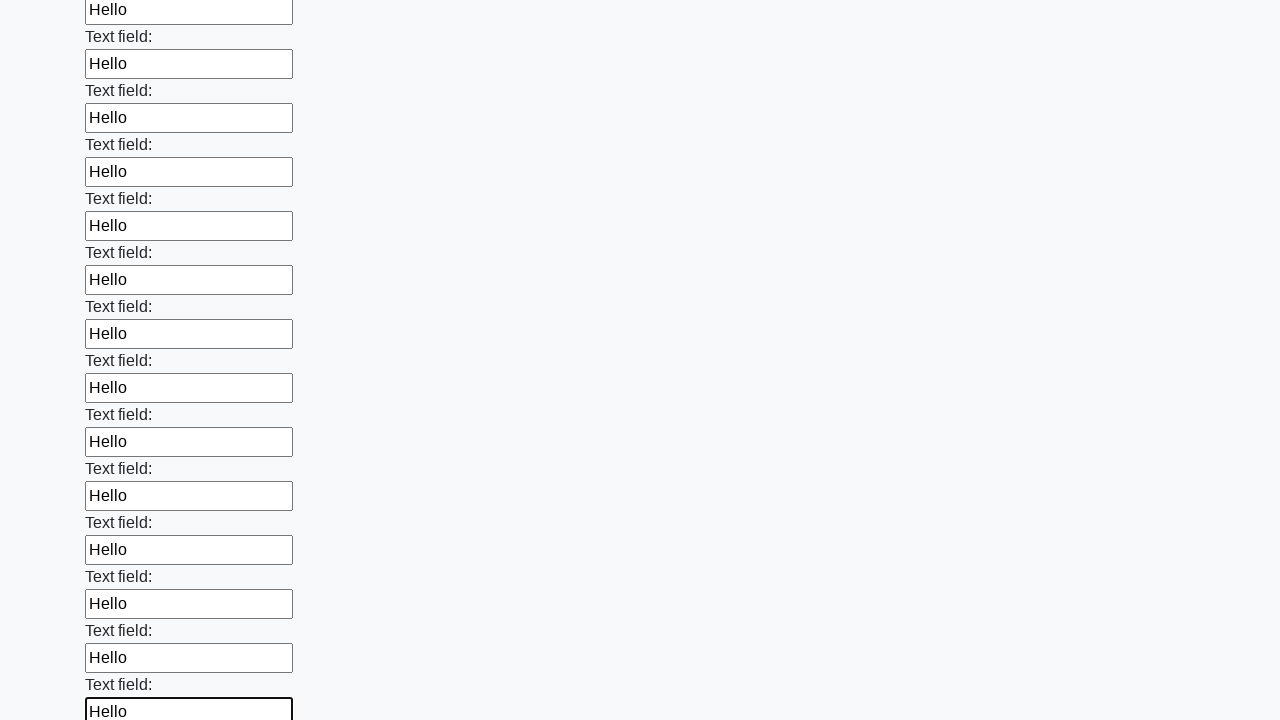

Filled text input field 62 of 100 with 'Hello' on [type='text'] >> nth=61
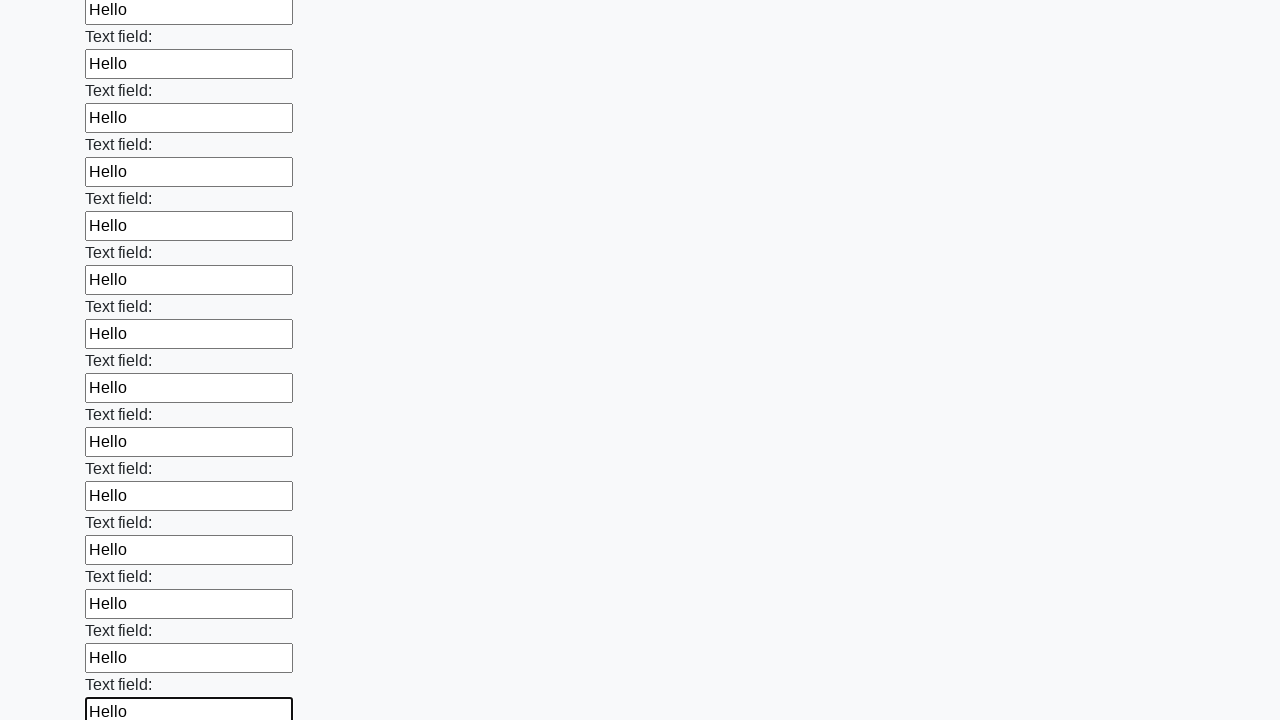

Filled text input field 63 of 100 with 'Hello' on [type='text'] >> nth=62
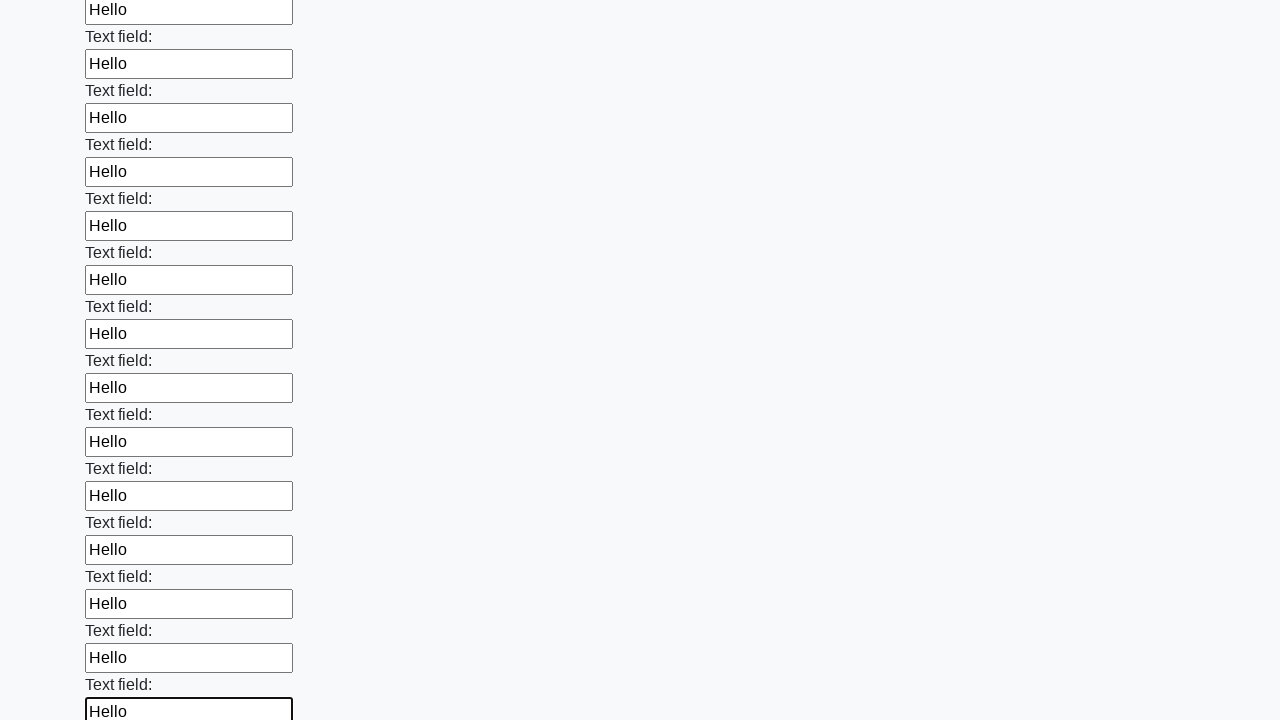

Filled text input field 64 of 100 with 'Hello' on [type='text'] >> nth=63
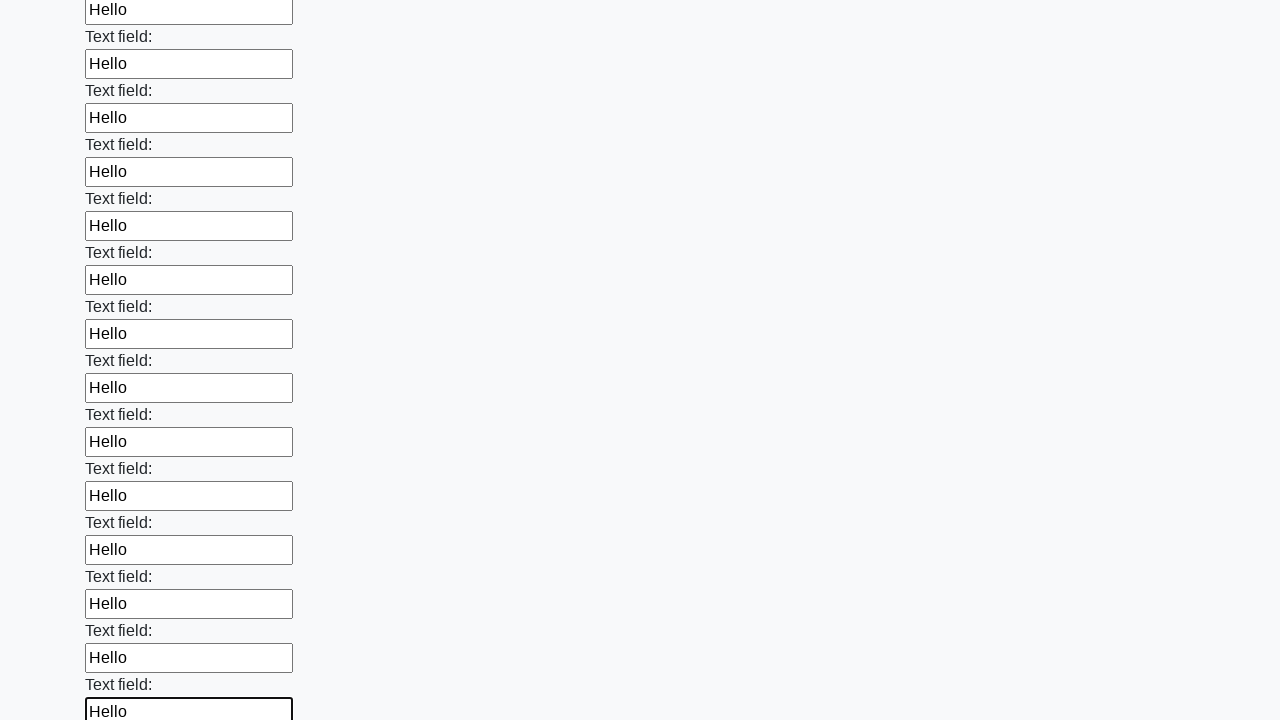

Filled text input field 65 of 100 with 'Hello' on [type='text'] >> nth=64
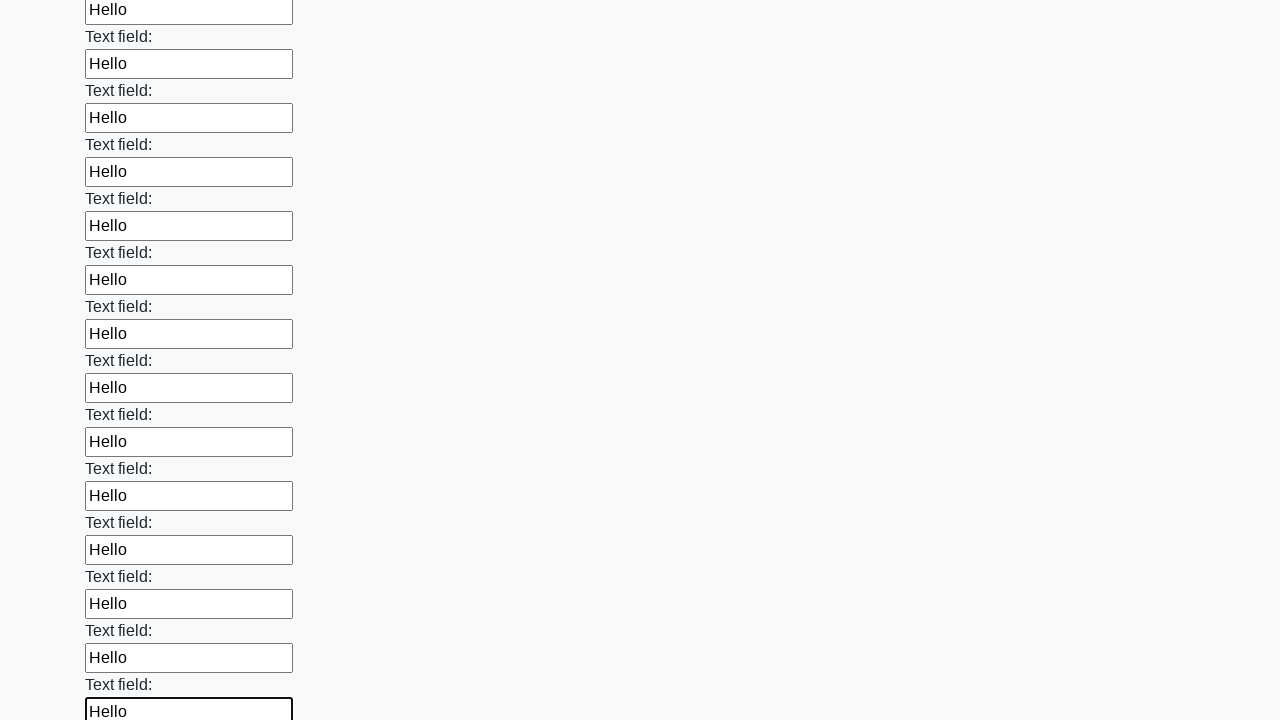

Filled text input field 66 of 100 with 'Hello' on [type='text'] >> nth=65
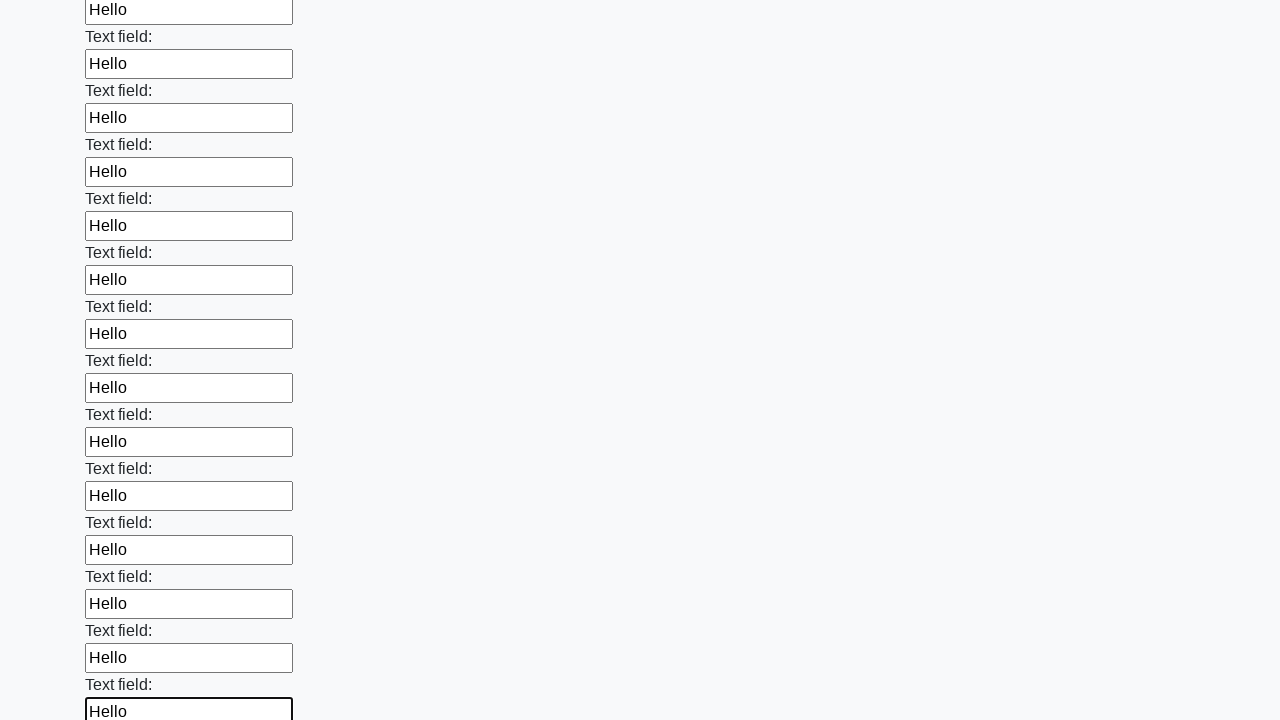

Filled text input field 67 of 100 with 'Hello' on [type='text'] >> nth=66
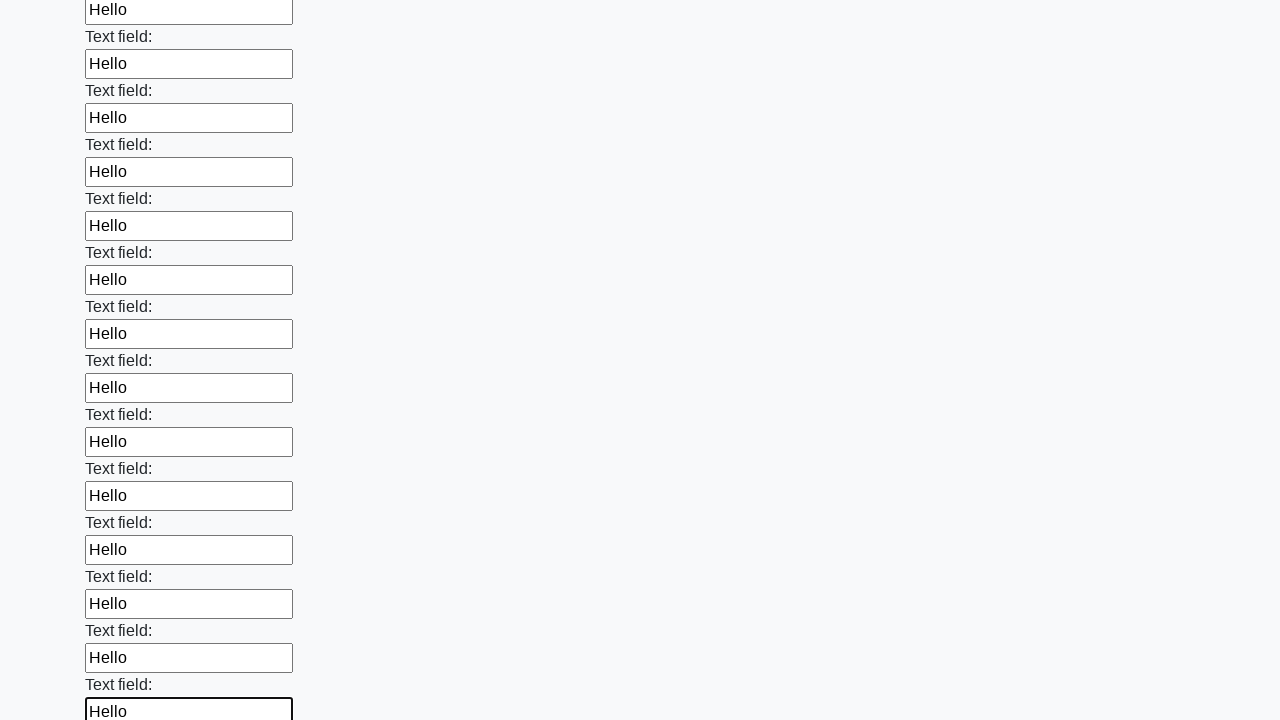

Filled text input field 68 of 100 with 'Hello' on [type='text'] >> nth=67
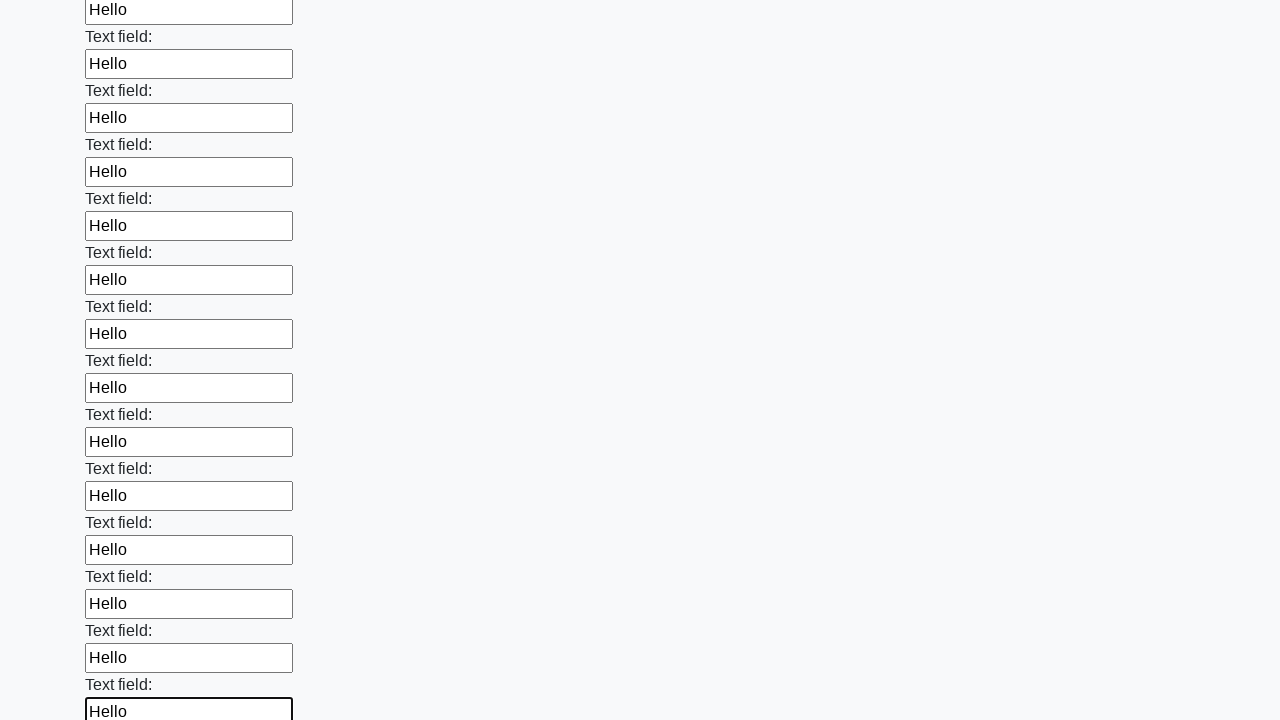

Filled text input field 69 of 100 with 'Hello' on [type='text'] >> nth=68
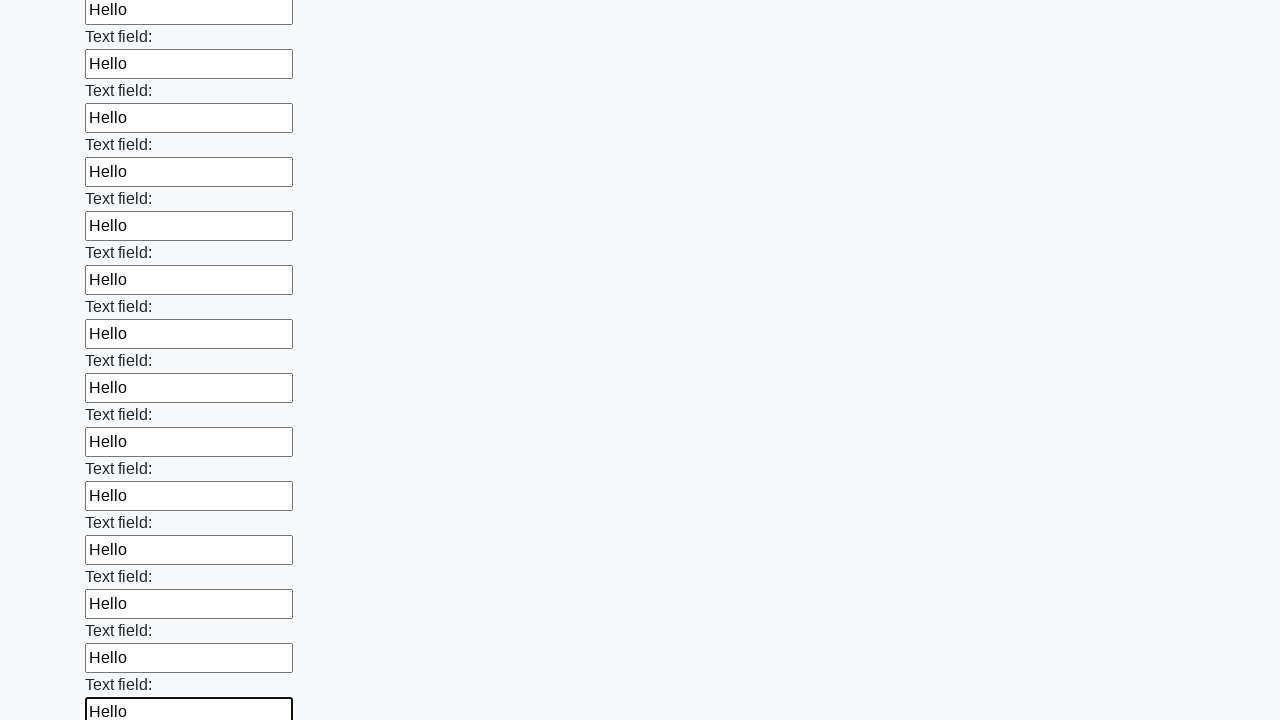

Filled text input field 70 of 100 with 'Hello' on [type='text'] >> nth=69
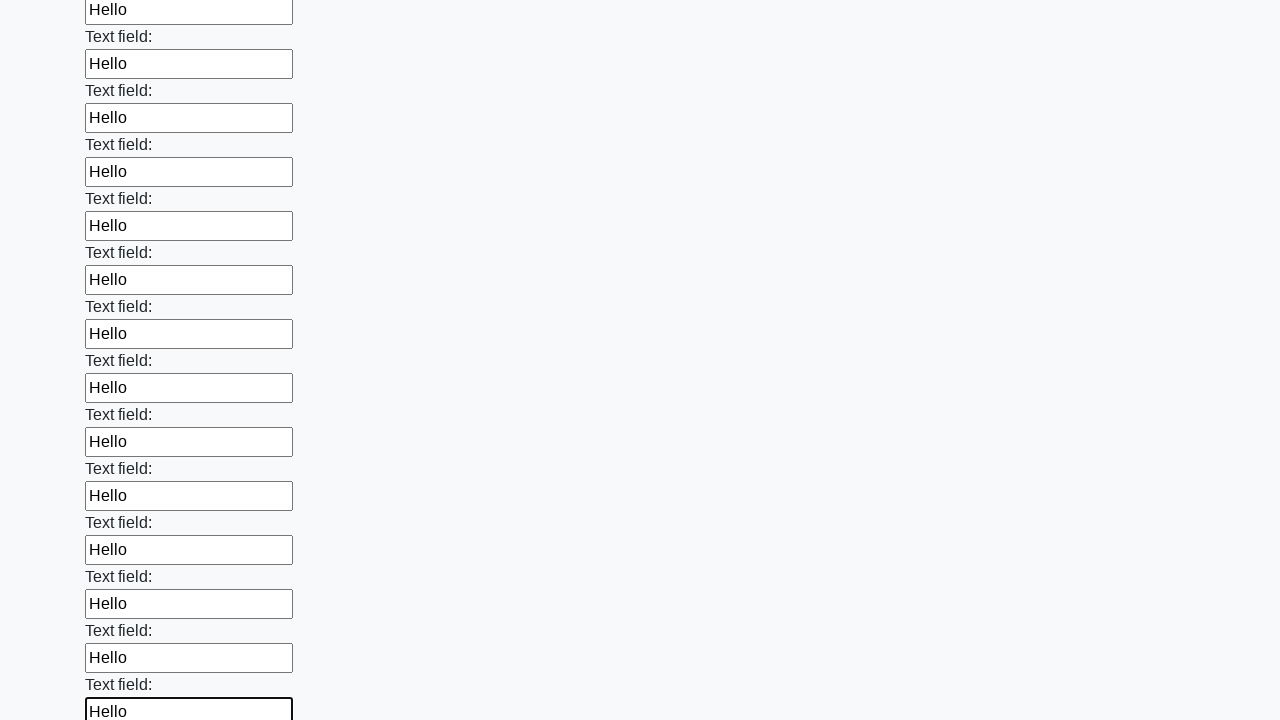

Filled text input field 71 of 100 with 'Hello' on [type='text'] >> nth=70
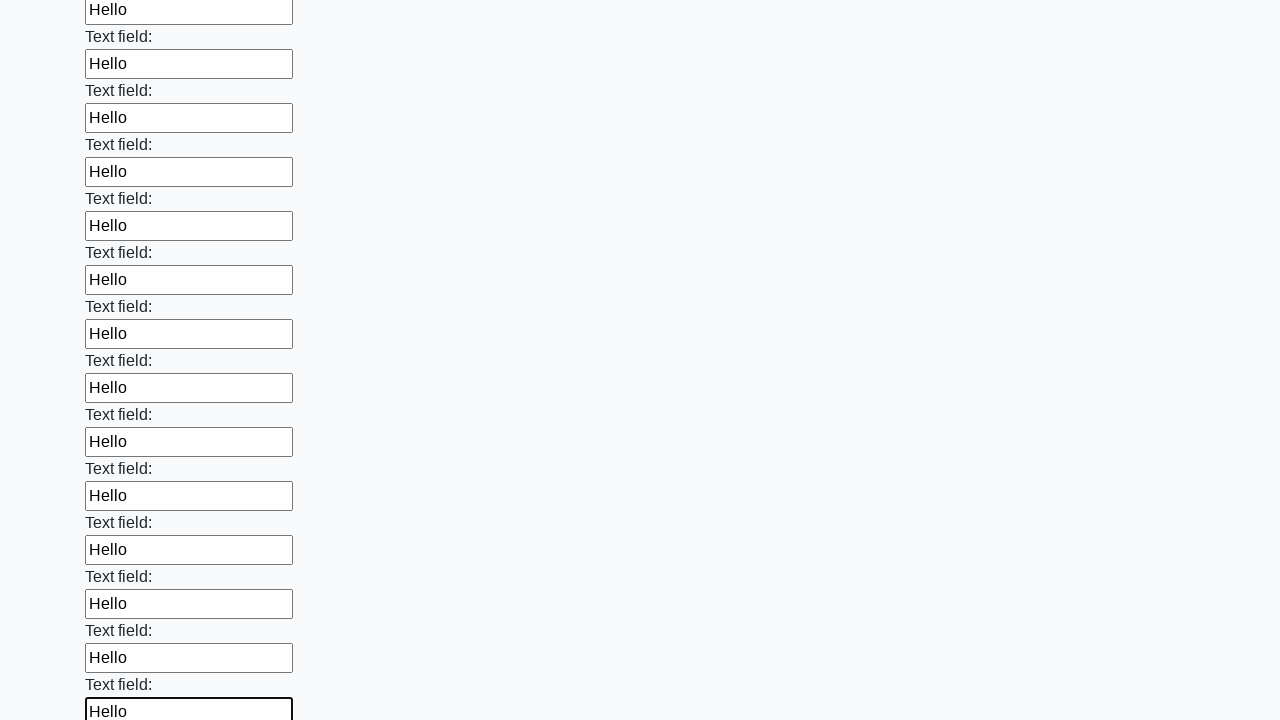

Filled text input field 72 of 100 with 'Hello' on [type='text'] >> nth=71
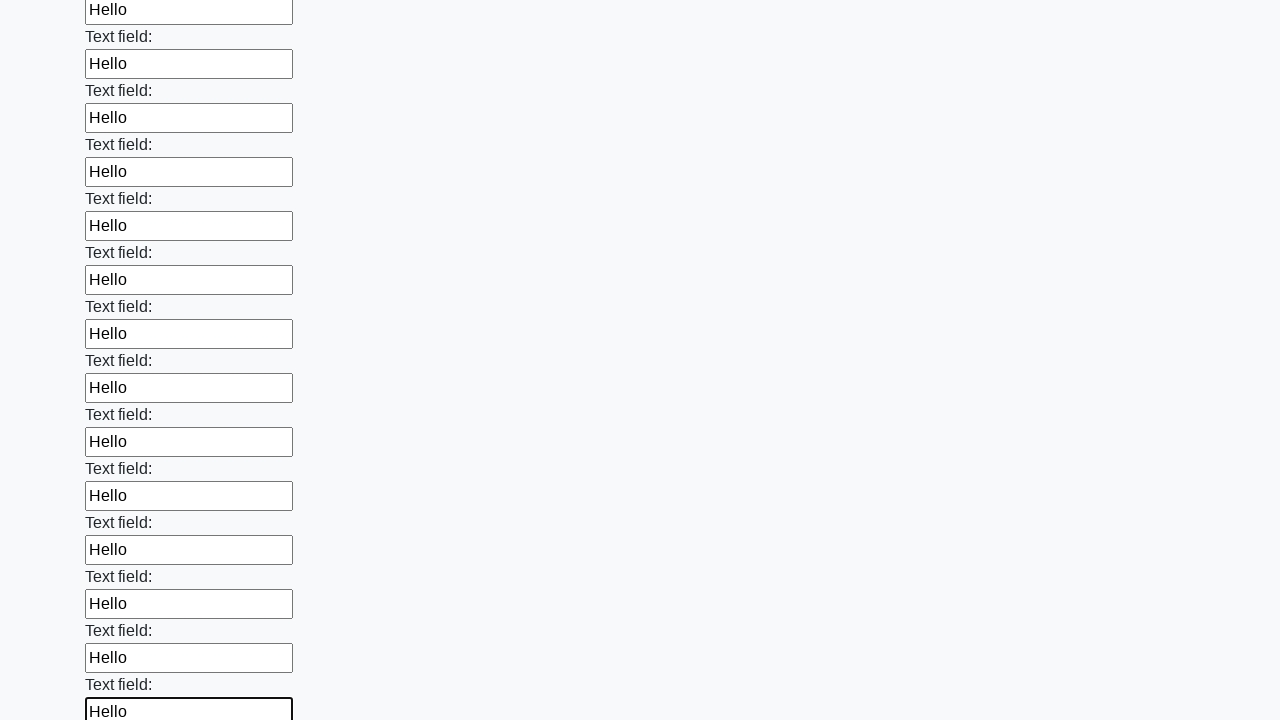

Filled text input field 73 of 100 with 'Hello' on [type='text'] >> nth=72
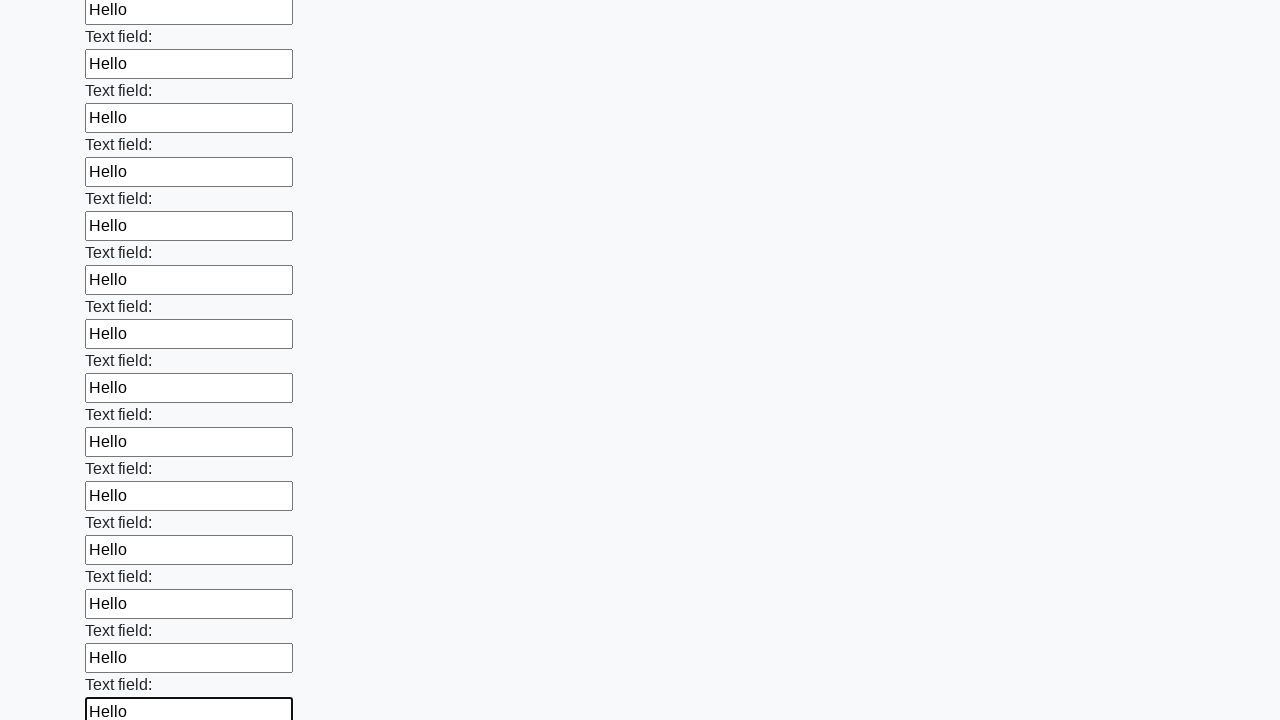

Filled text input field 74 of 100 with 'Hello' on [type='text'] >> nth=73
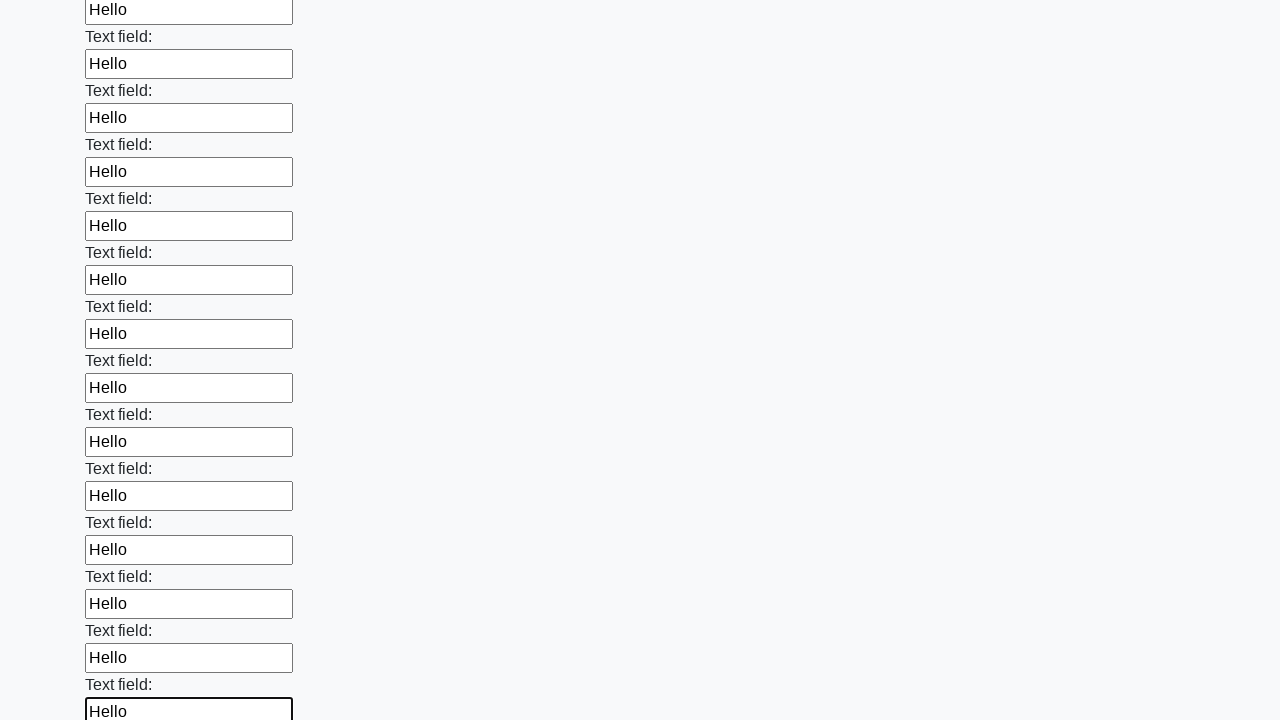

Filled text input field 75 of 100 with 'Hello' on [type='text'] >> nth=74
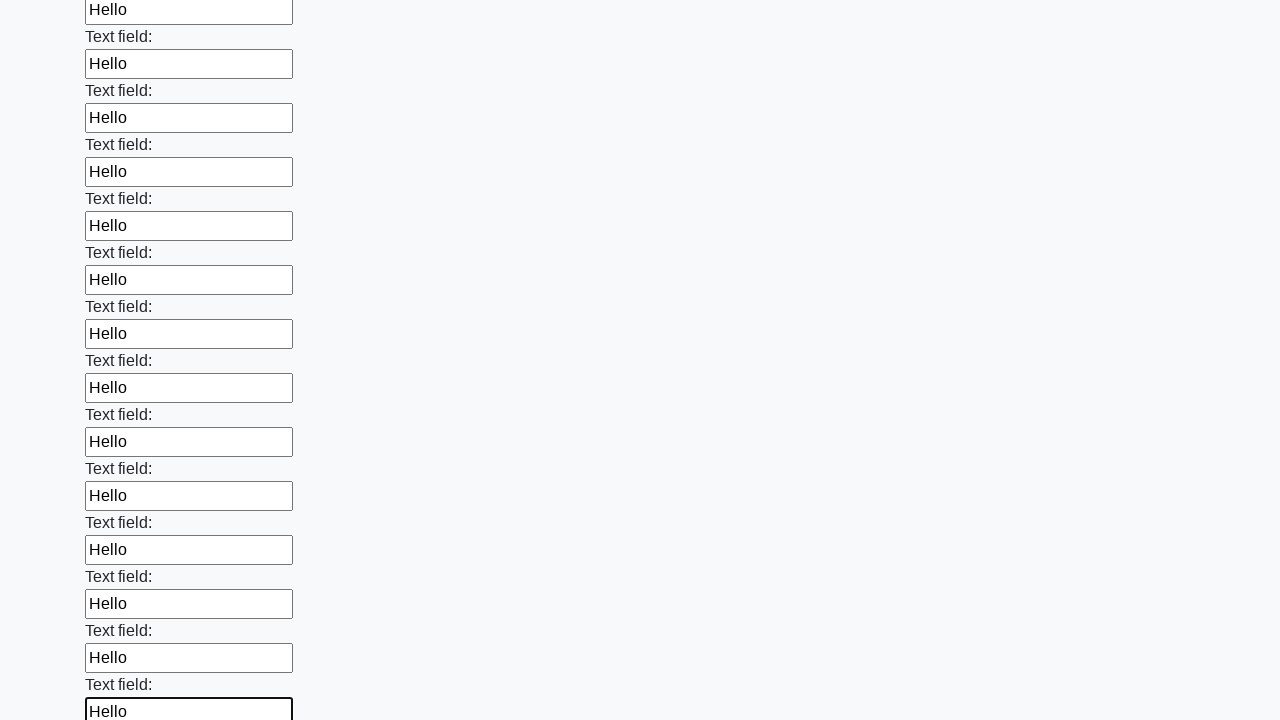

Filled text input field 76 of 100 with 'Hello' on [type='text'] >> nth=75
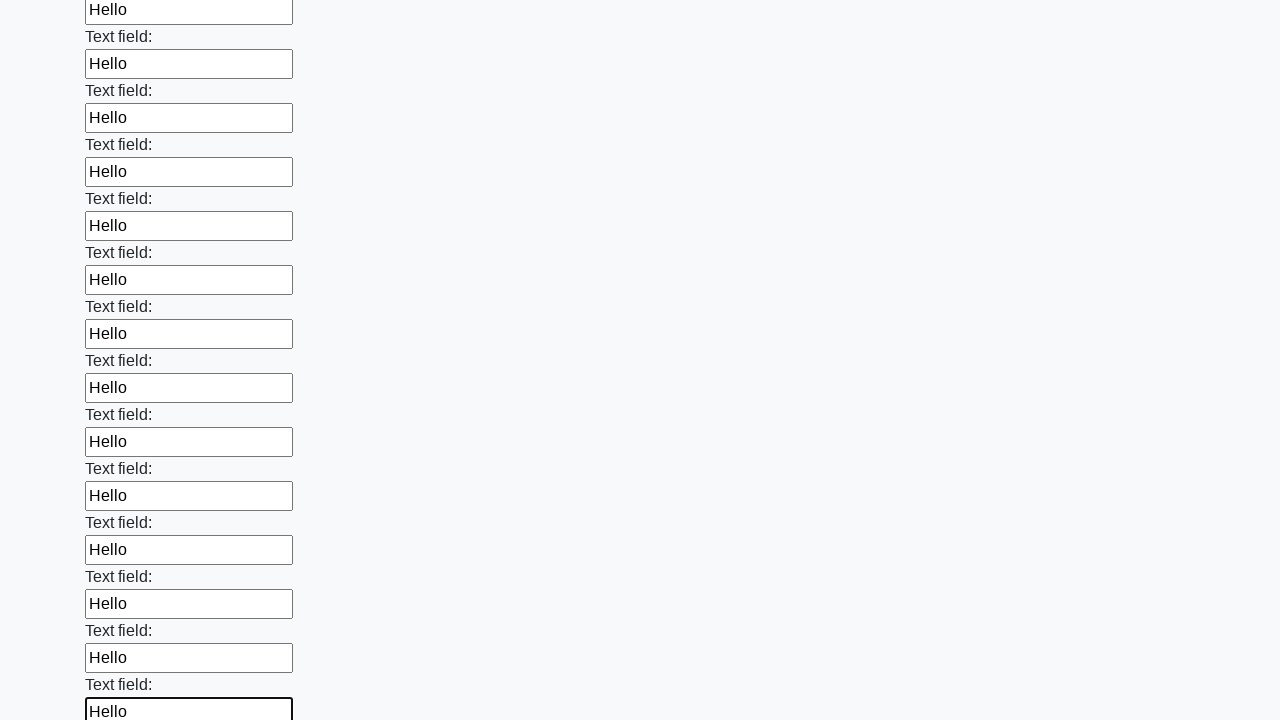

Filled text input field 77 of 100 with 'Hello' on [type='text'] >> nth=76
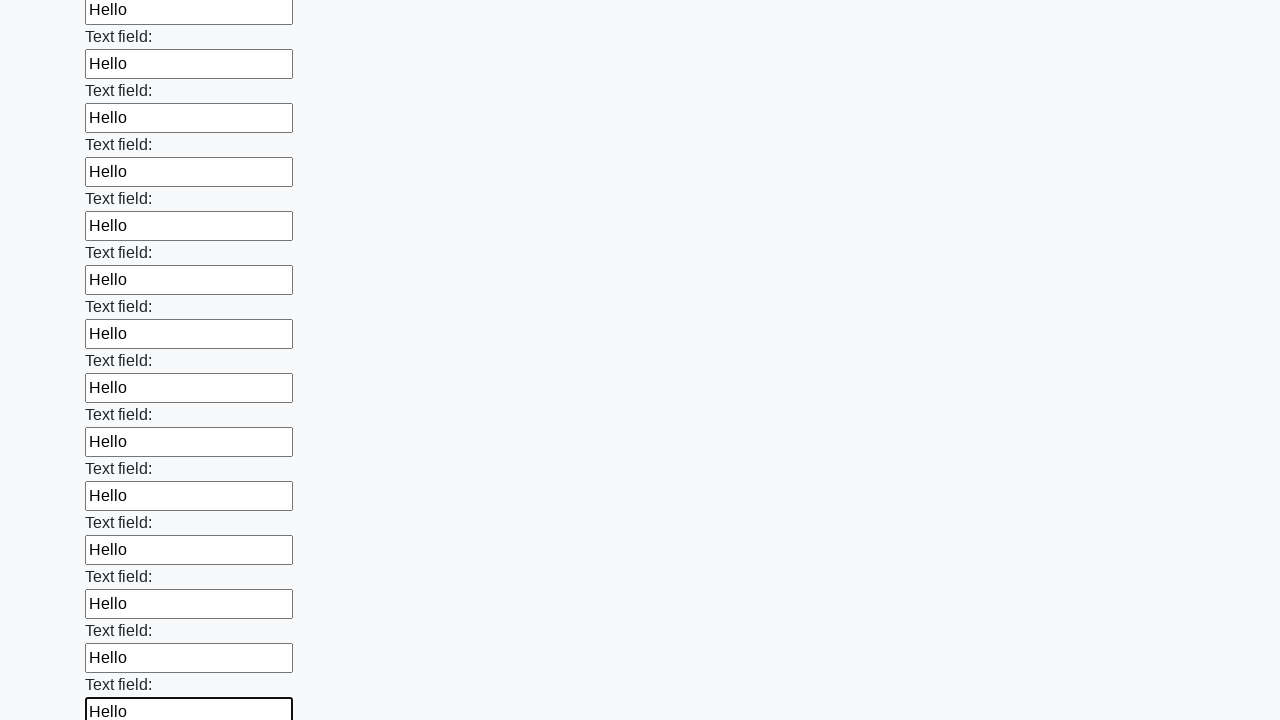

Filled text input field 78 of 100 with 'Hello' on [type='text'] >> nth=77
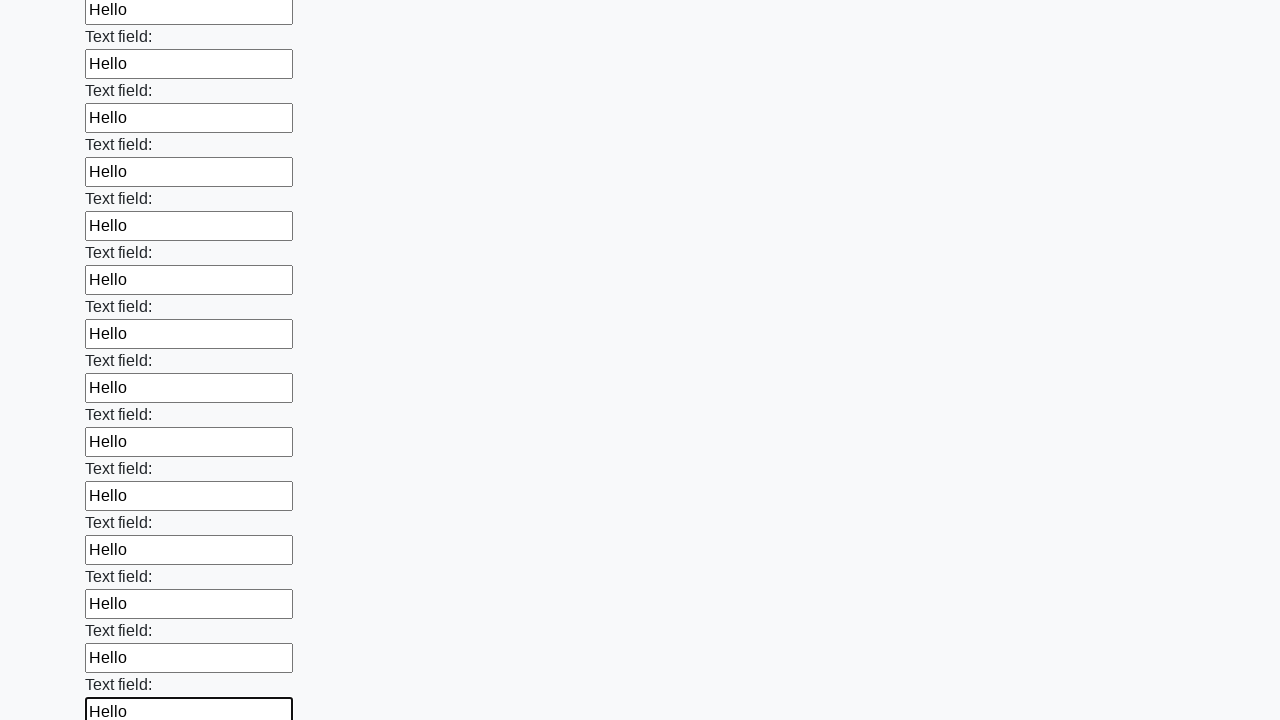

Filled text input field 79 of 100 with 'Hello' on [type='text'] >> nth=78
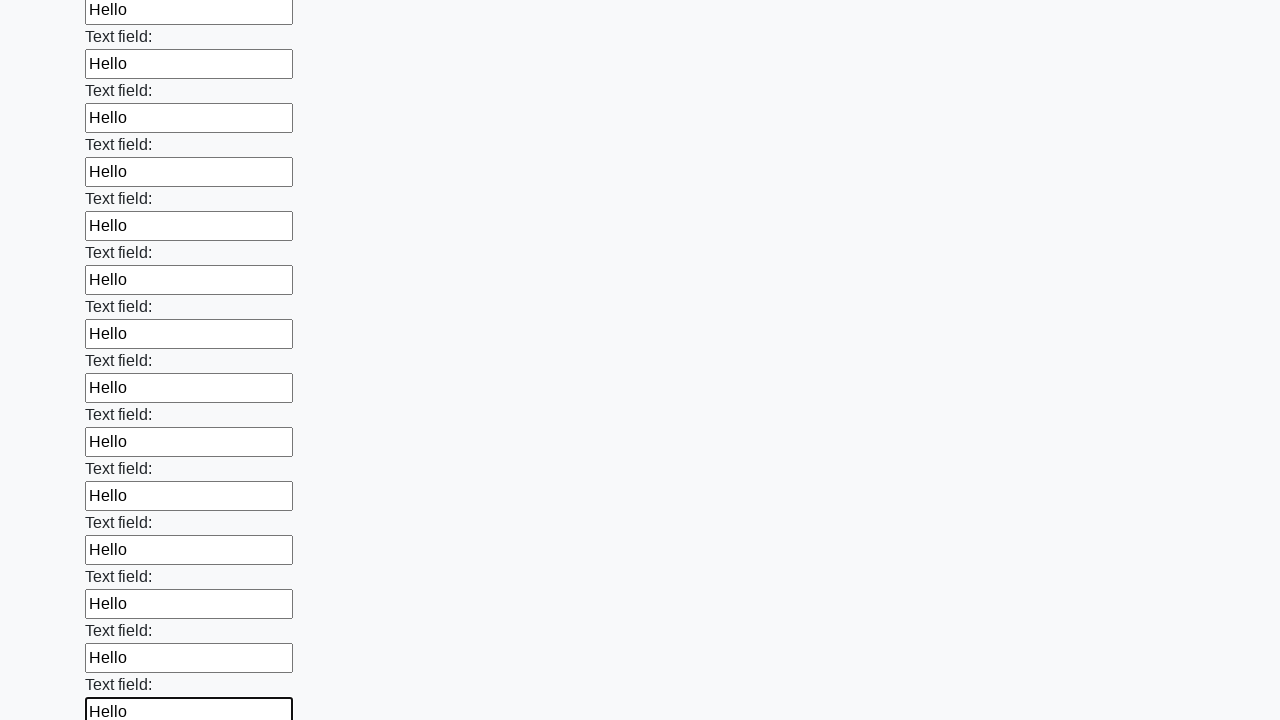

Filled text input field 80 of 100 with 'Hello' on [type='text'] >> nth=79
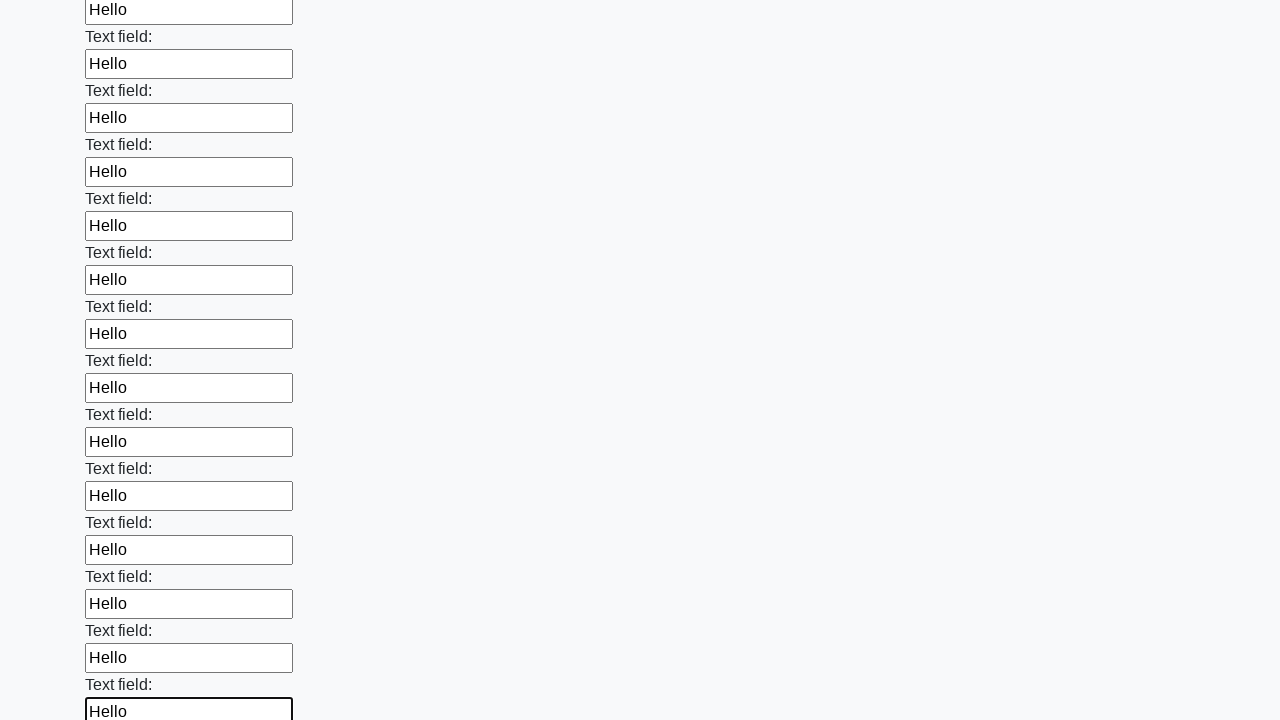

Filled text input field 81 of 100 with 'Hello' on [type='text'] >> nth=80
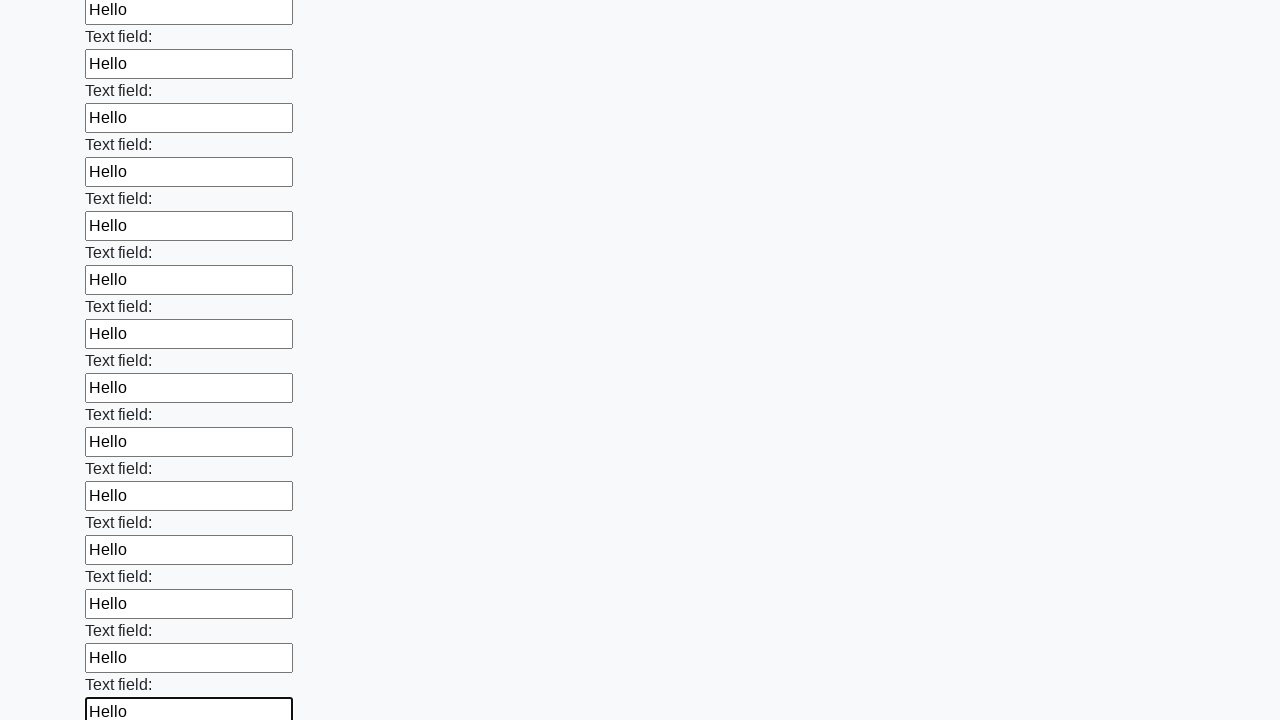

Filled text input field 82 of 100 with 'Hello' on [type='text'] >> nth=81
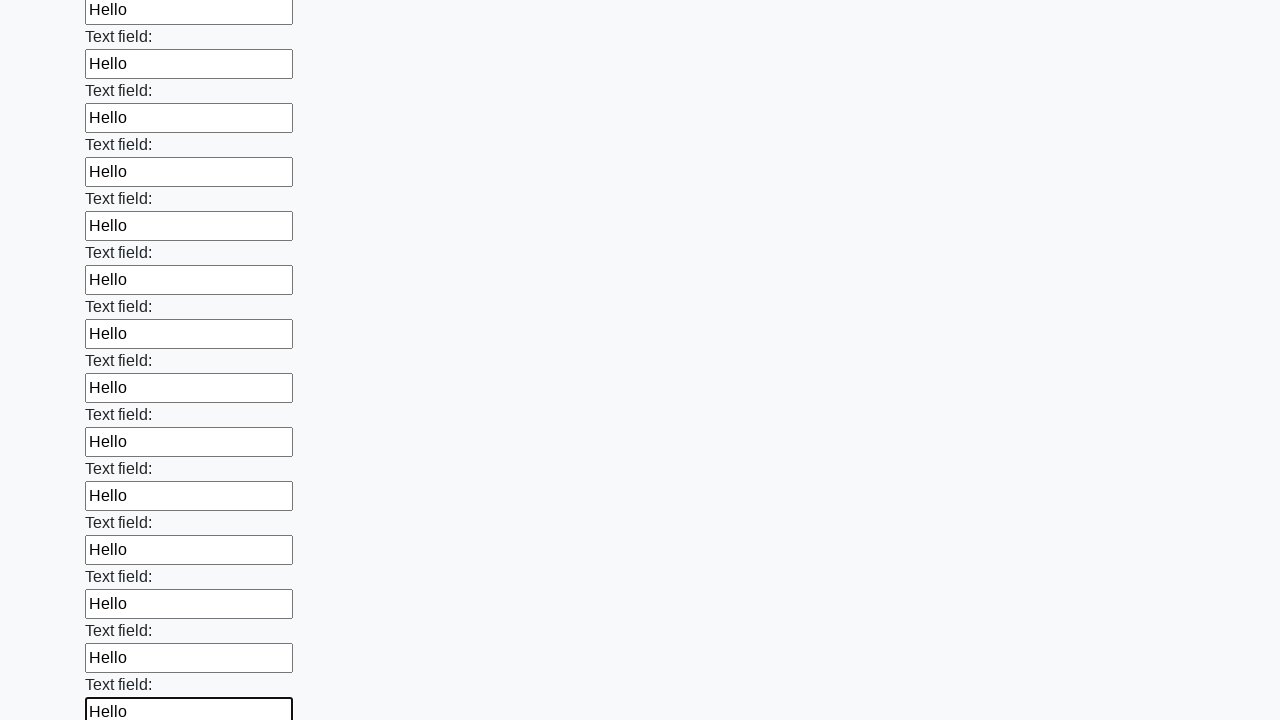

Filled text input field 83 of 100 with 'Hello' on [type='text'] >> nth=82
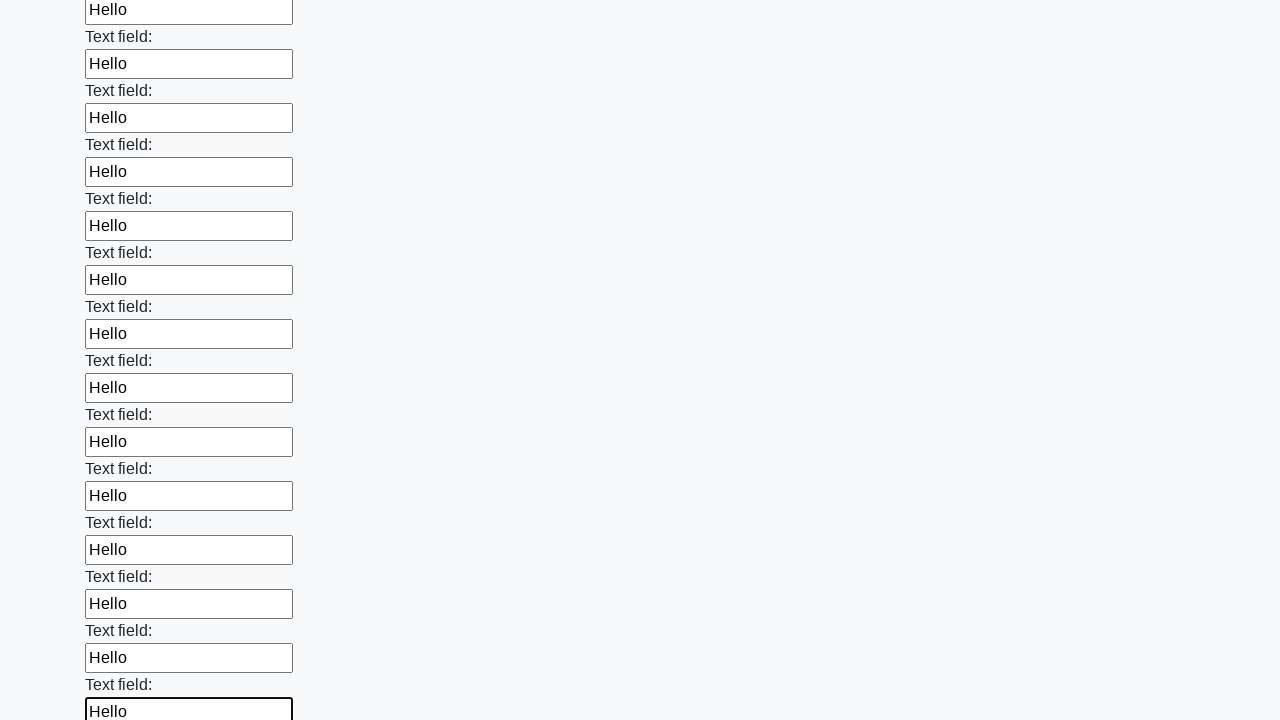

Filled text input field 84 of 100 with 'Hello' on [type='text'] >> nth=83
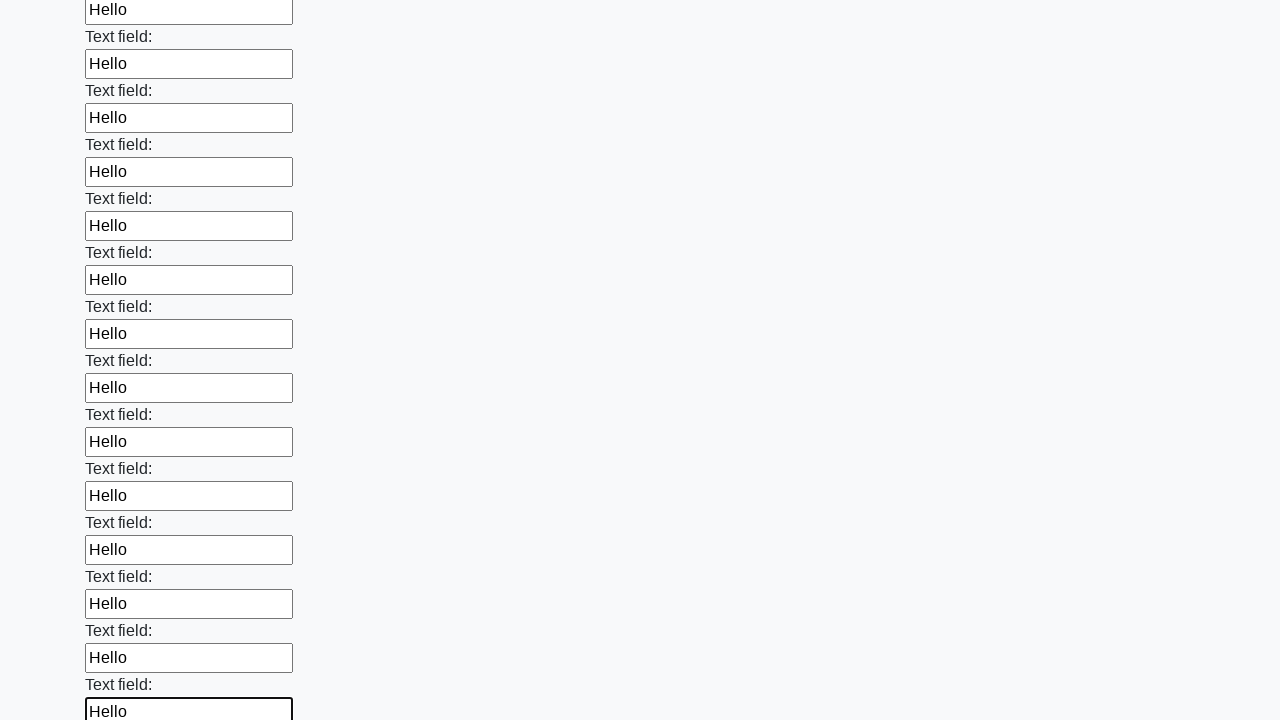

Filled text input field 85 of 100 with 'Hello' on [type='text'] >> nth=84
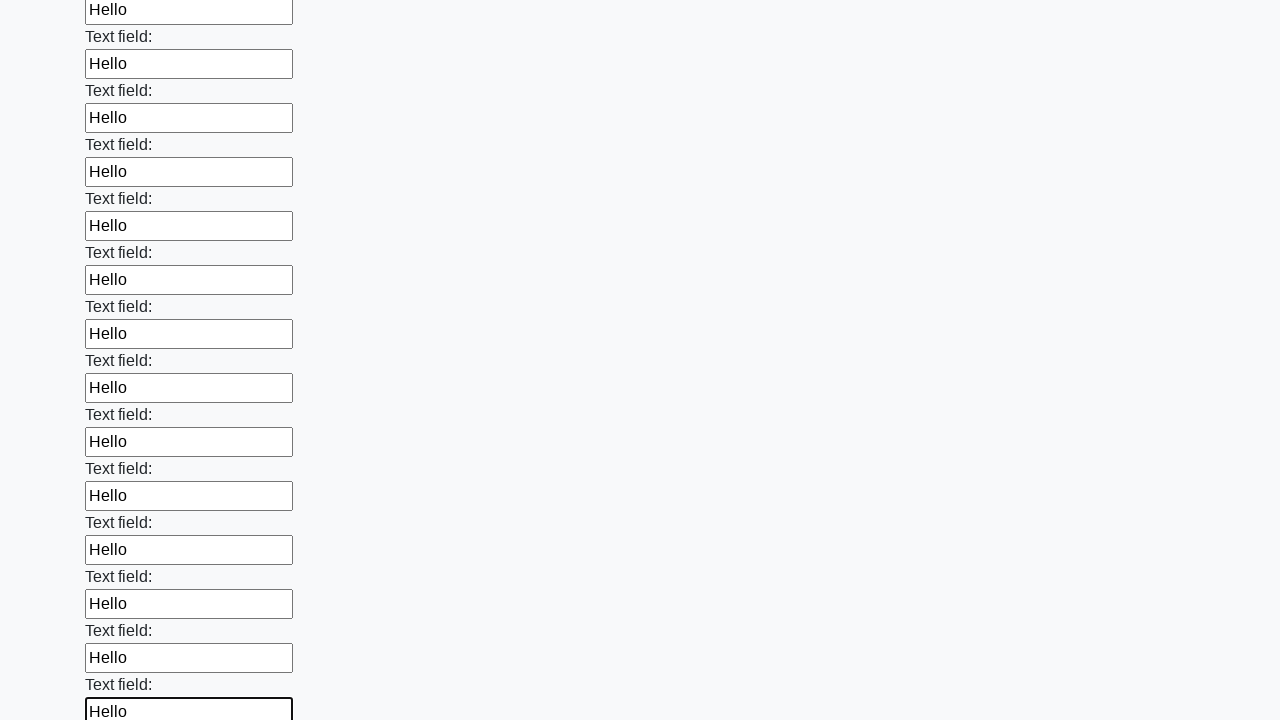

Filled text input field 86 of 100 with 'Hello' on [type='text'] >> nth=85
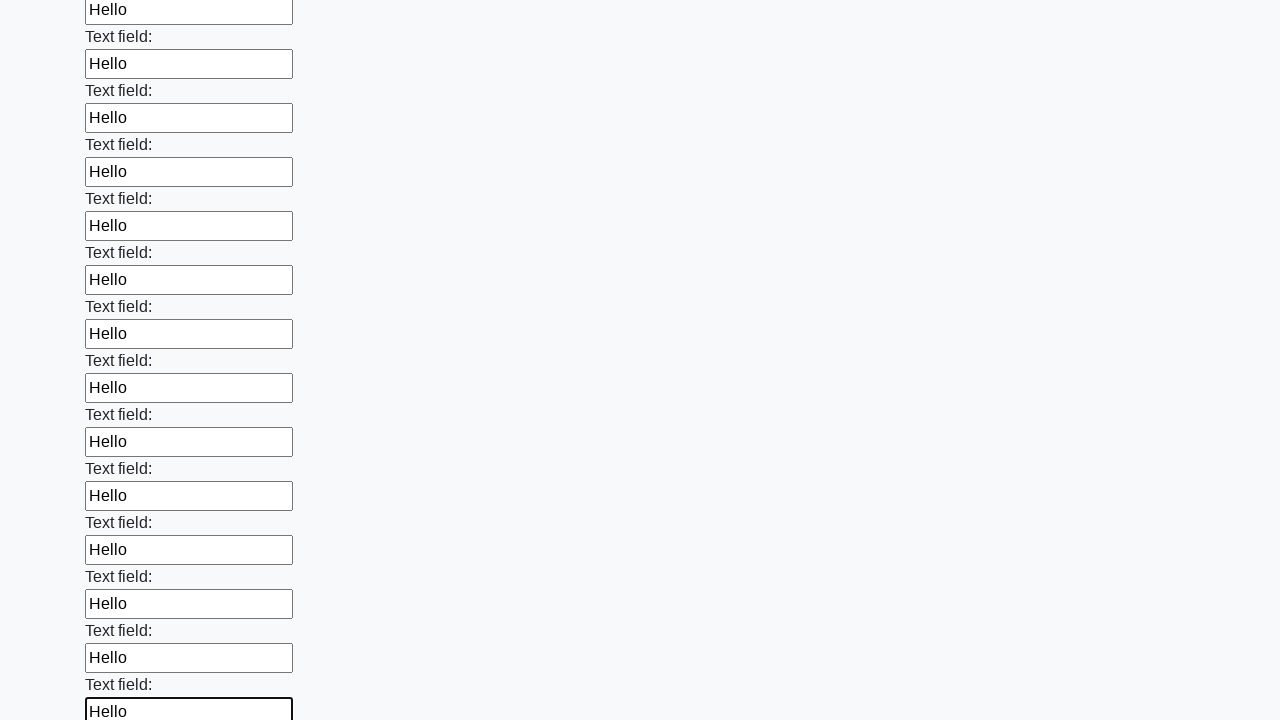

Filled text input field 87 of 100 with 'Hello' on [type='text'] >> nth=86
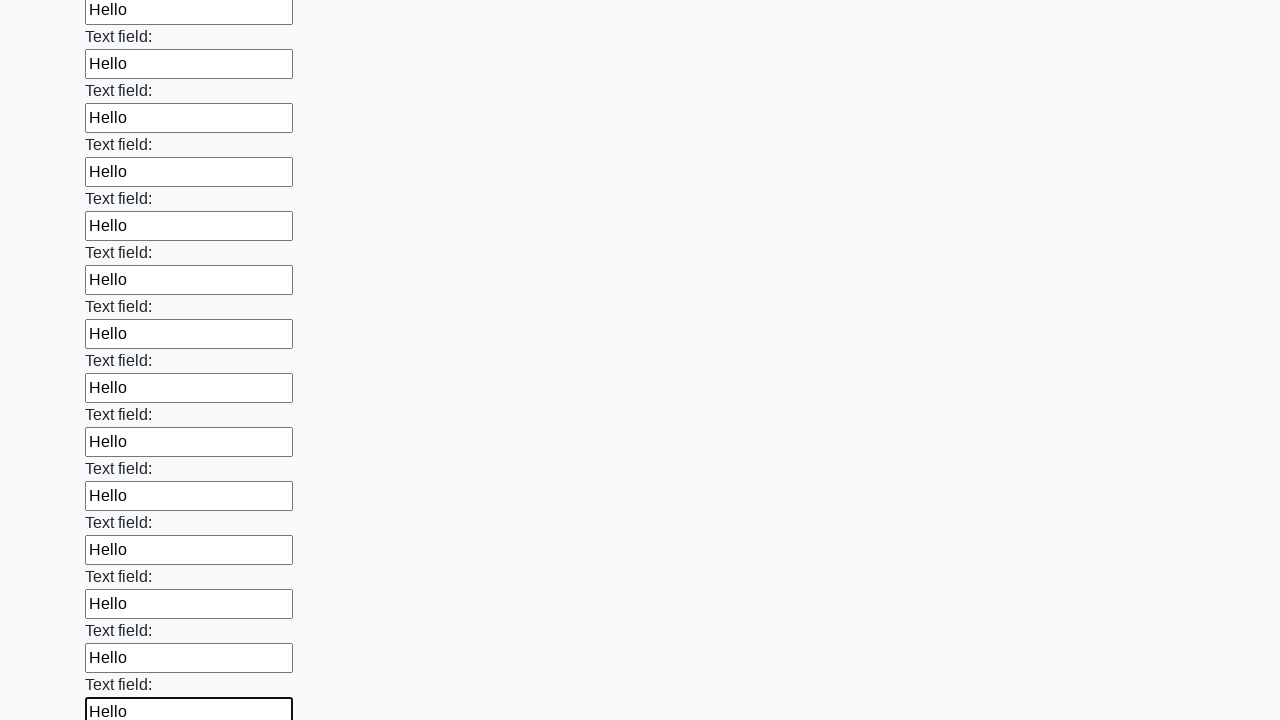

Filled text input field 88 of 100 with 'Hello' on [type='text'] >> nth=87
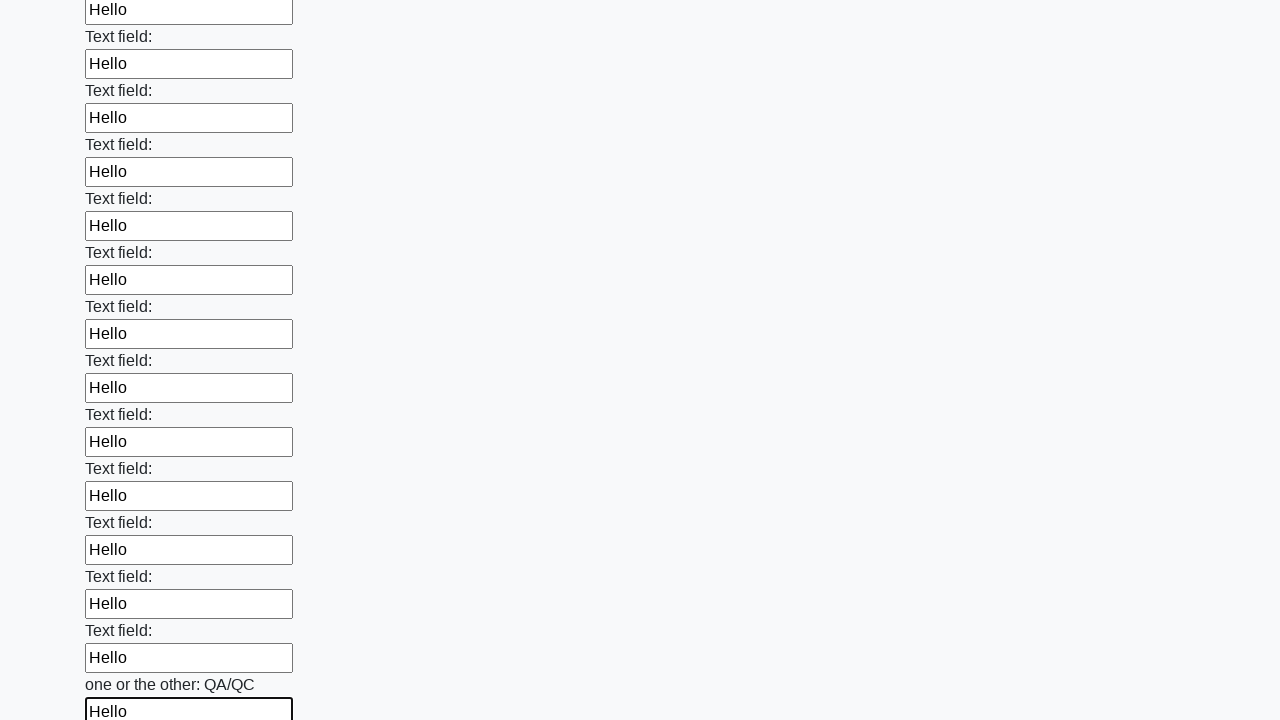

Filled text input field 89 of 100 with 'Hello' on [type='text'] >> nth=88
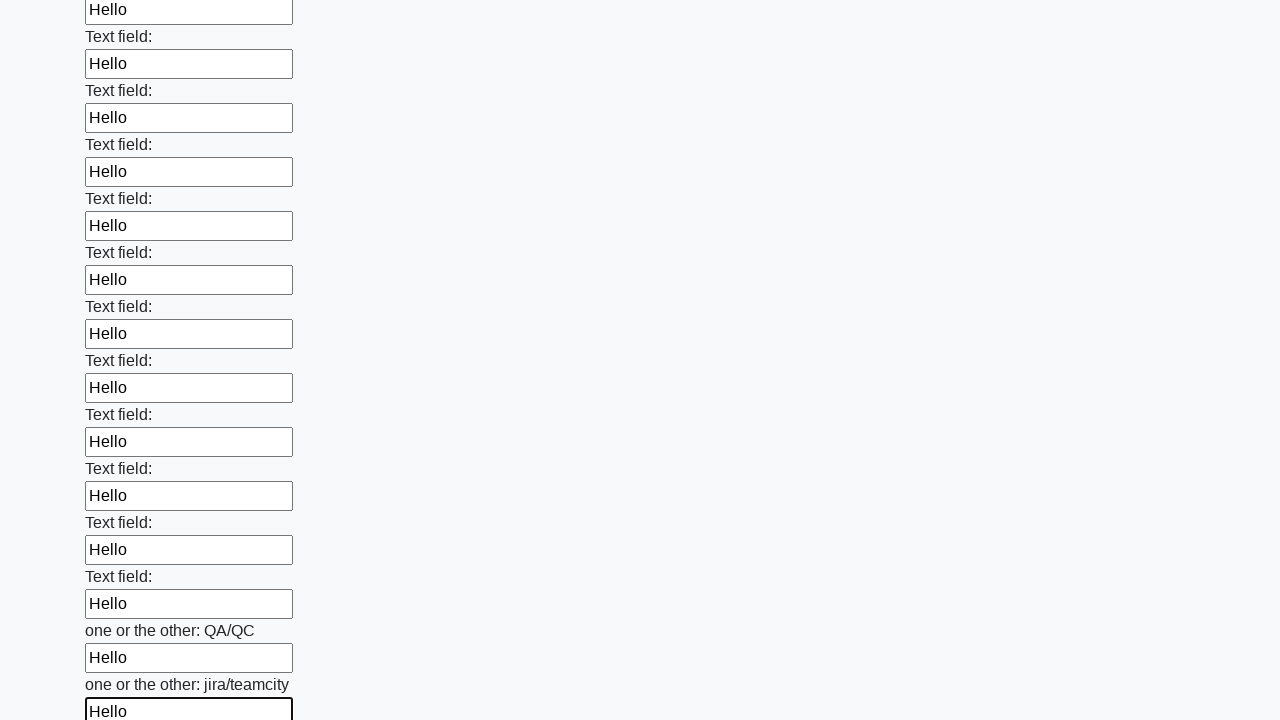

Filled text input field 90 of 100 with 'Hello' on [type='text'] >> nth=89
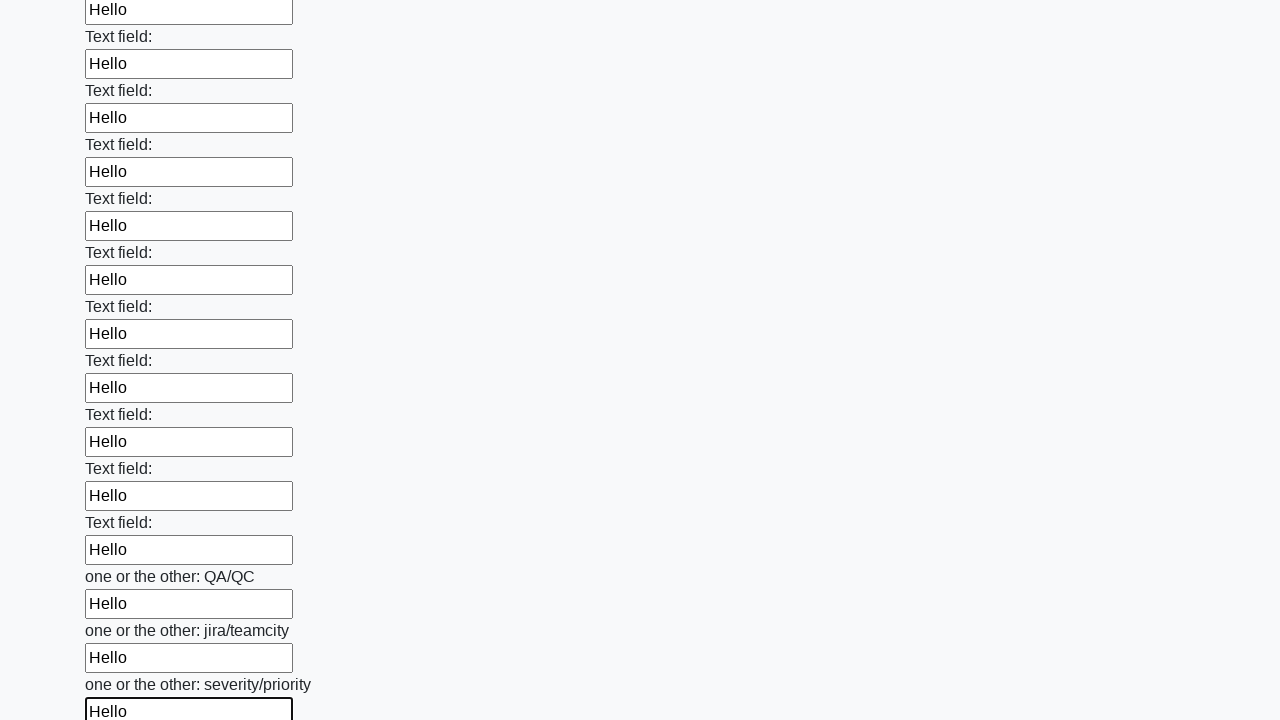

Filled text input field 91 of 100 with 'Hello' on [type='text'] >> nth=90
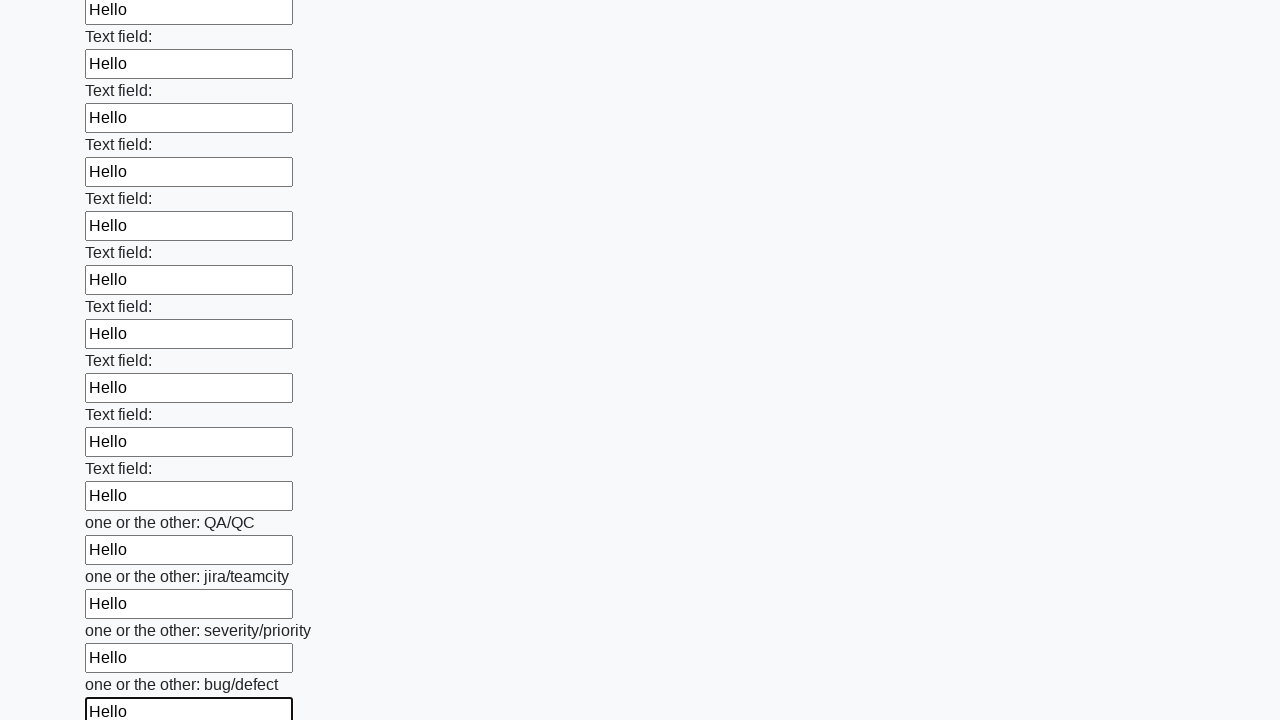

Filled text input field 92 of 100 with 'Hello' on [type='text'] >> nth=91
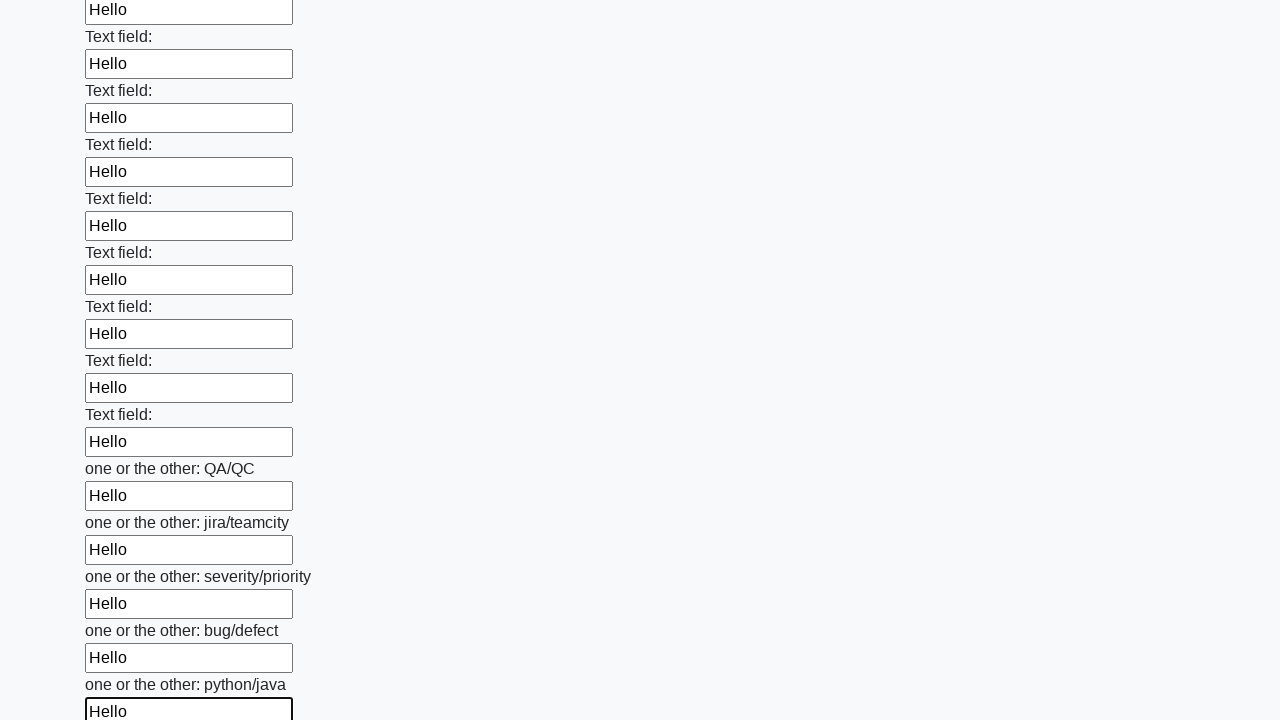

Filled text input field 93 of 100 with 'Hello' on [type='text'] >> nth=92
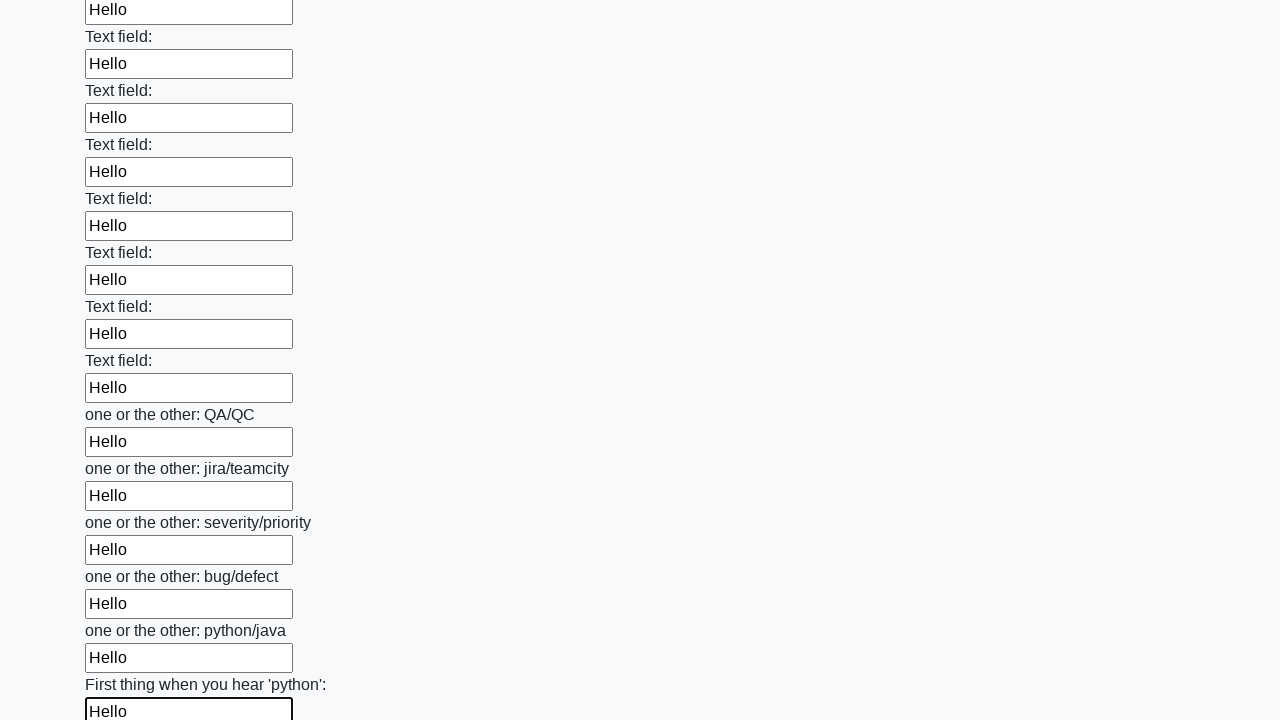

Filled text input field 94 of 100 with 'Hello' on [type='text'] >> nth=93
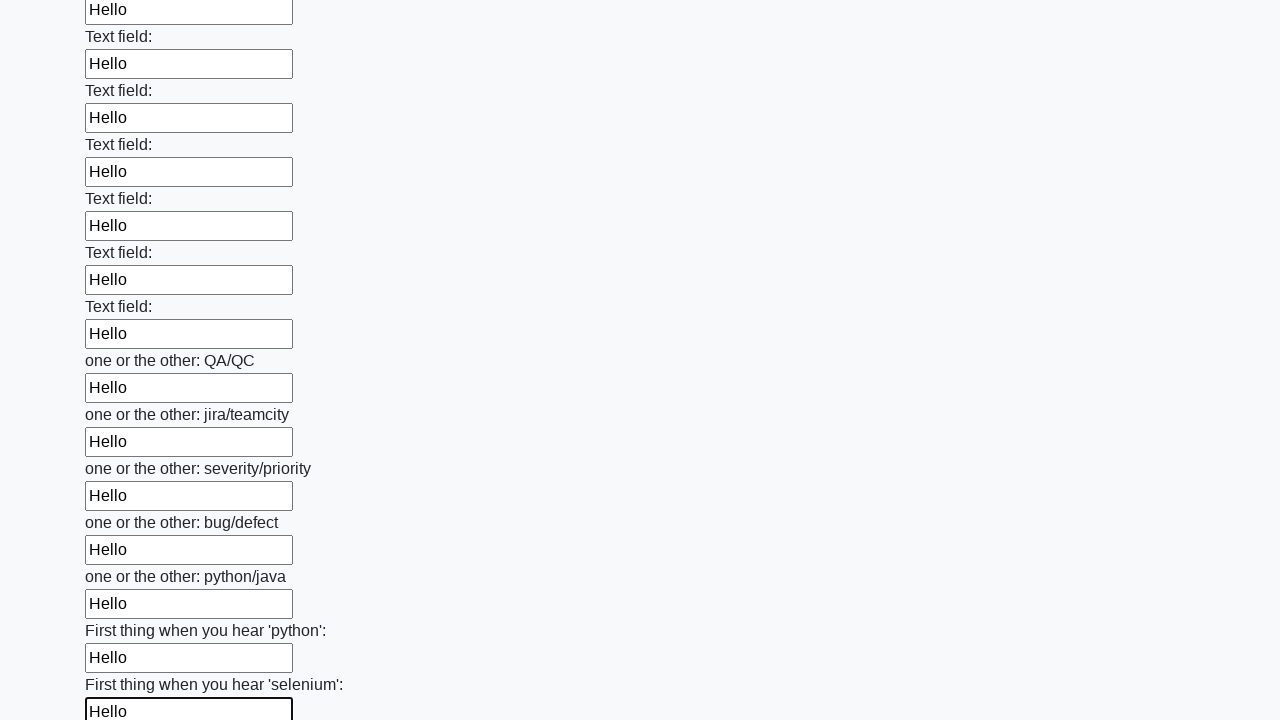

Filled text input field 95 of 100 with 'Hello' on [type='text'] >> nth=94
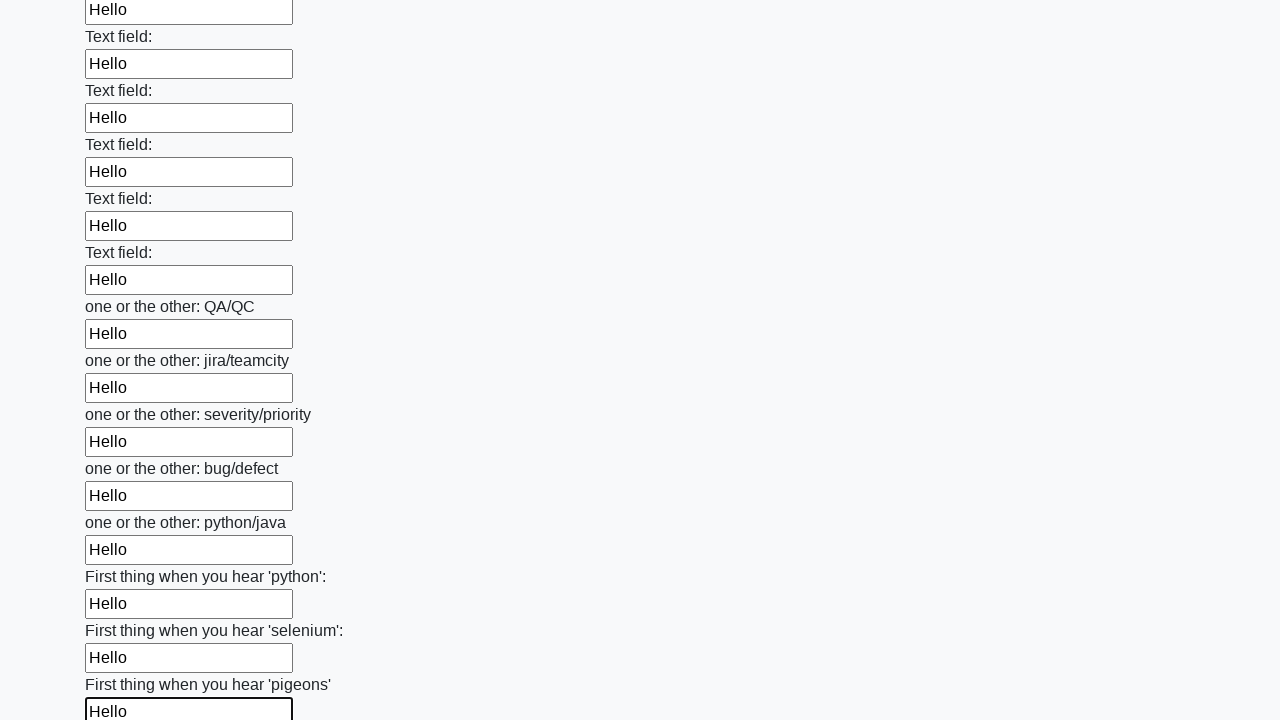

Filled text input field 96 of 100 with 'Hello' on [type='text'] >> nth=95
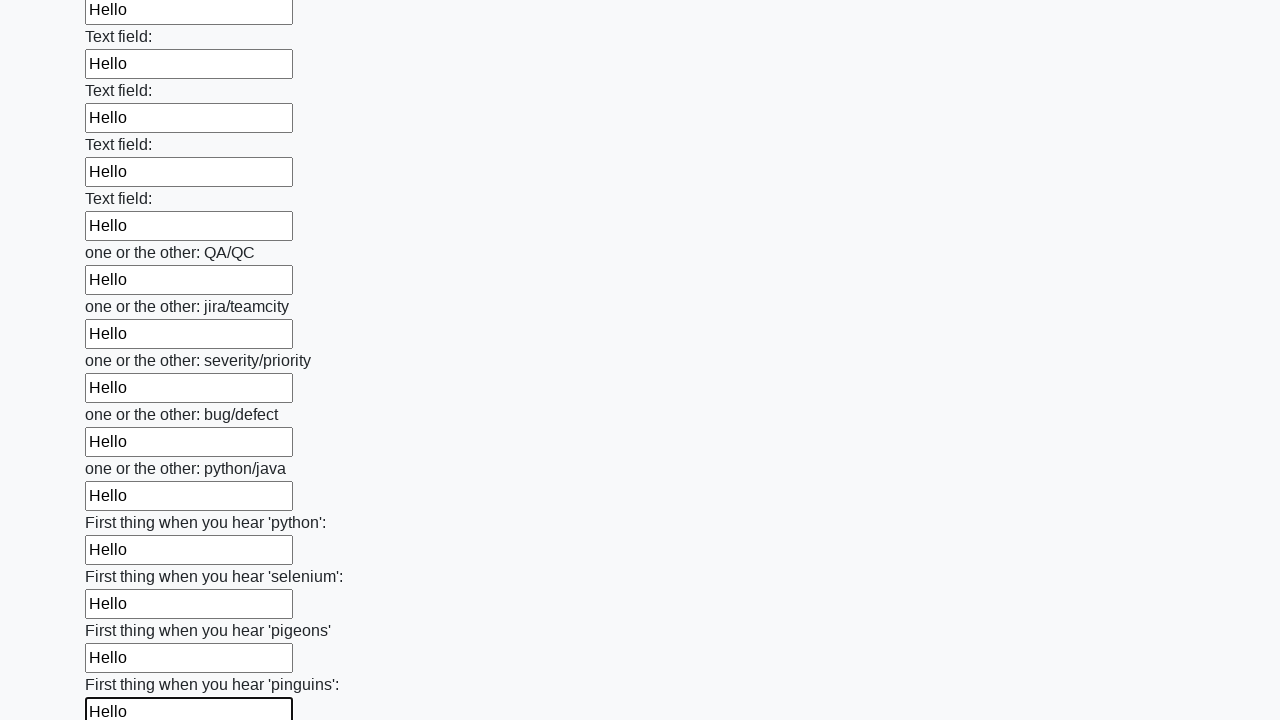

Filled text input field 97 of 100 with 'Hello' on [type='text'] >> nth=96
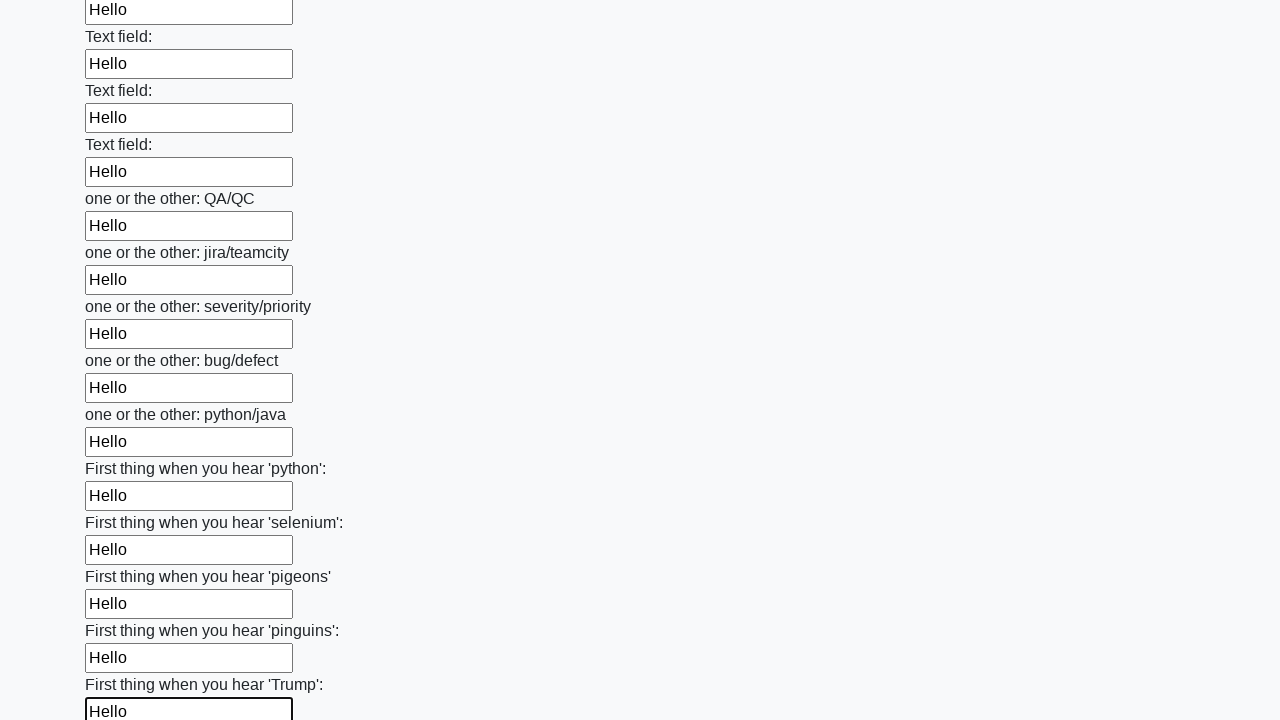

Filled text input field 98 of 100 with 'Hello' on [type='text'] >> nth=97
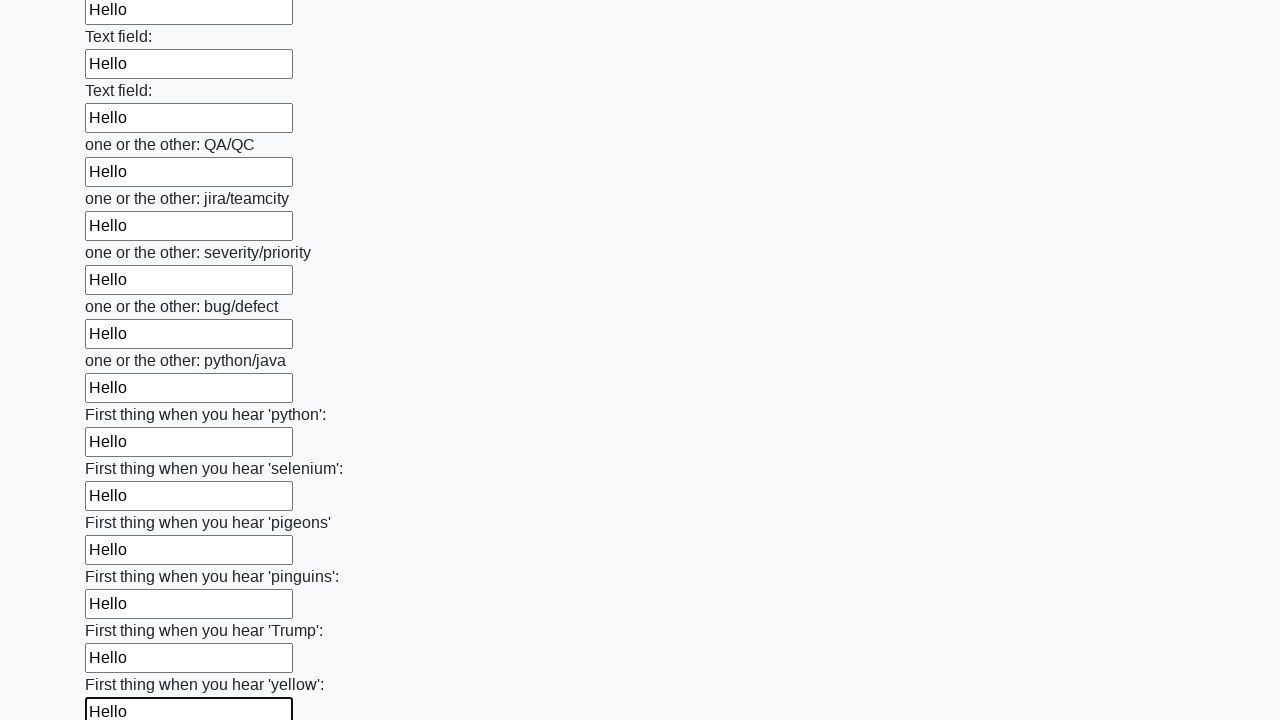

Filled text input field 99 of 100 with 'Hello' on [type='text'] >> nth=98
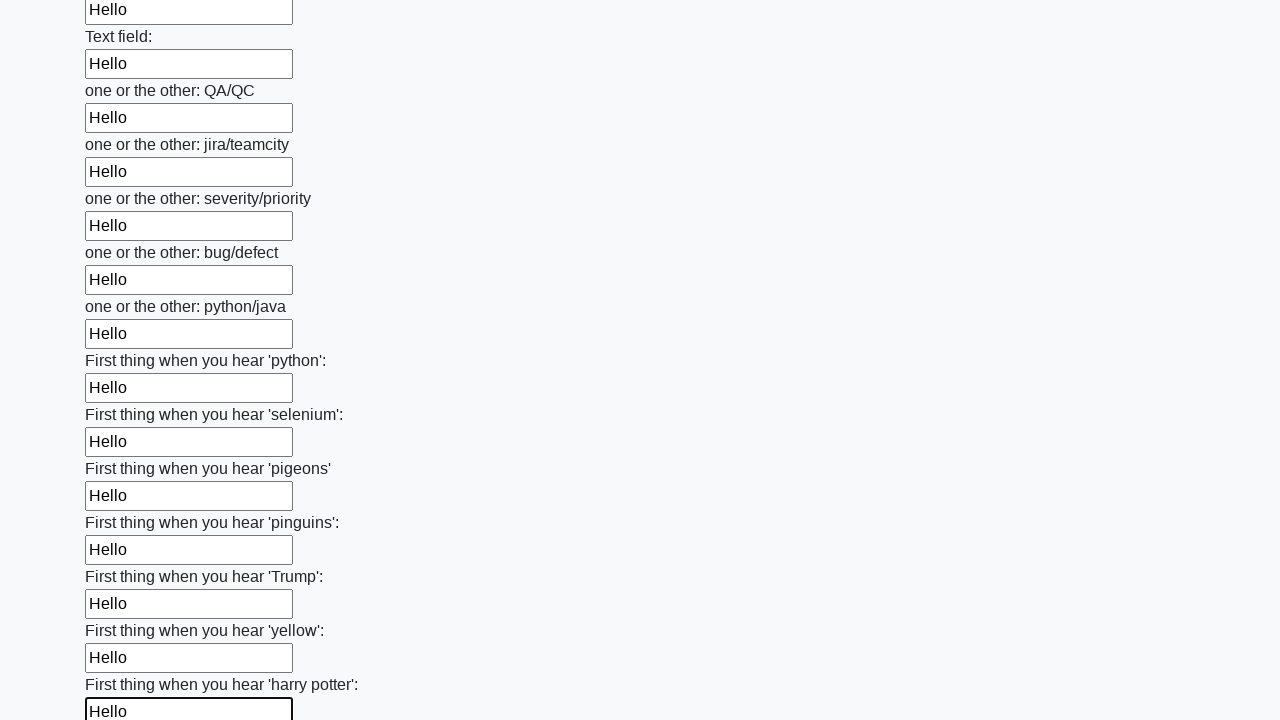

Filled text input field 100 of 100 with 'Hello' on [type='text'] >> nth=99
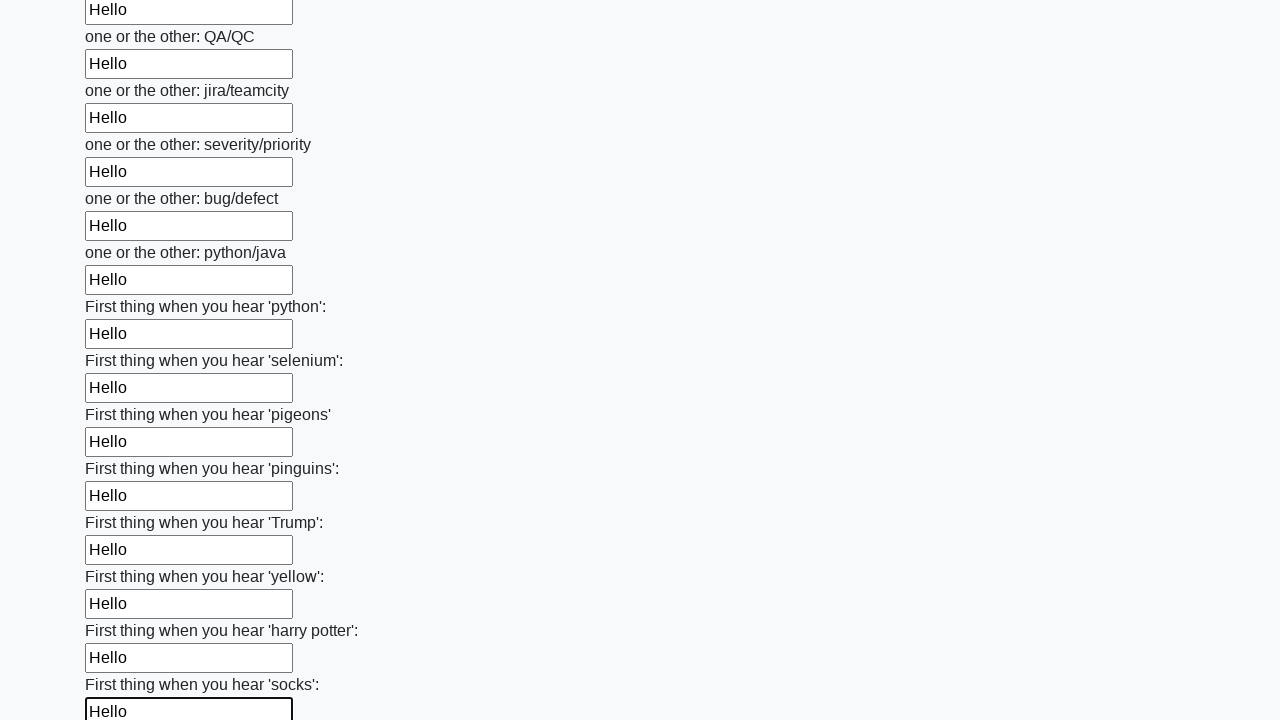

Clicked the submit button at (123, 611) on [type='submit']
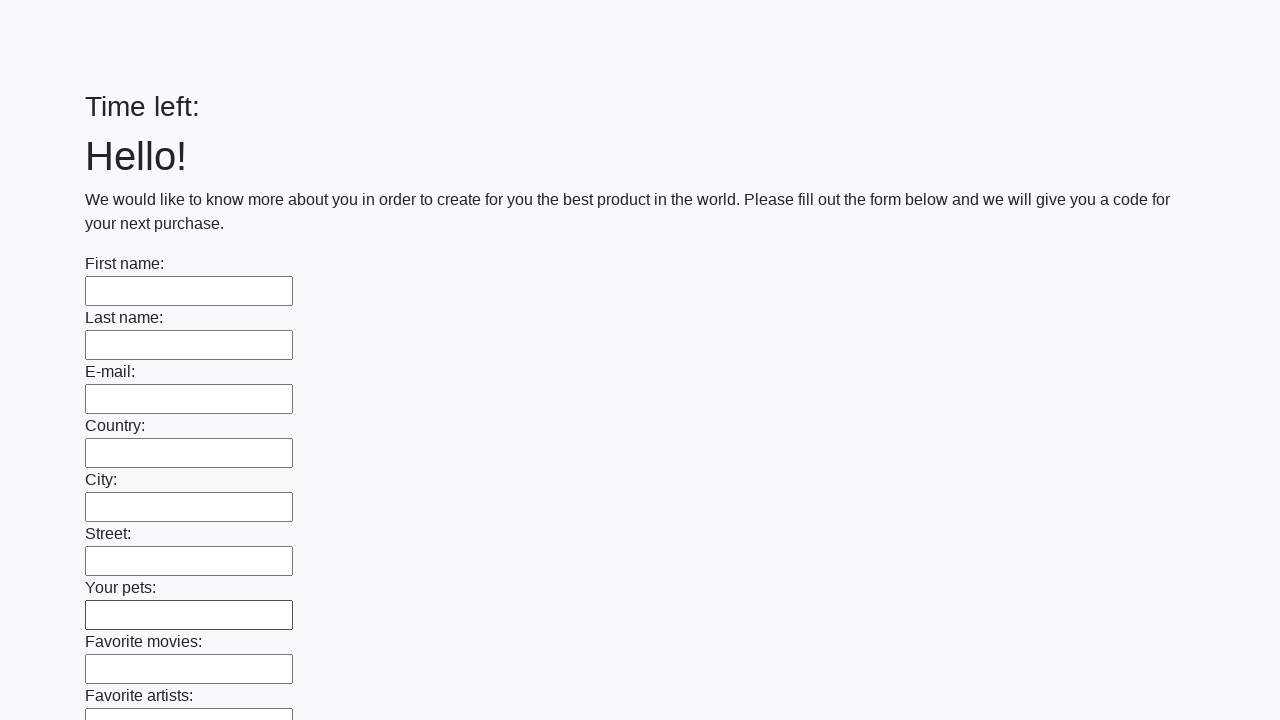

Waited for alert to appear
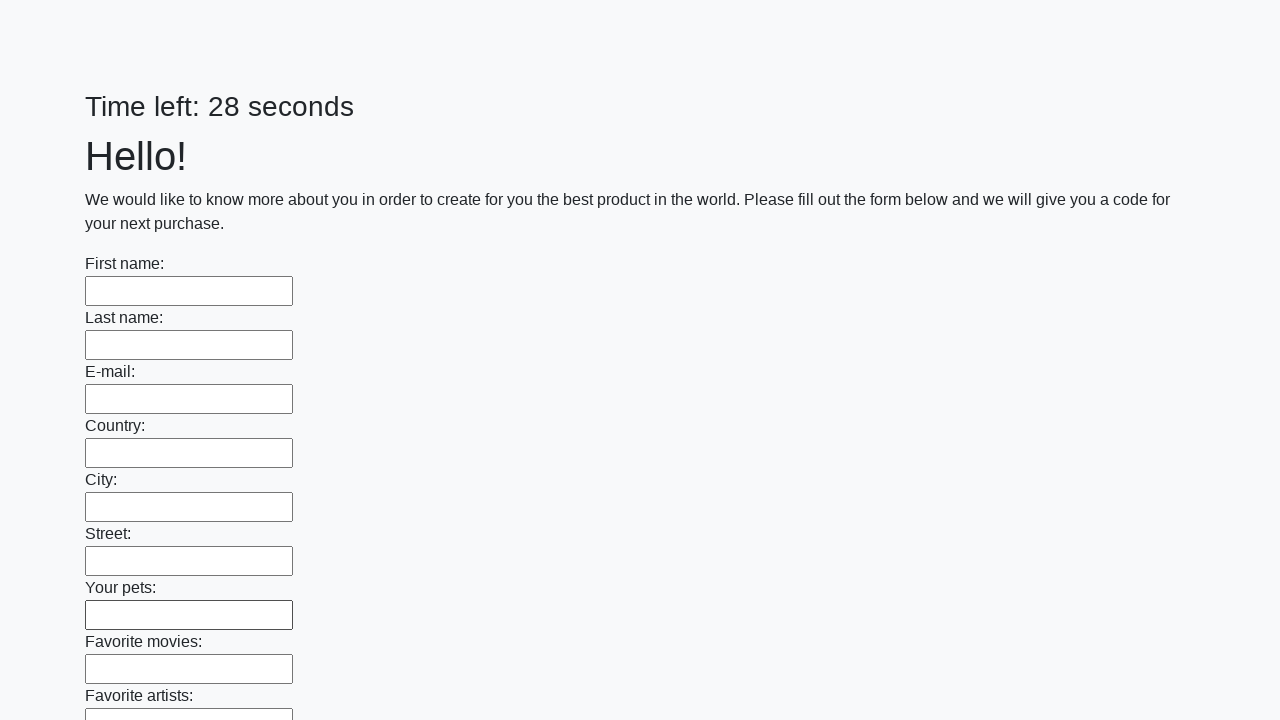

Retrieved alert text from window object
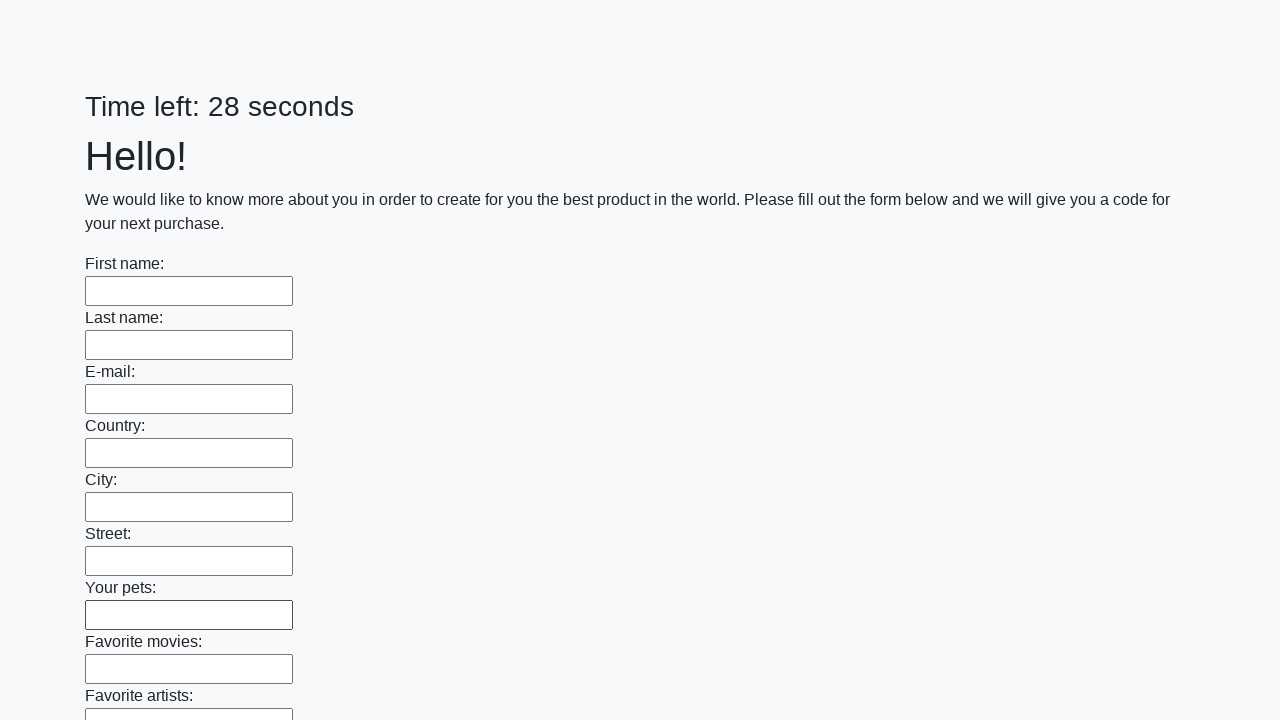

Registered dialog handler for alert
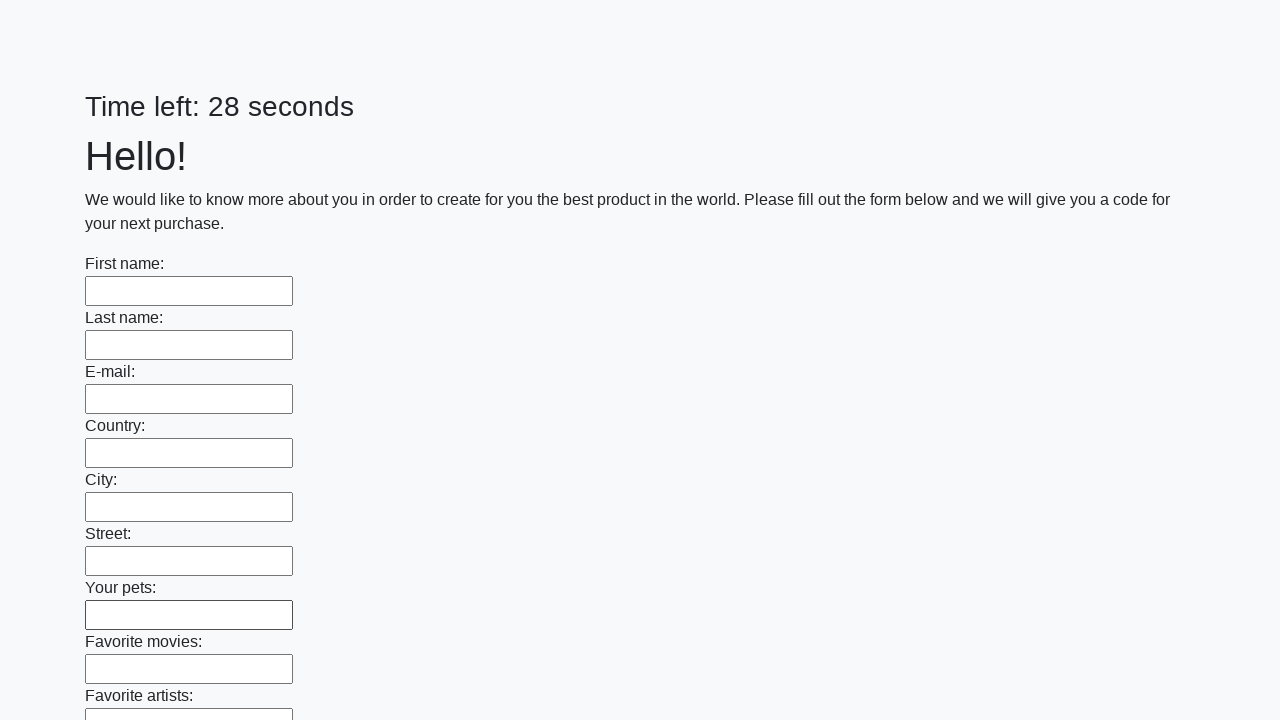

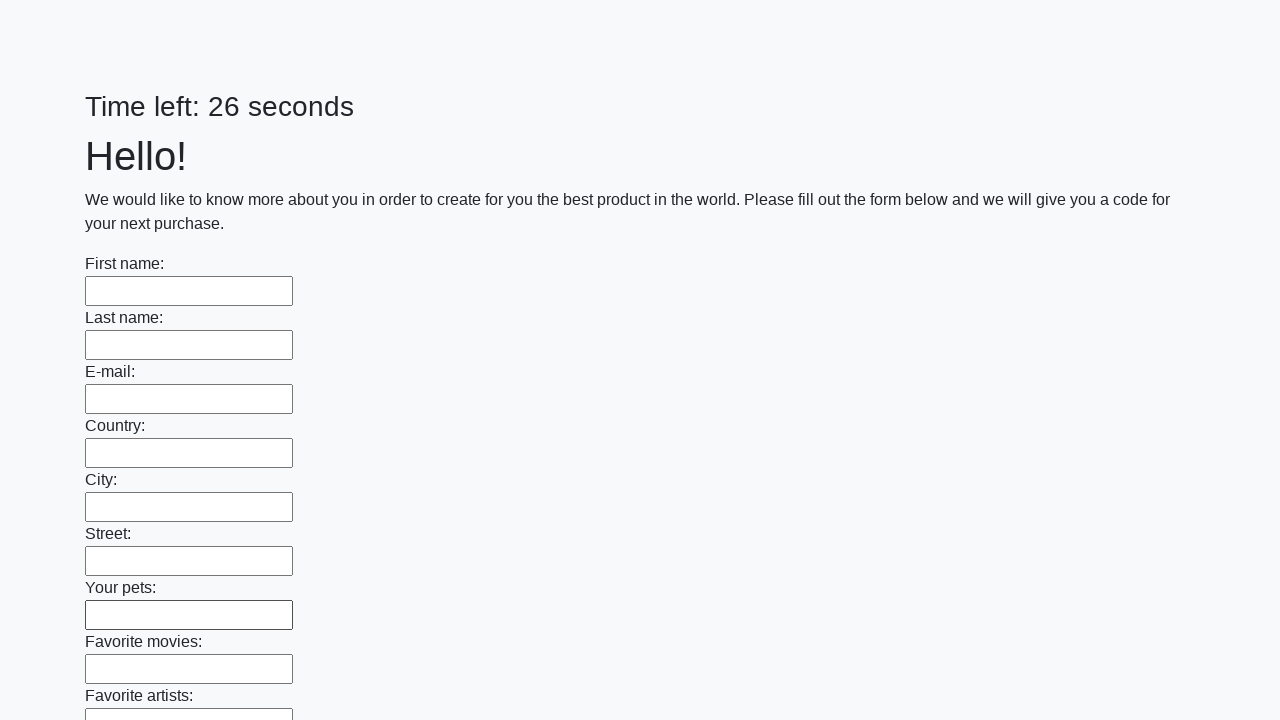